Navigates through book listing pages, clicking on each book link to view details and then navigating back to the main page

Starting URL: https://books.toscrape.com/

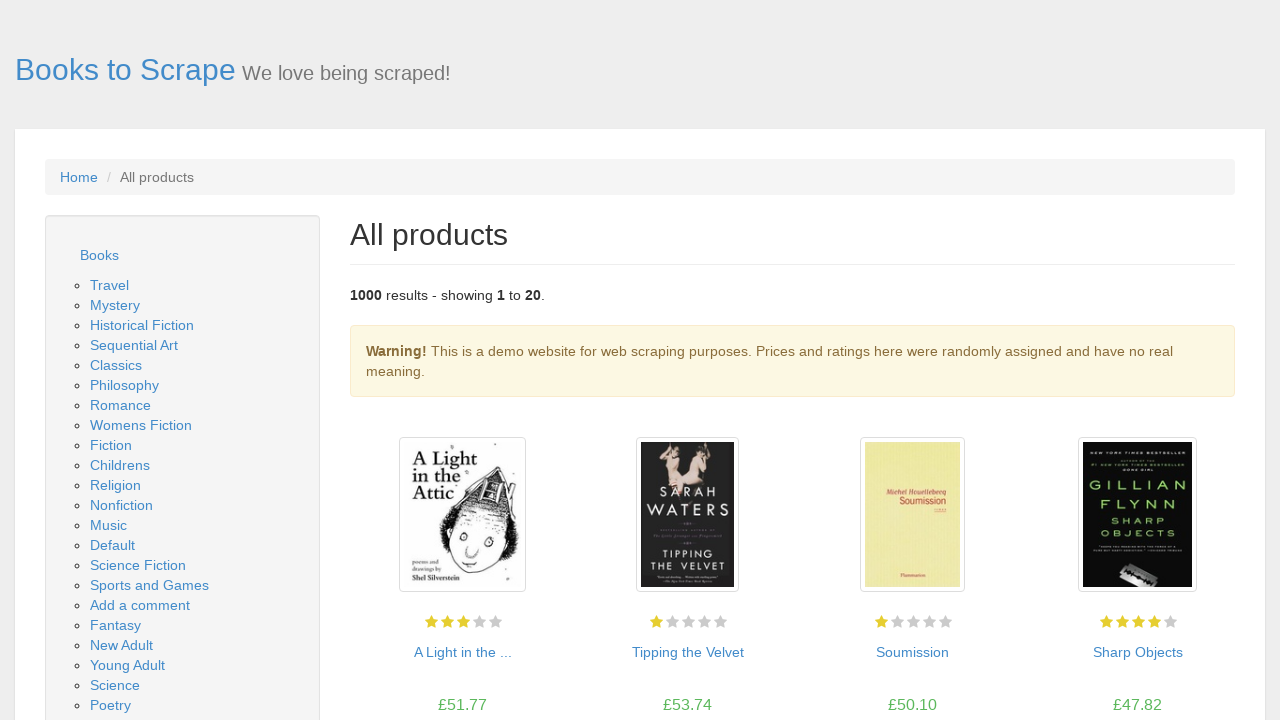

Located book links from position 54 to 94 (every other link)
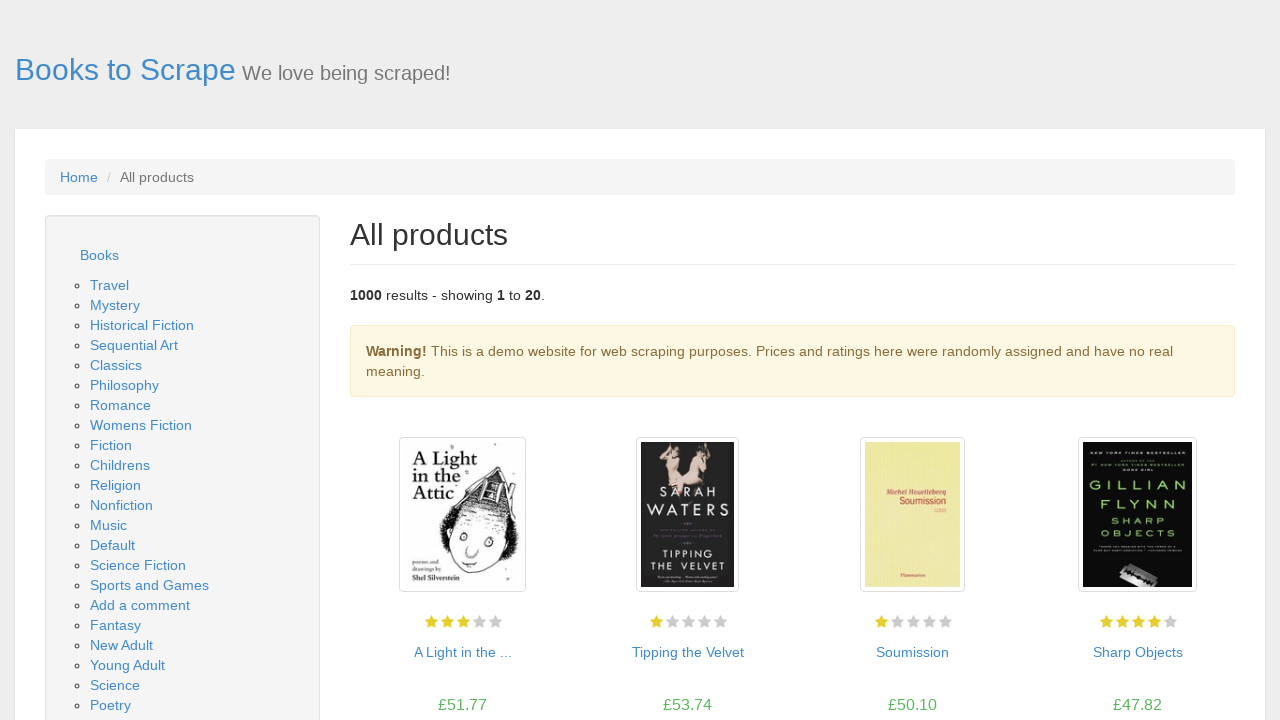

Identified 20 books to iterate through
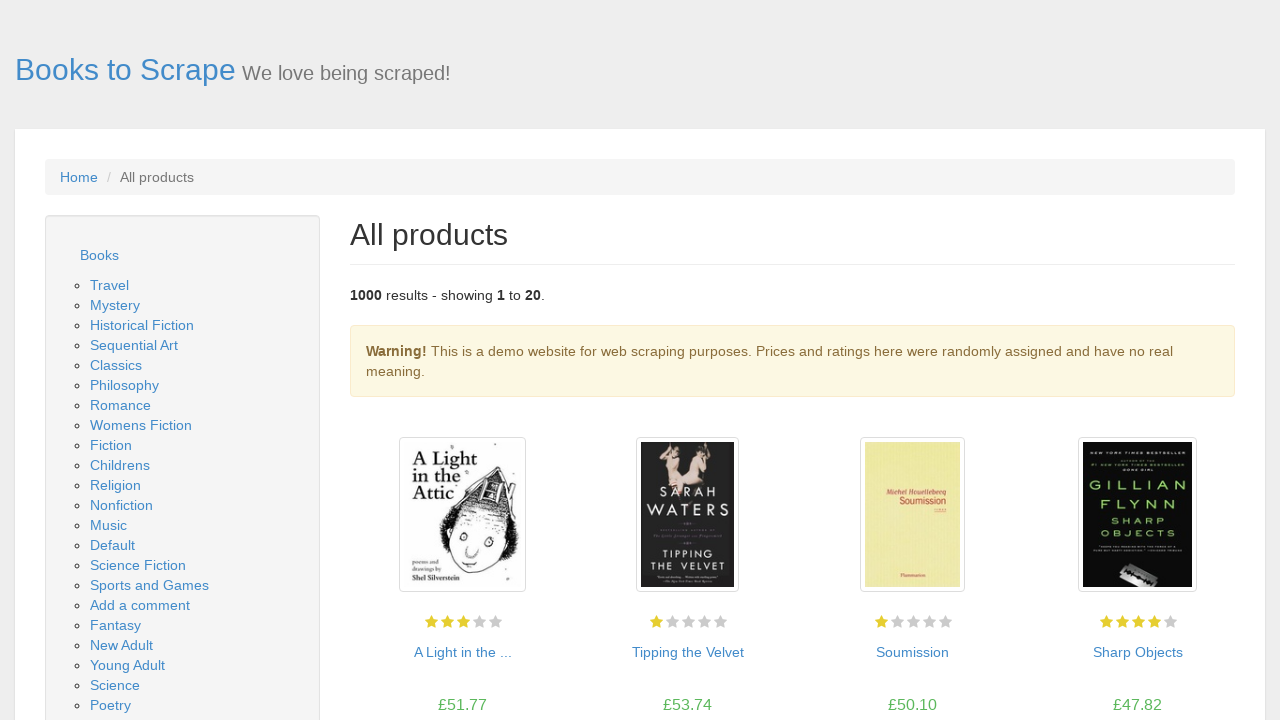

Re-fetched book links for iteration 1/20
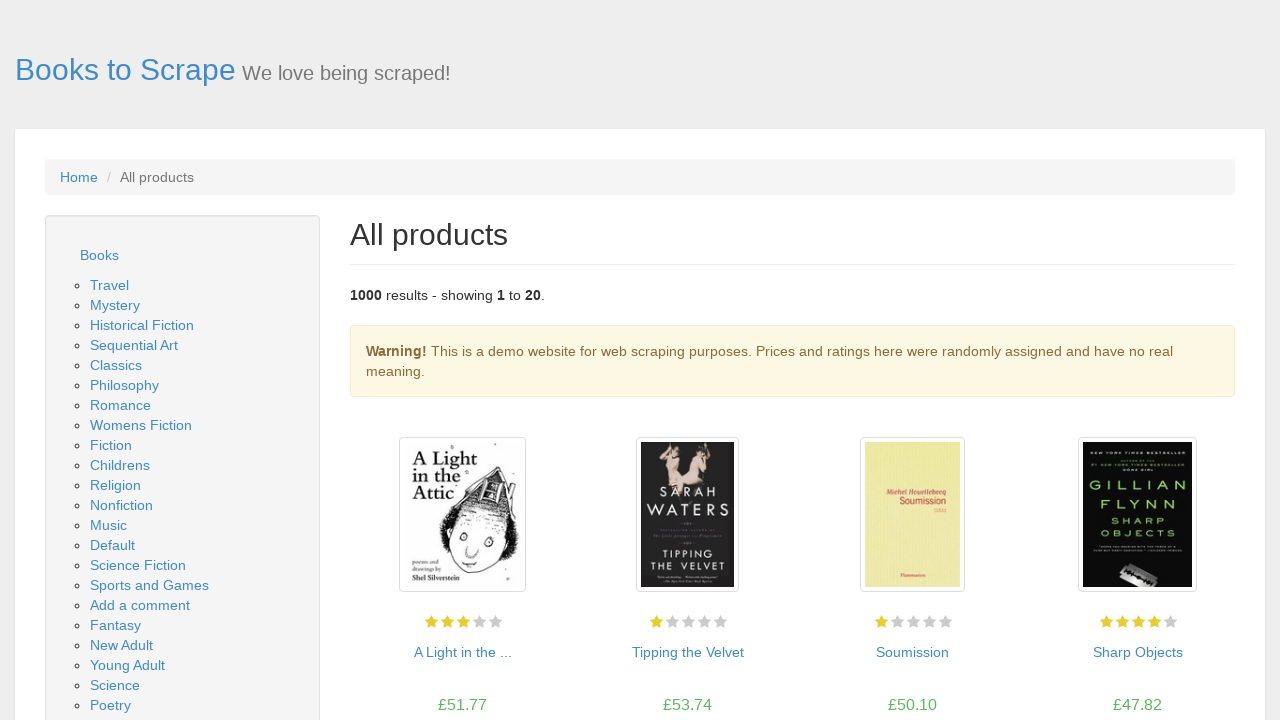

Clicked on book link 1 to view details at (462, 652) on a >> nth=54
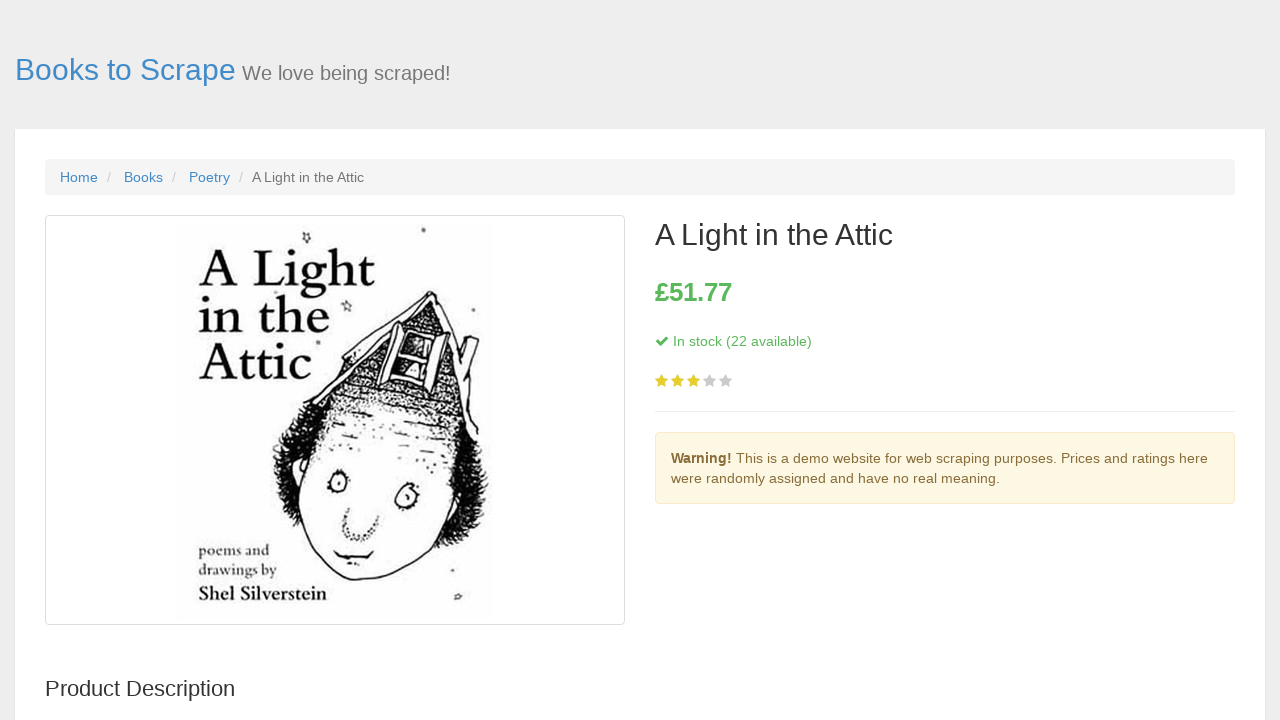

Book details page loaded for book 1
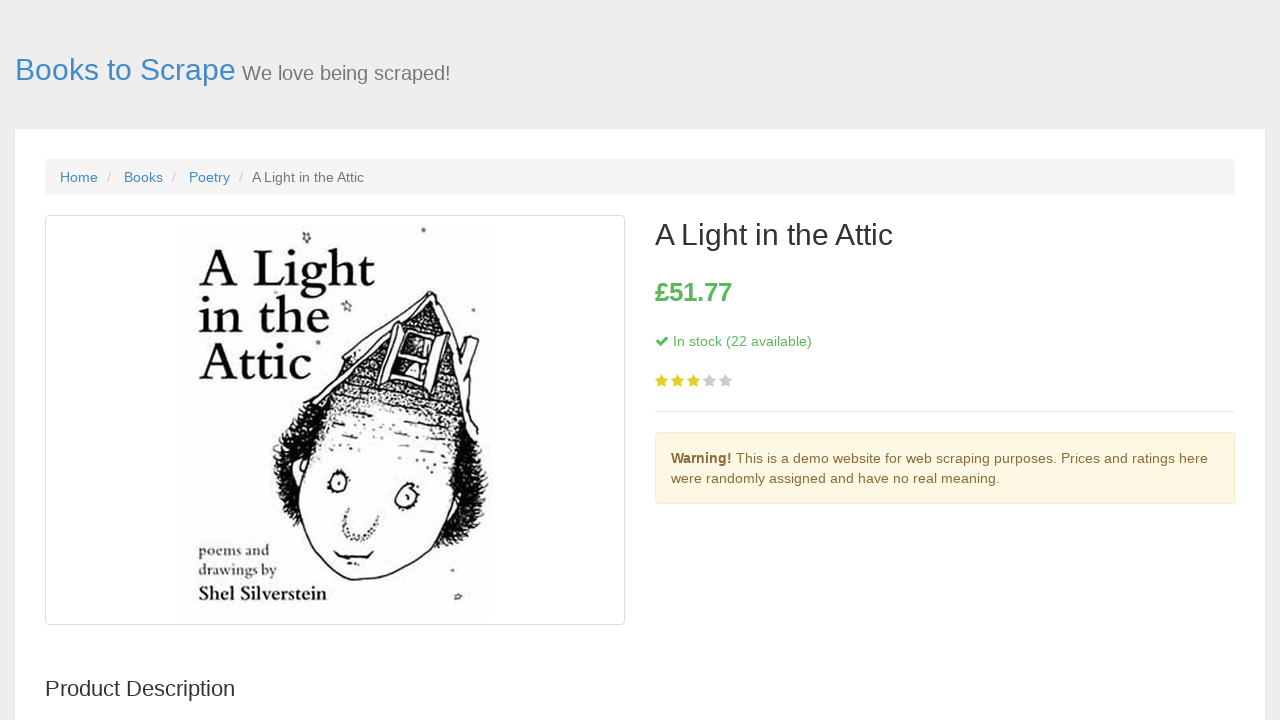

Navigated back from book 1 details page
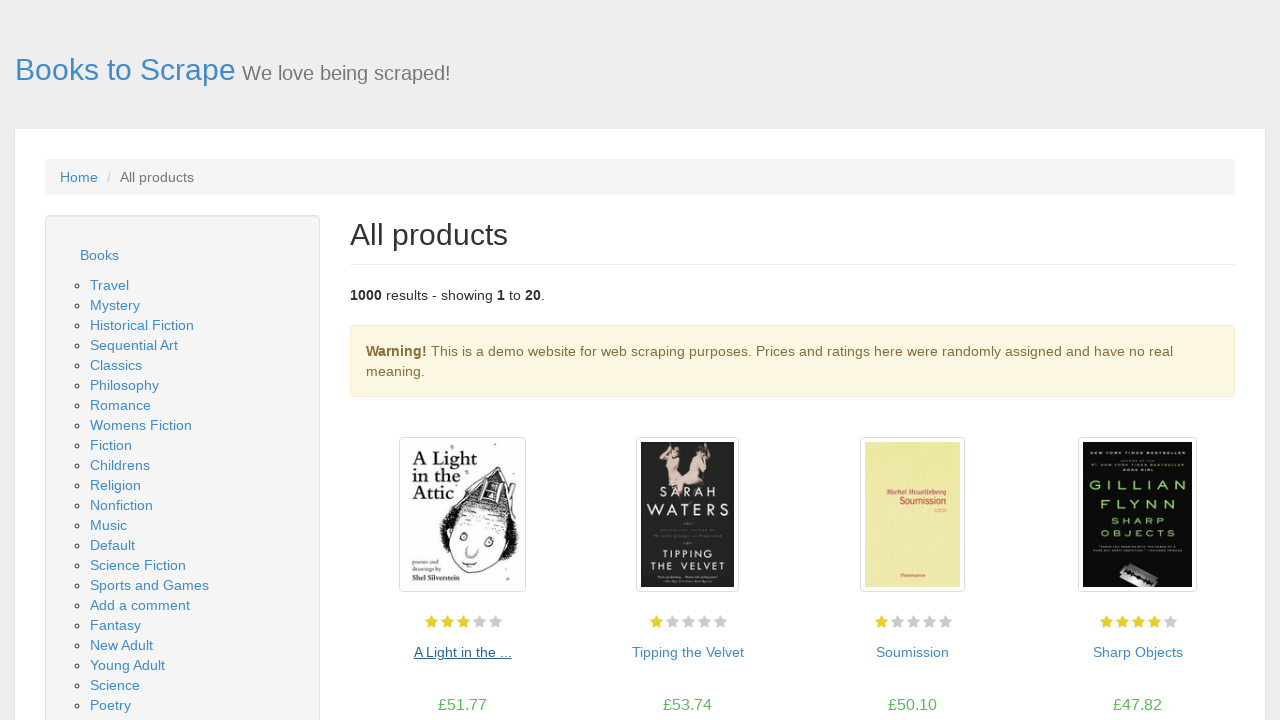

Main page reloaded after returning from book 1
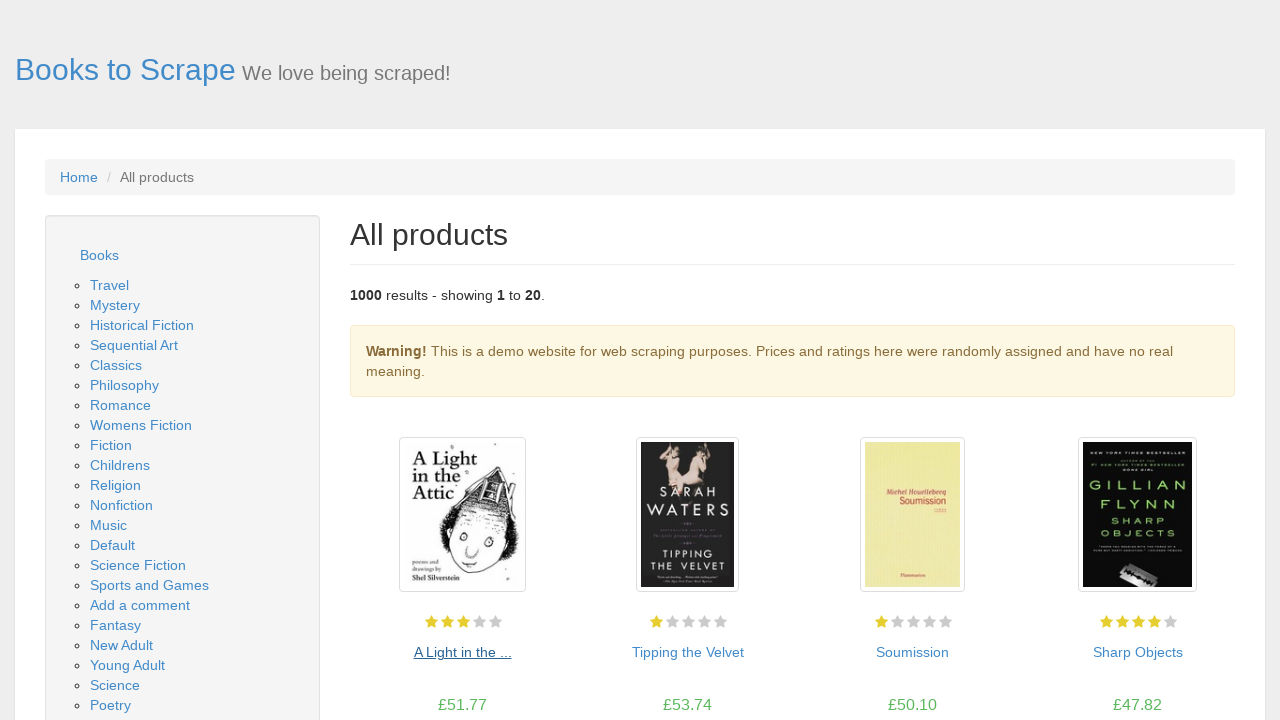

Re-fetched book links for iteration 2/20
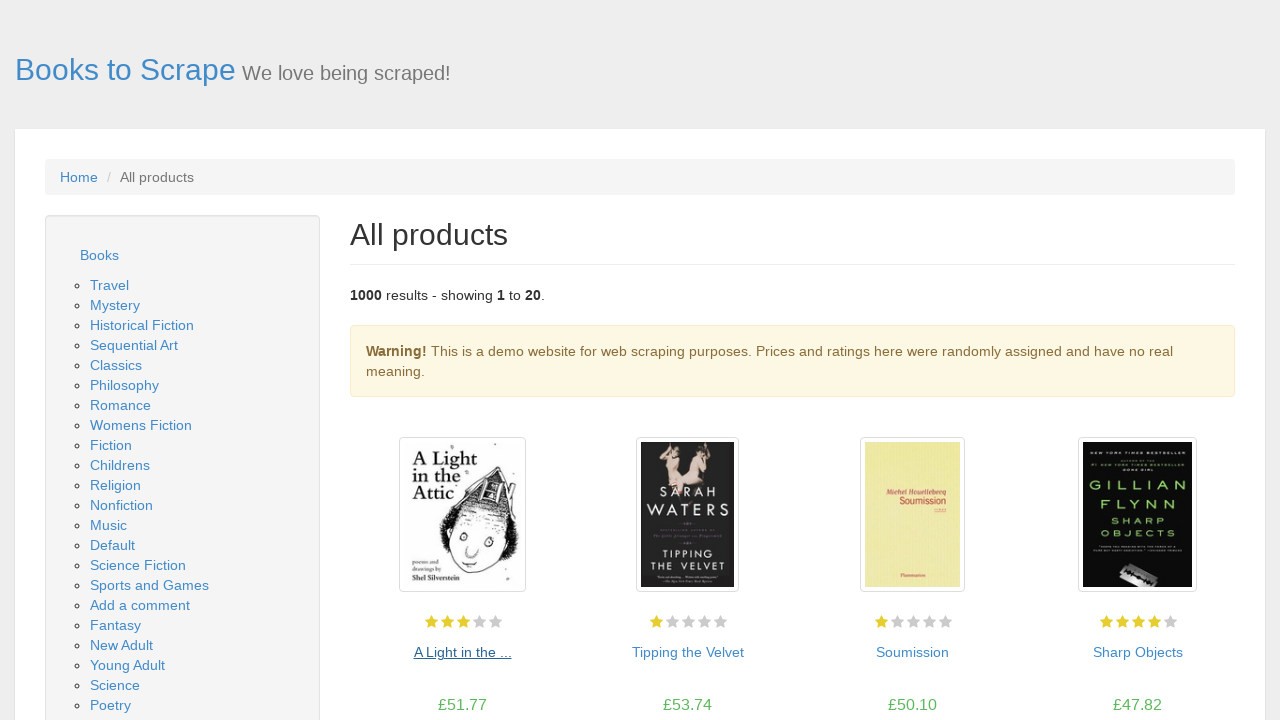

Clicked on book link 2 to view details at (688, 652) on a >> nth=56
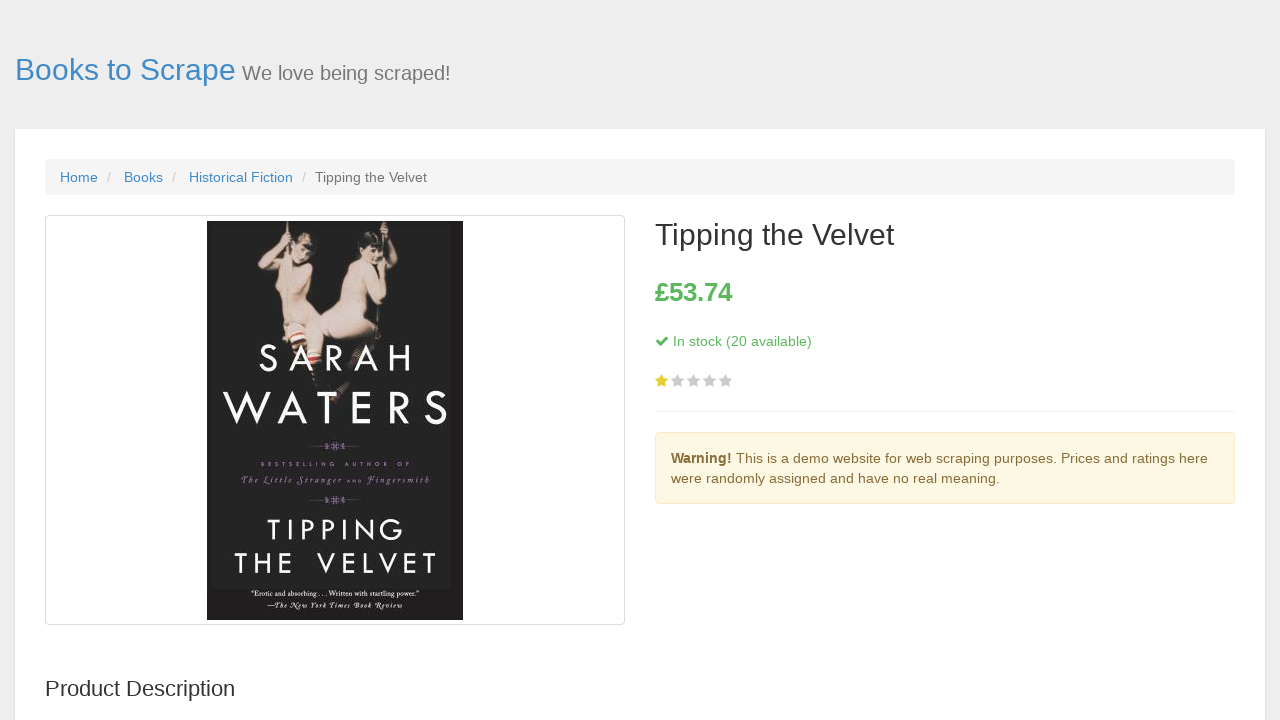

Book details page loaded for book 2
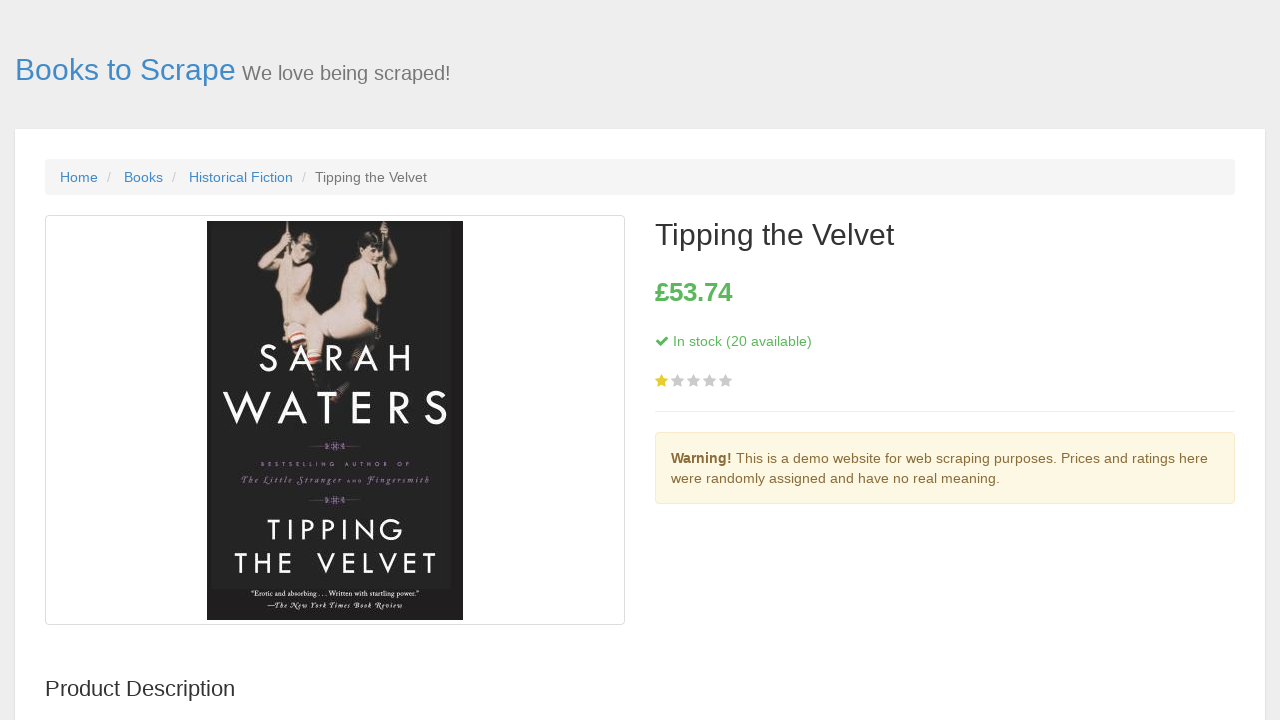

Navigated back from book 2 details page
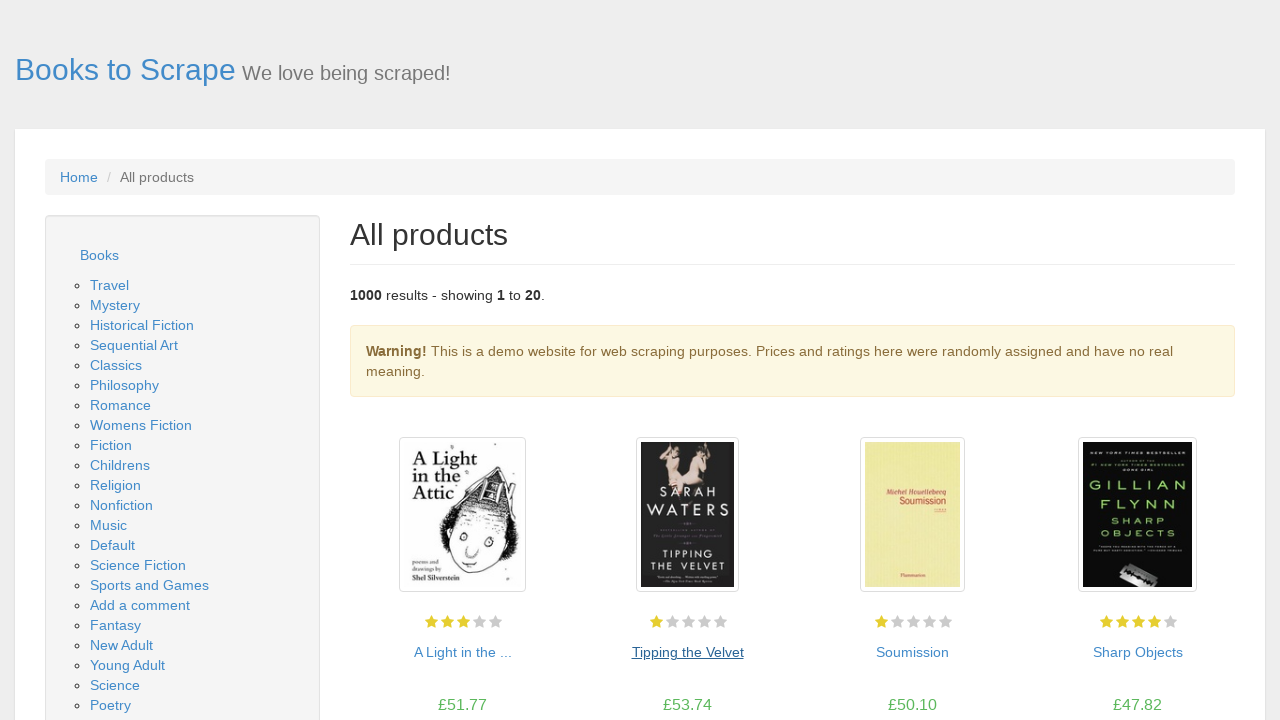

Main page reloaded after returning from book 2
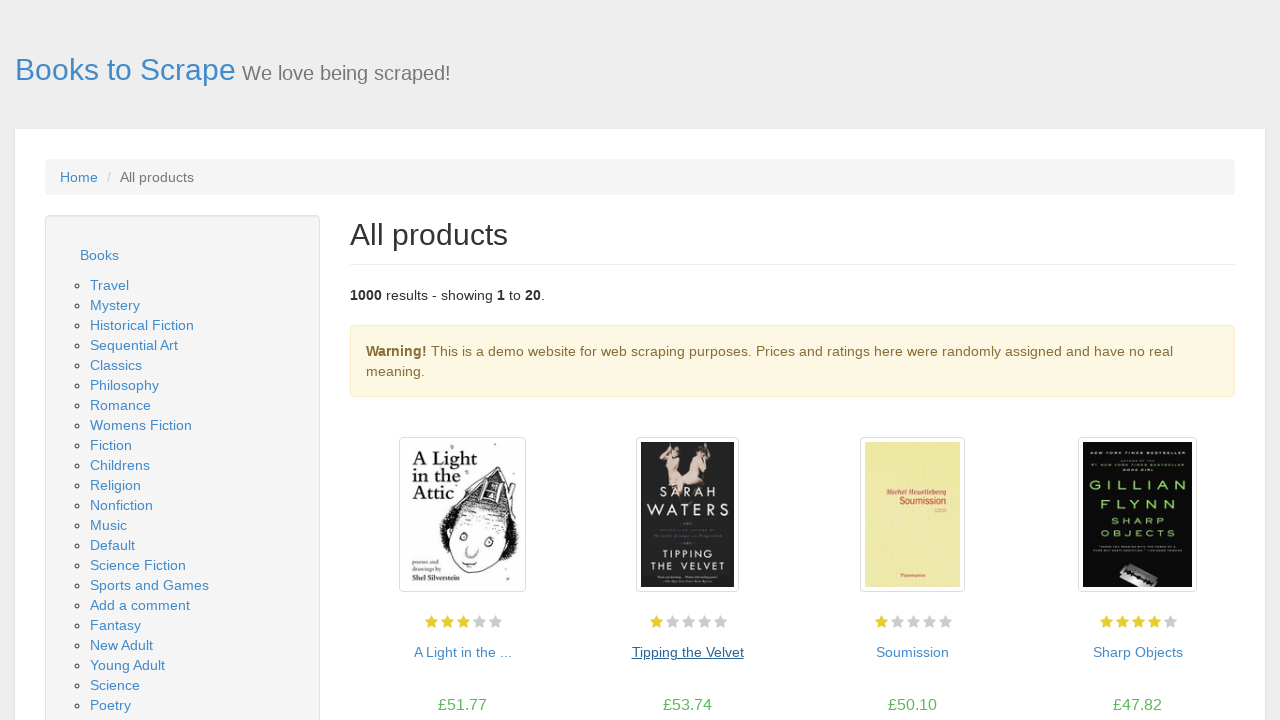

Re-fetched book links for iteration 3/20
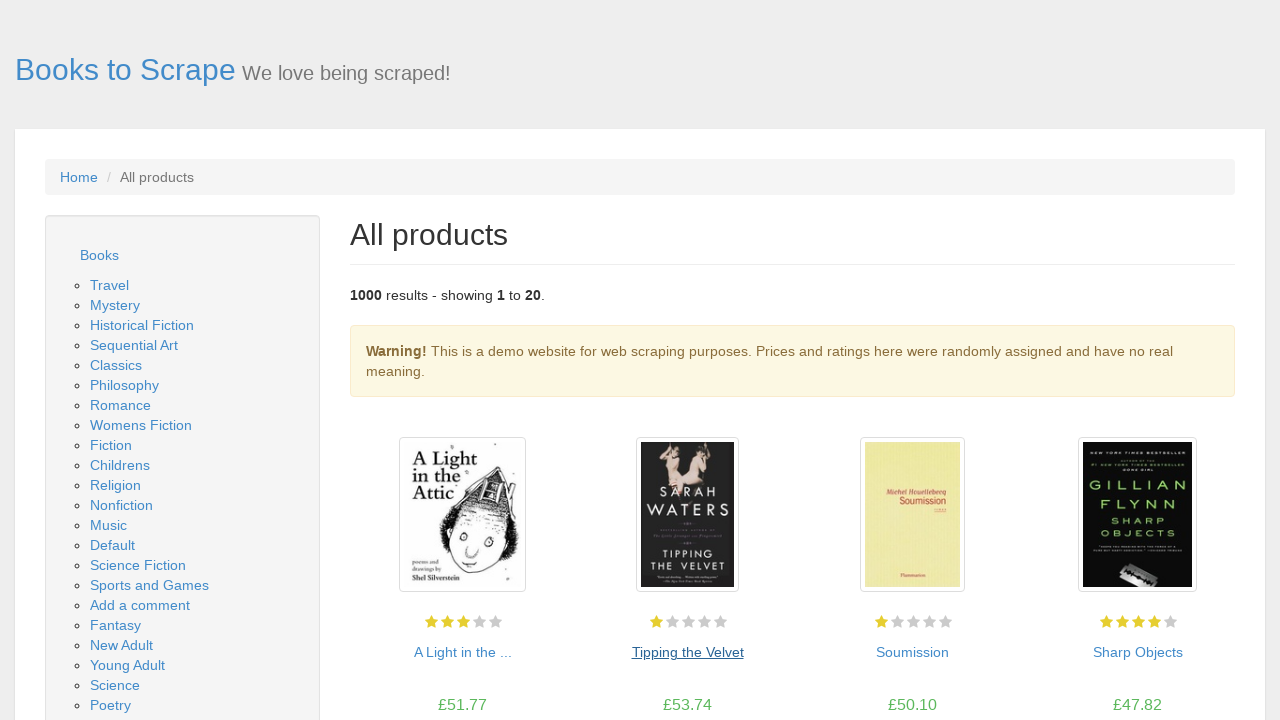

Clicked on book link 3 to view details at (912, 652) on a >> nth=58
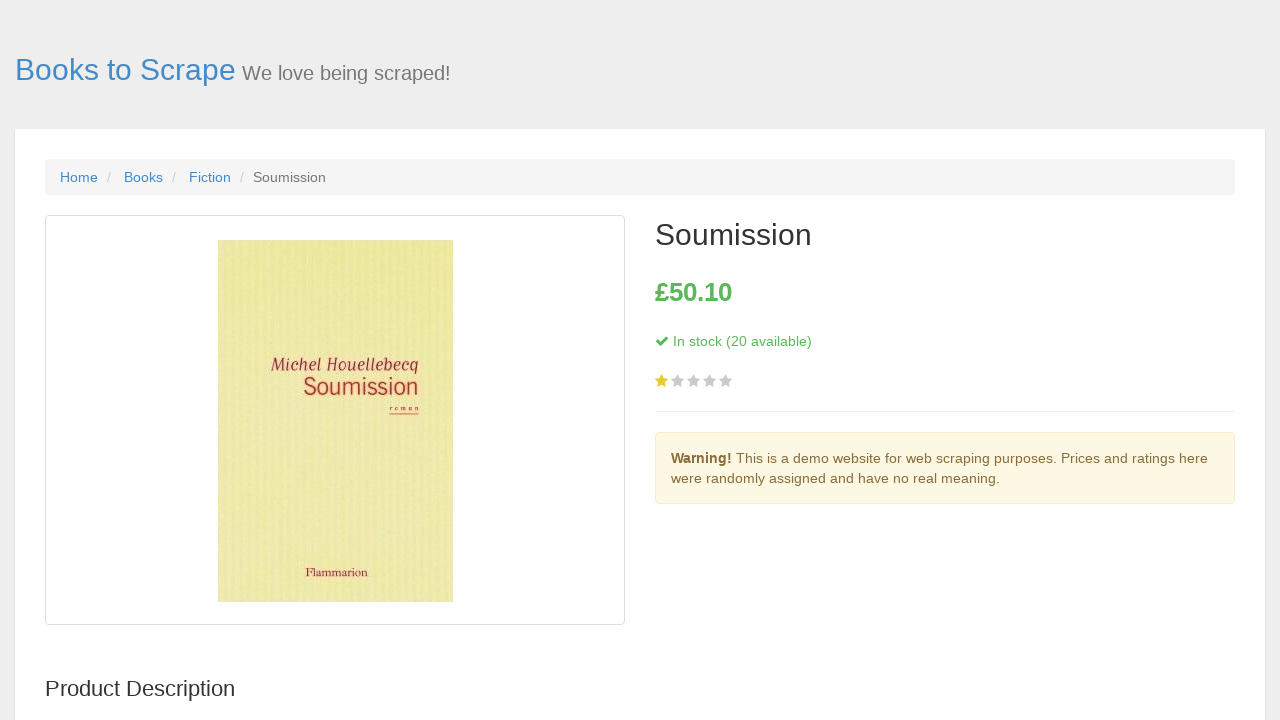

Book details page loaded for book 3
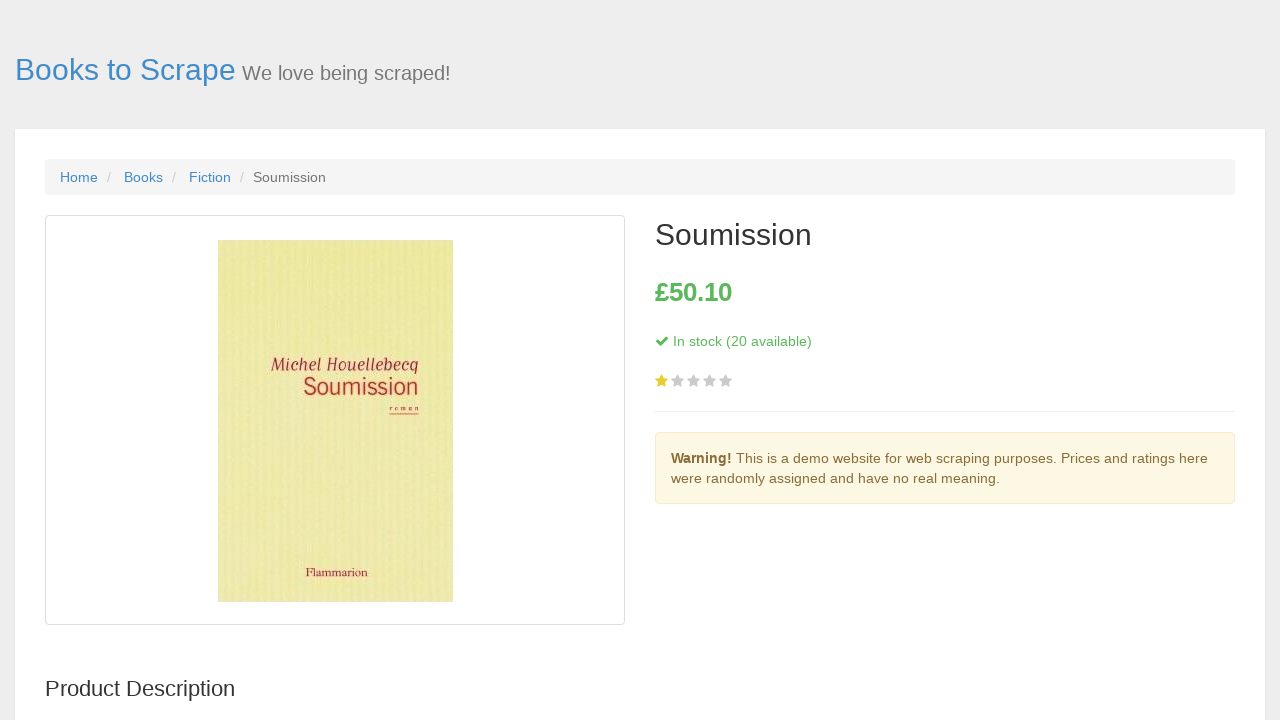

Navigated back from book 3 details page
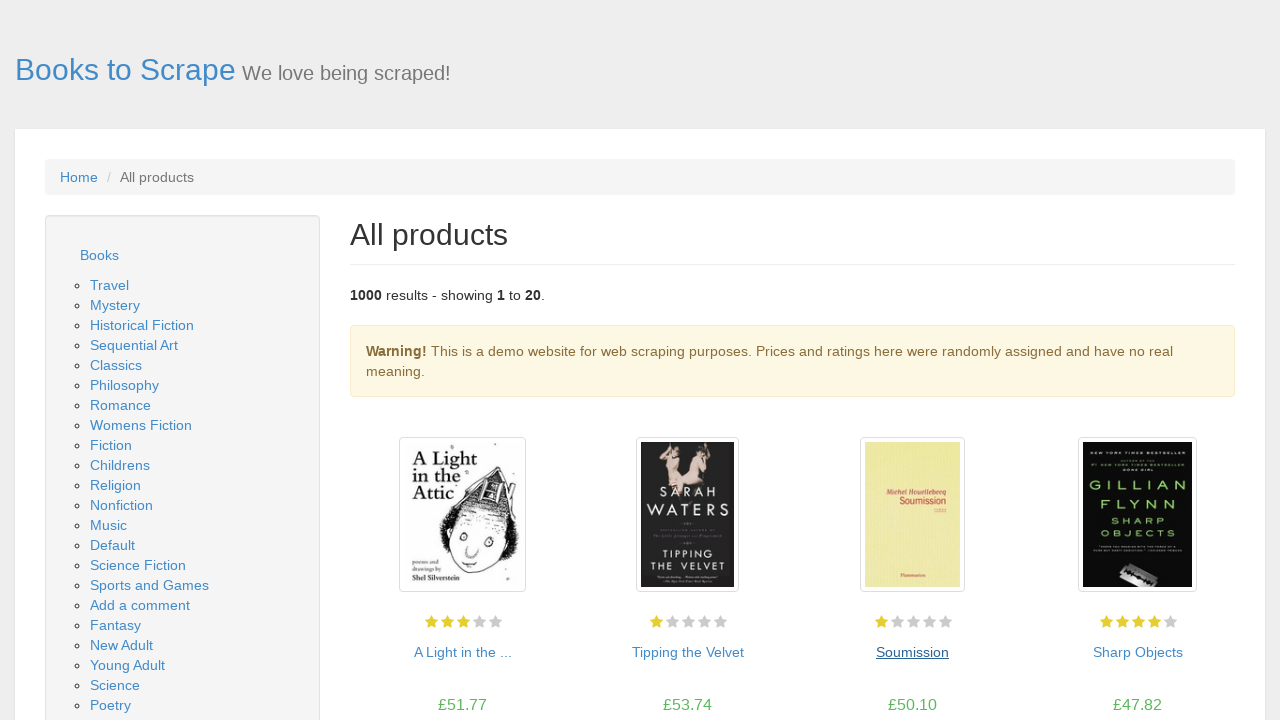

Main page reloaded after returning from book 3
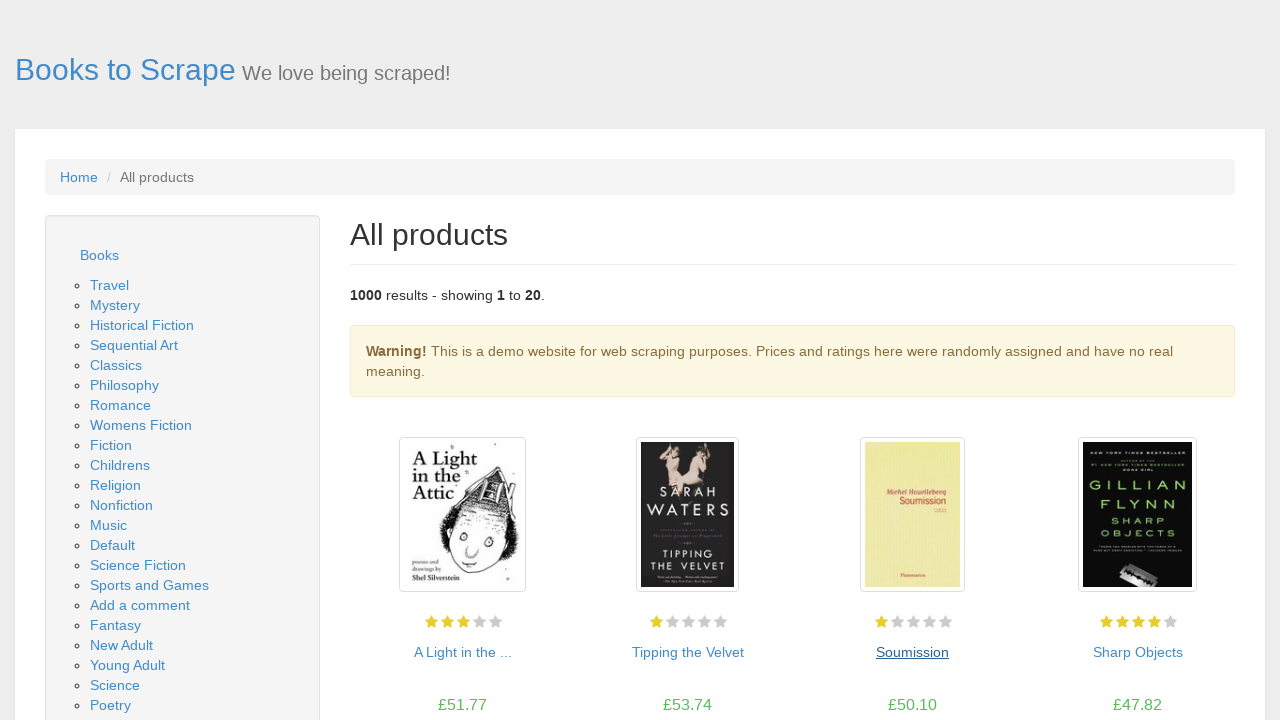

Re-fetched book links for iteration 4/20
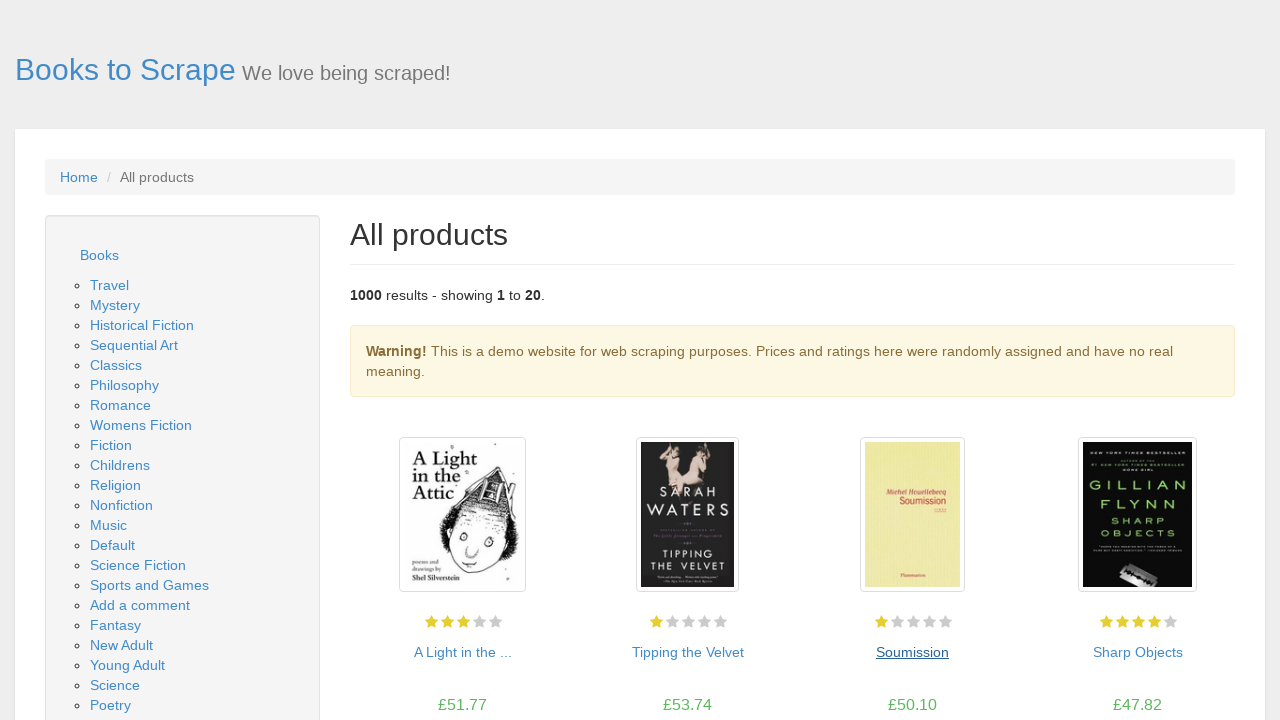

Clicked on book link 4 to view details at (1138, 652) on a >> nth=60
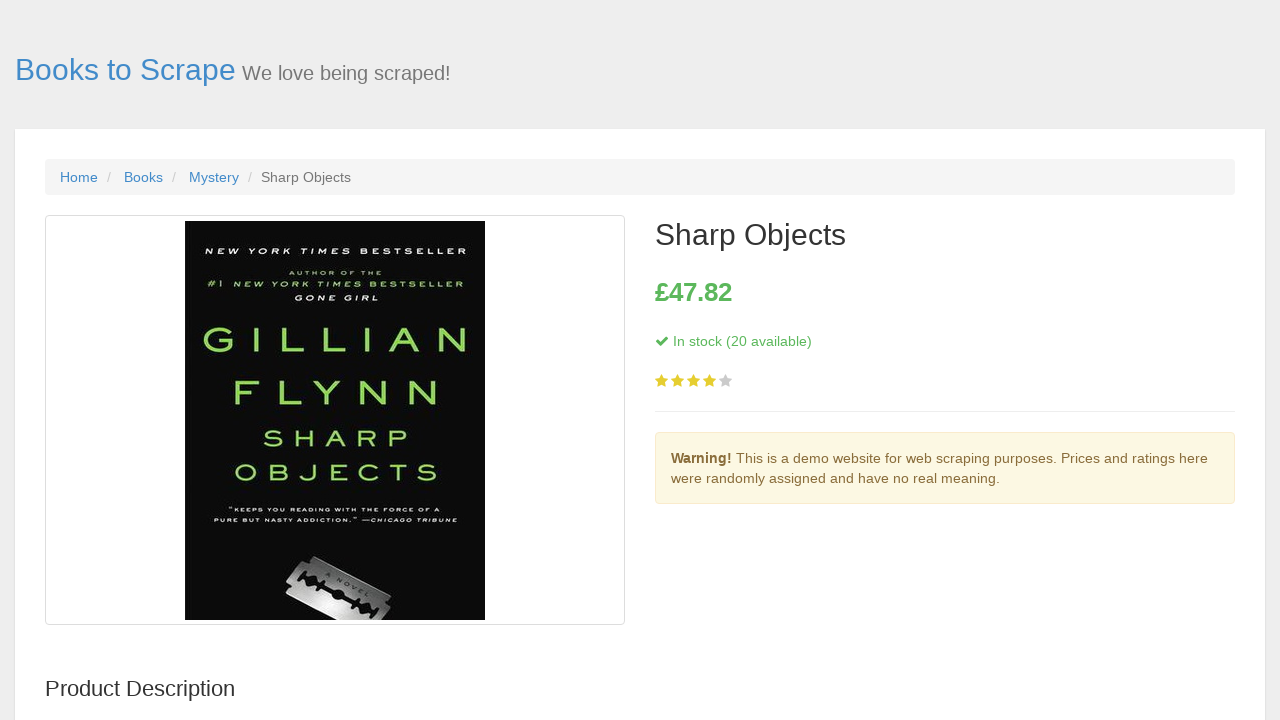

Book details page loaded for book 4
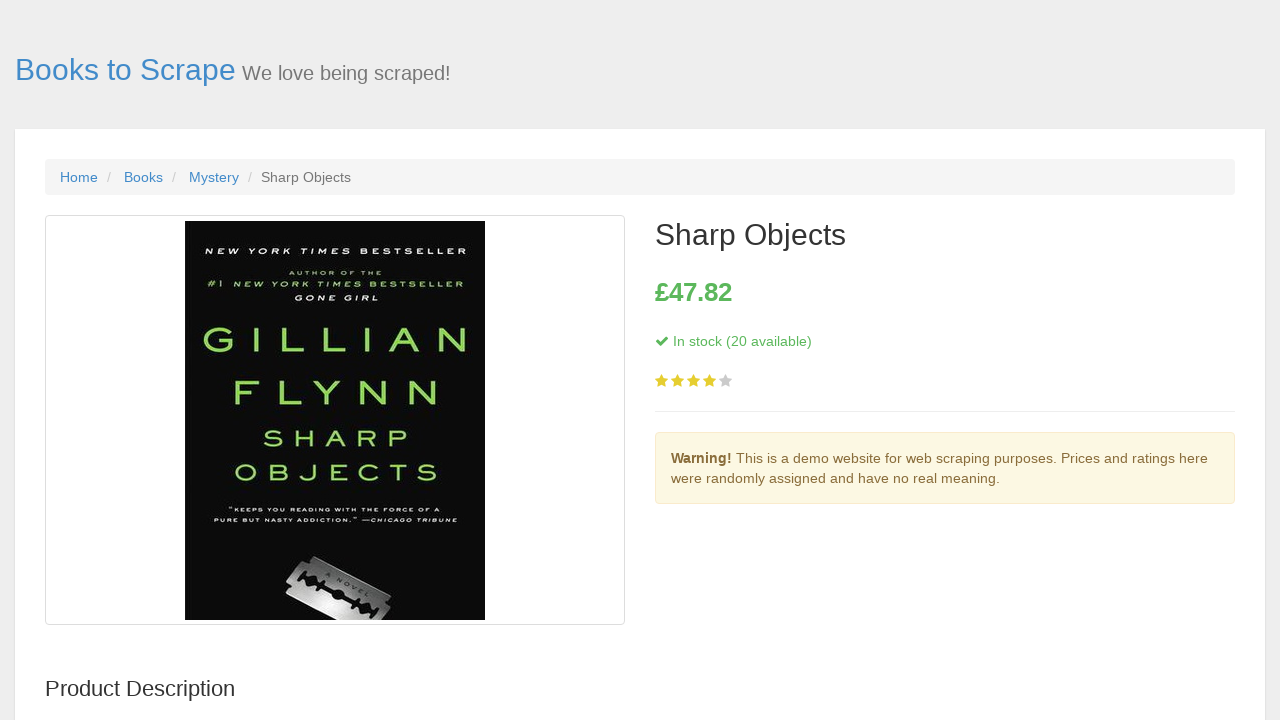

Navigated back from book 4 details page
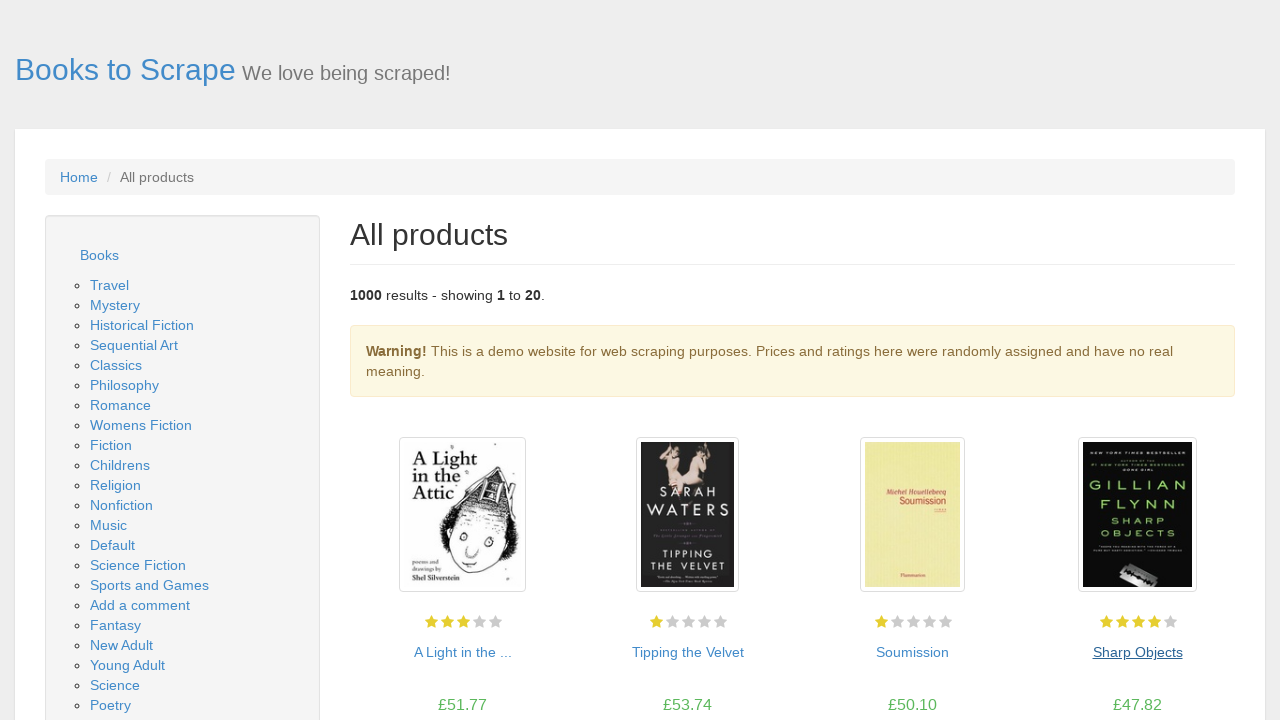

Main page reloaded after returning from book 4
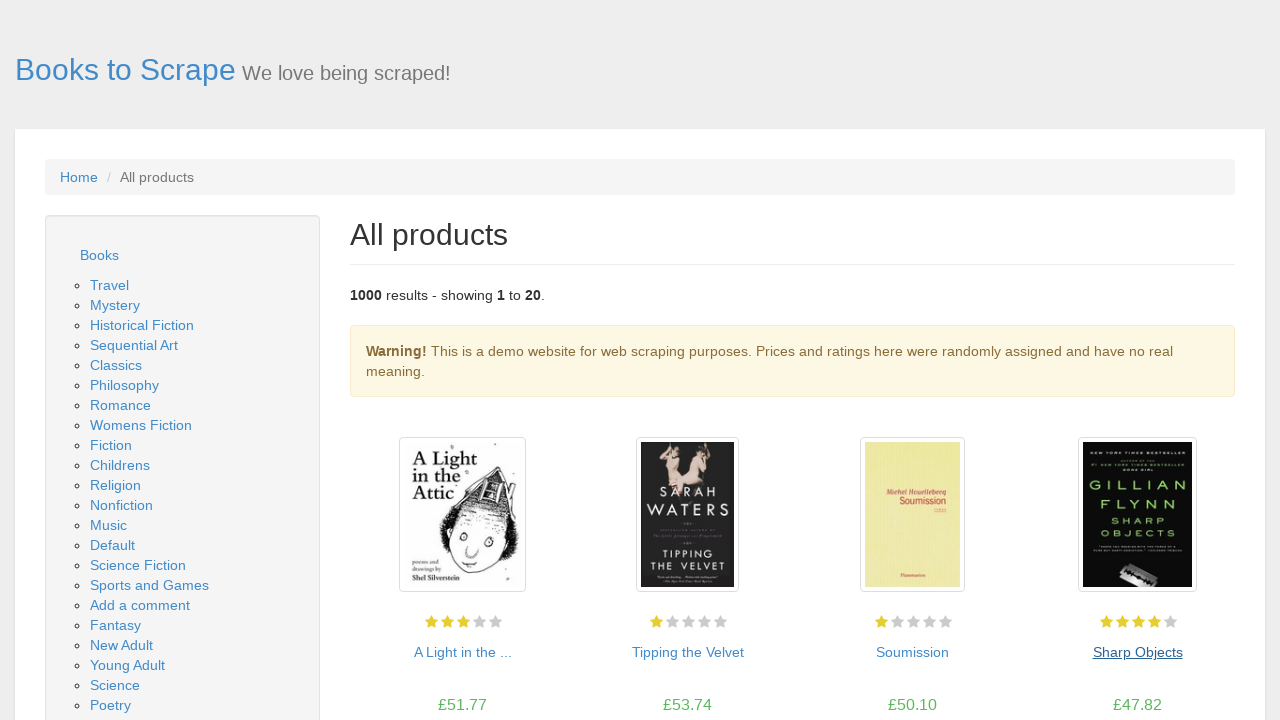

Re-fetched book links for iteration 5/20
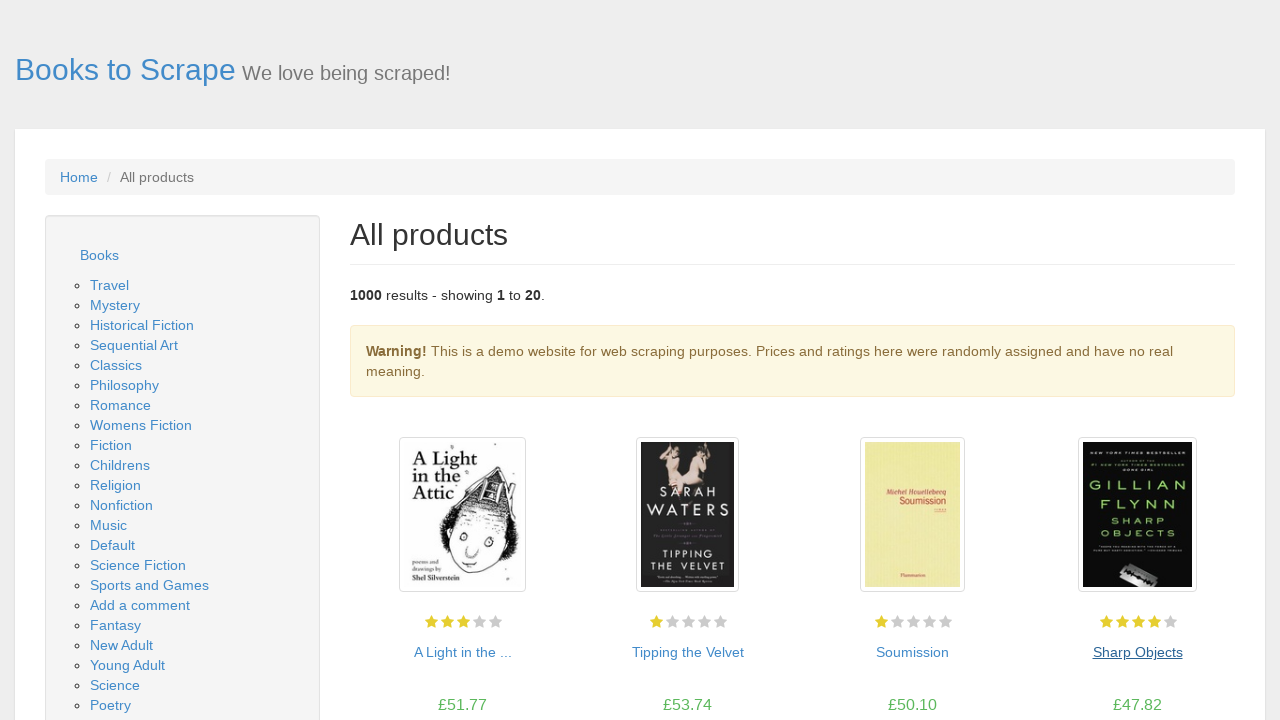

Clicked on book link 5 to view details at (462, 360) on a >> nth=62
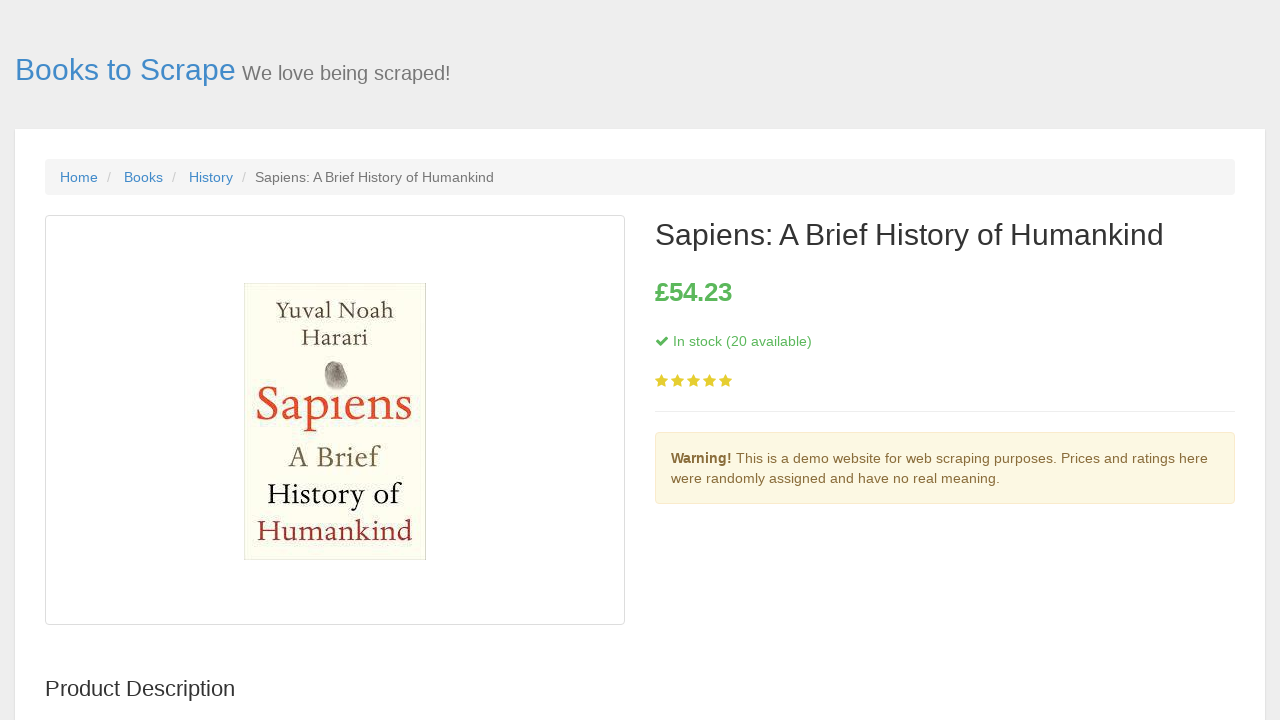

Book details page loaded for book 5
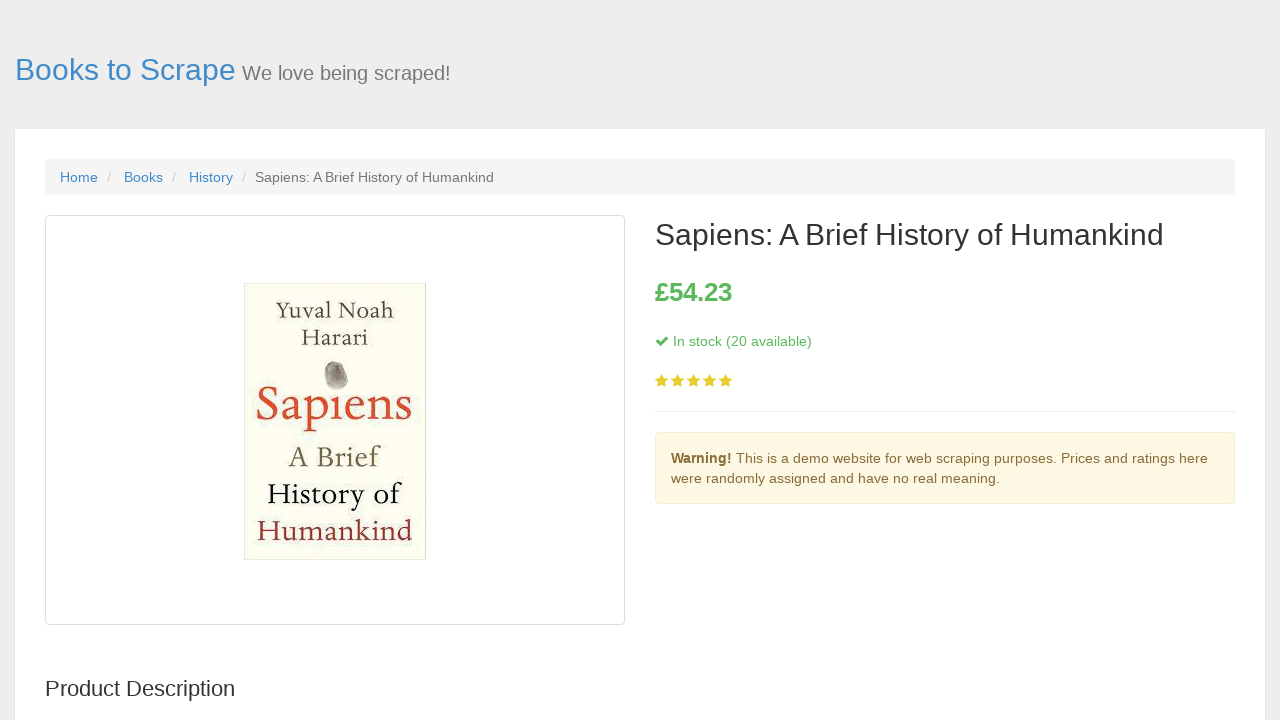

Navigated back from book 5 details page
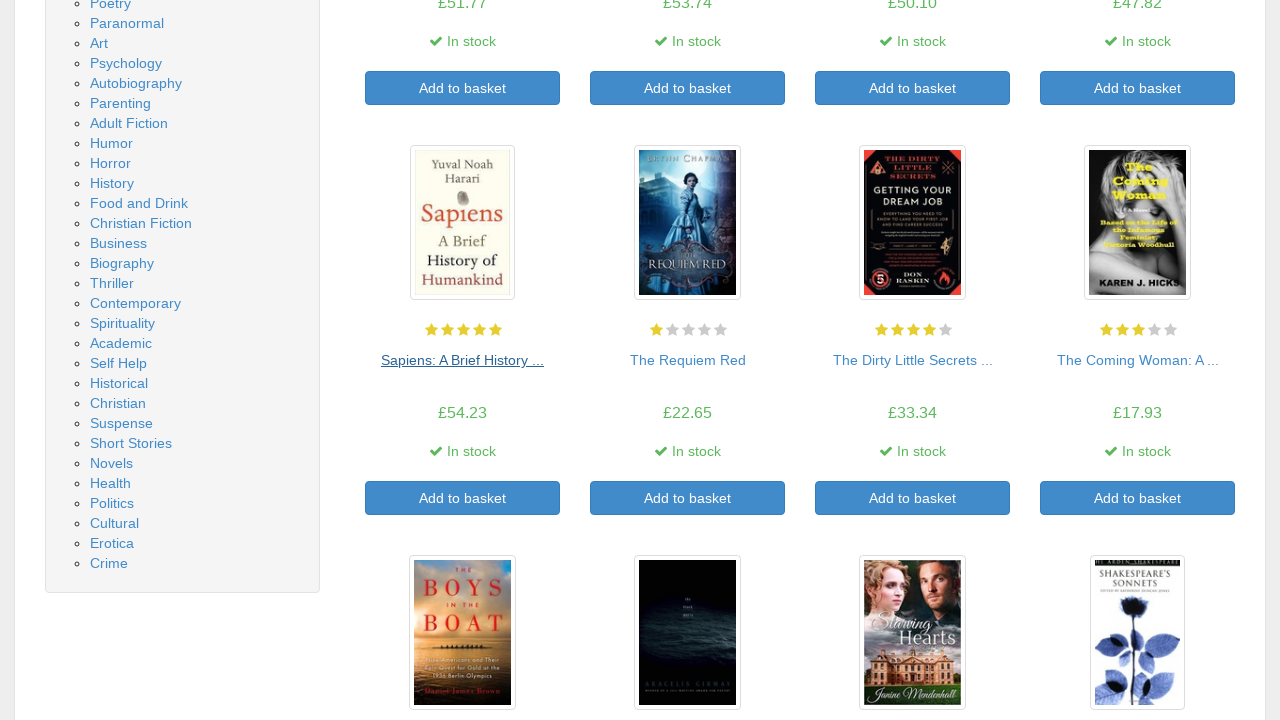

Main page reloaded after returning from book 5
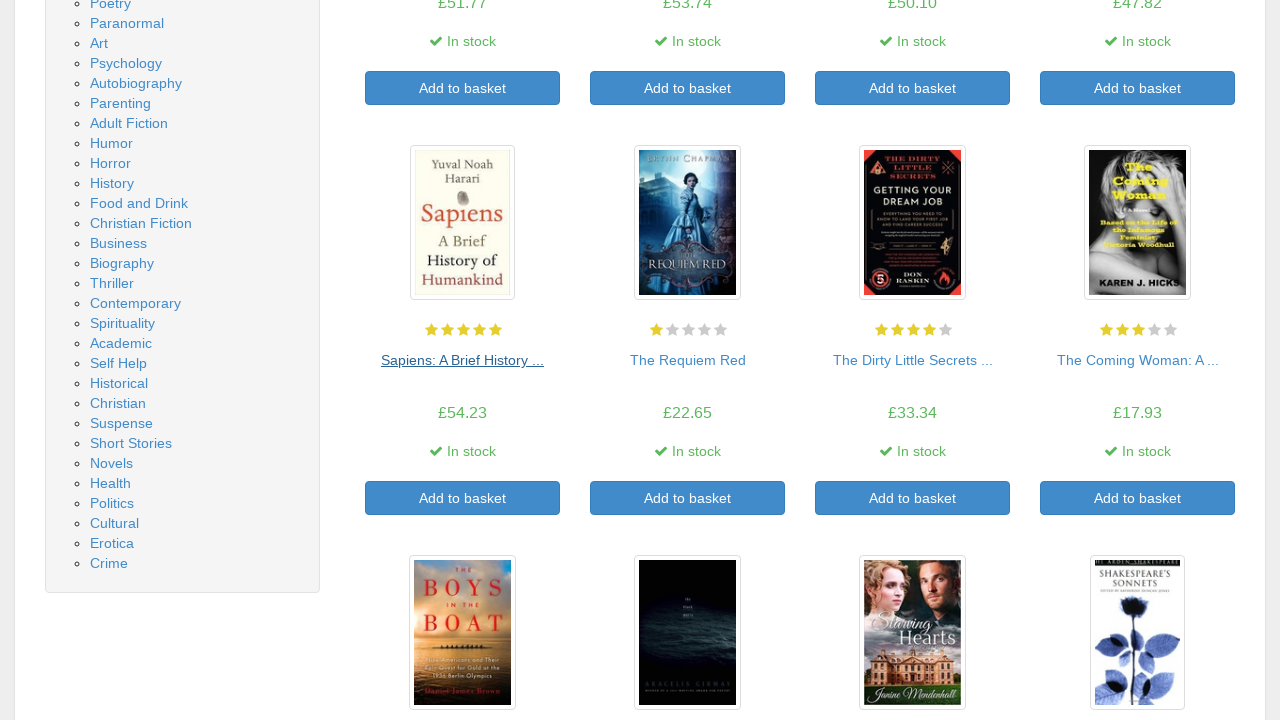

Re-fetched book links for iteration 6/20
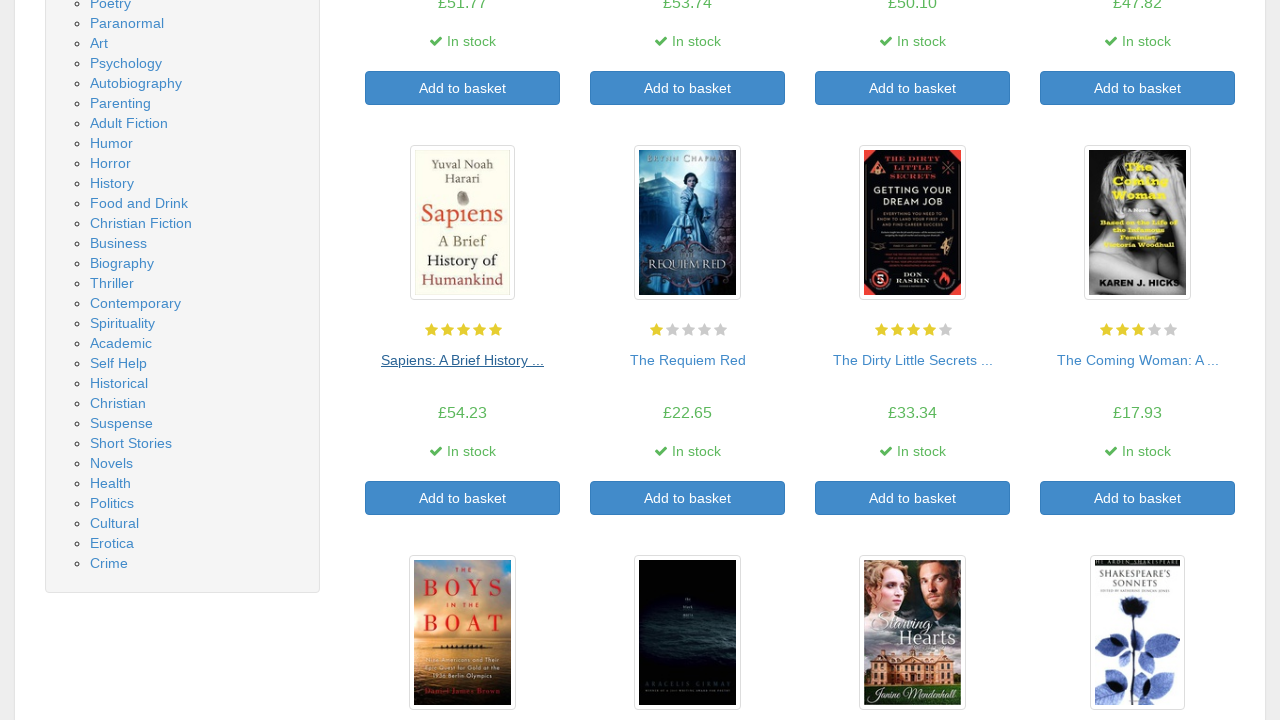

Clicked on book link 6 to view details at (688, 360) on a >> nth=64
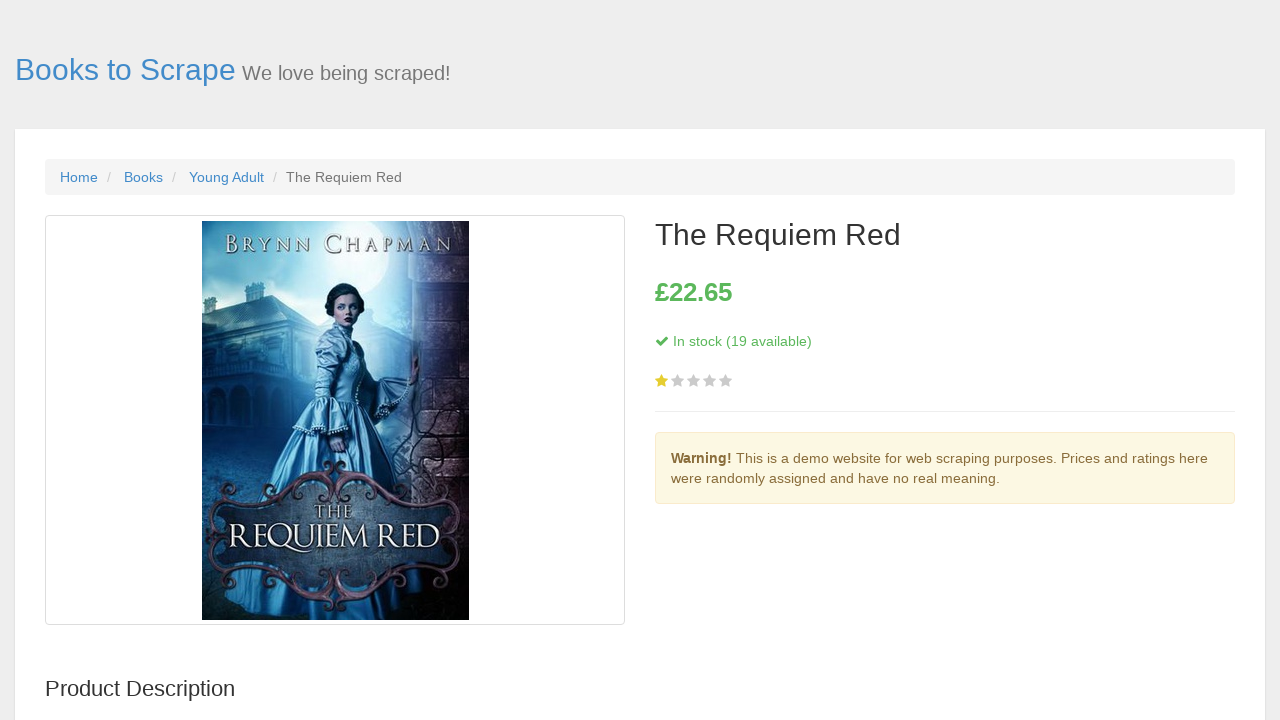

Book details page loaded for book 6
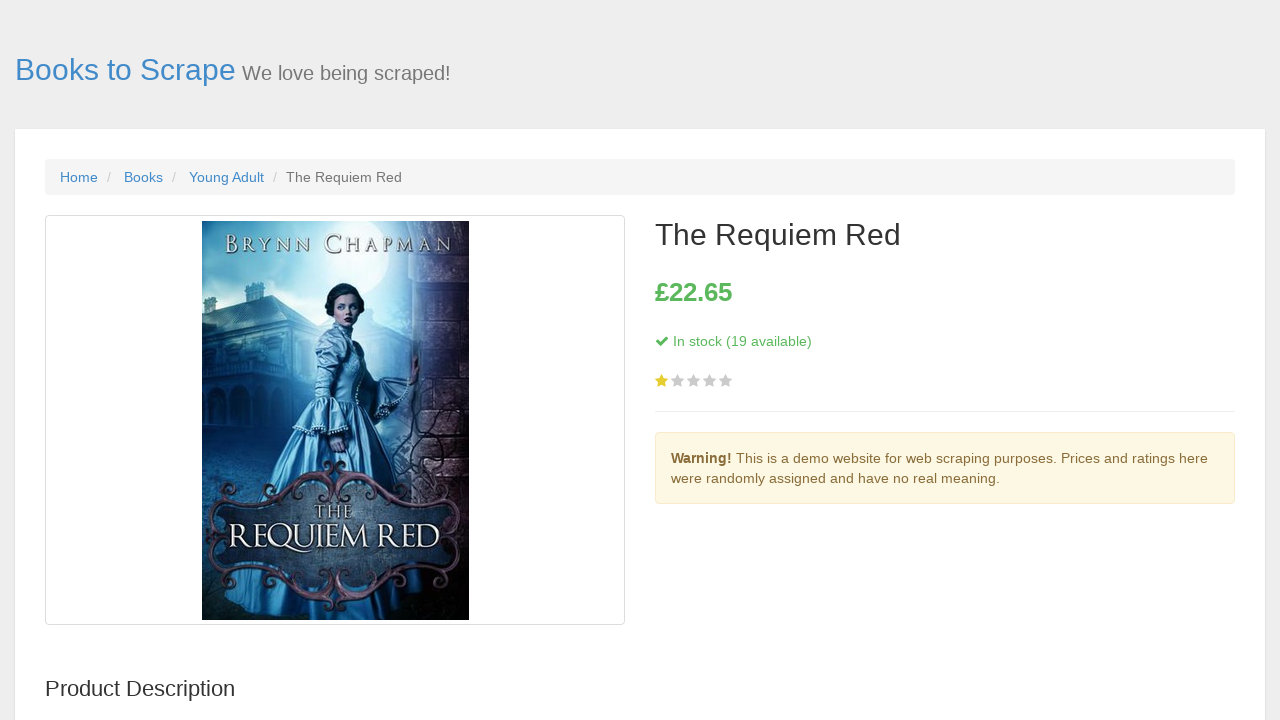

Navigated back from book 6 details page
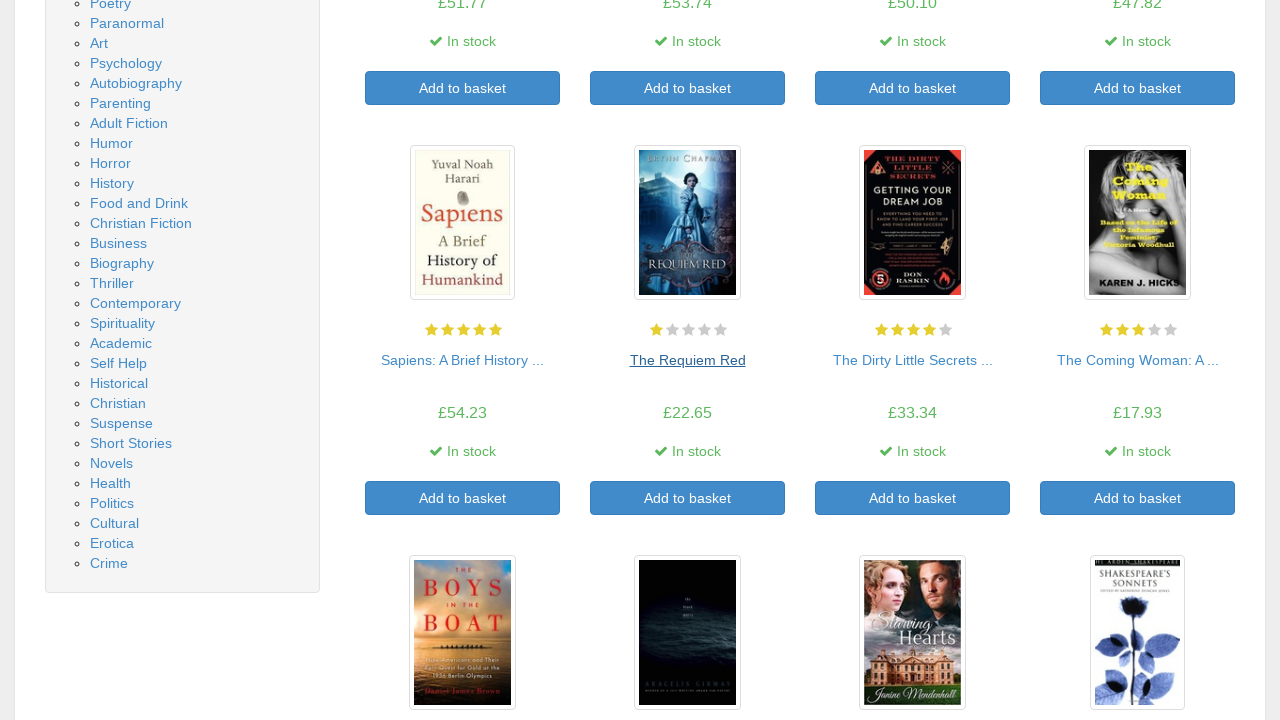

Main page reloaded after returning from book 6
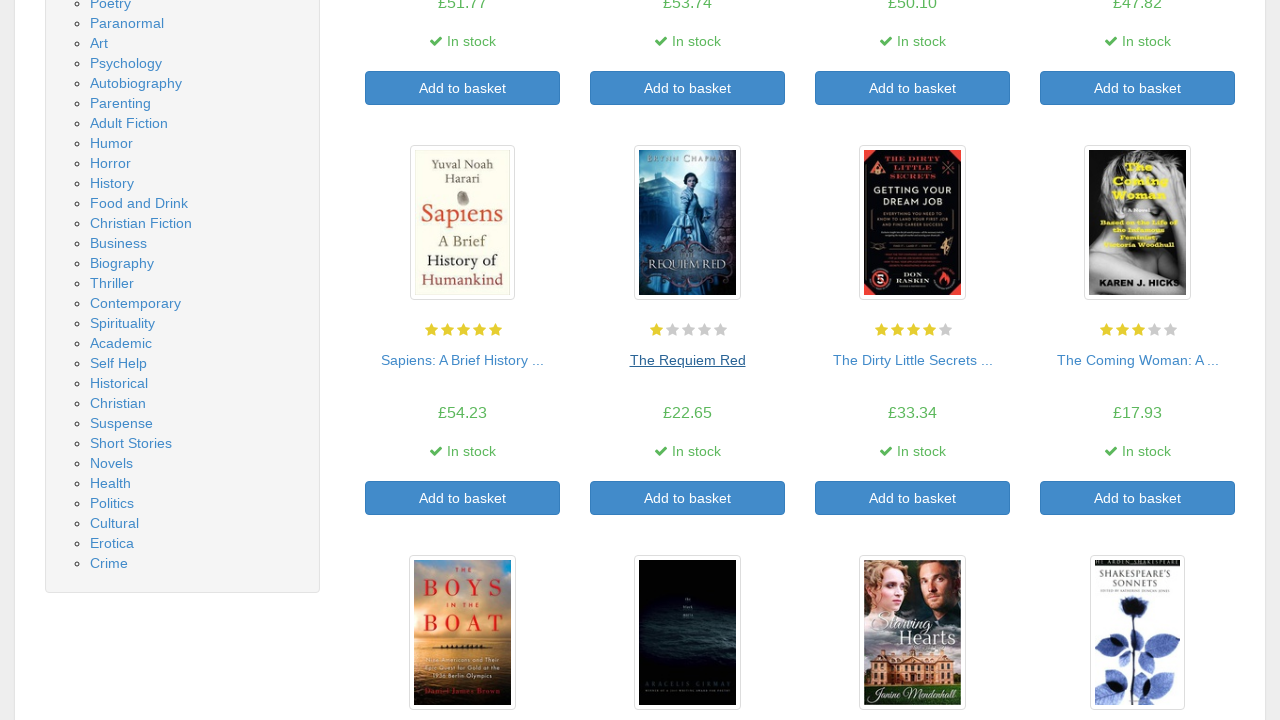

Re-fetched book links for iteration 7/20
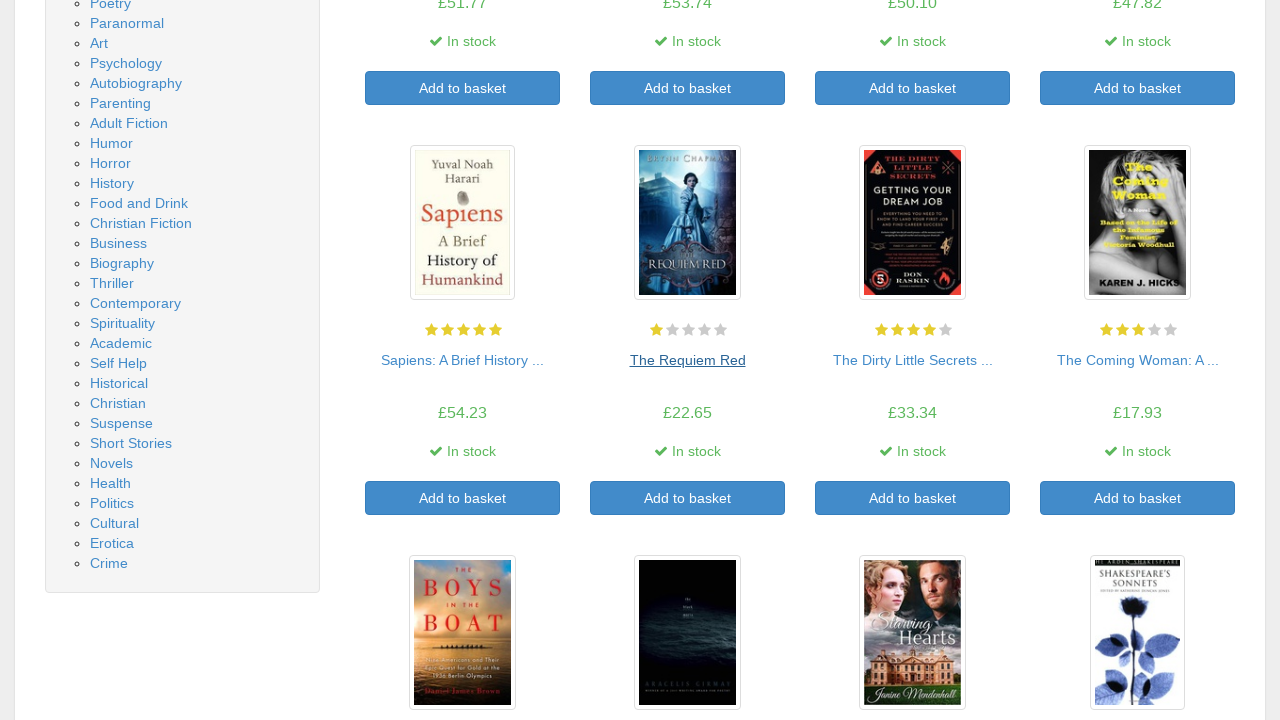

Clicked on book link 7 to view details at (912, 360) on a >> nth=66
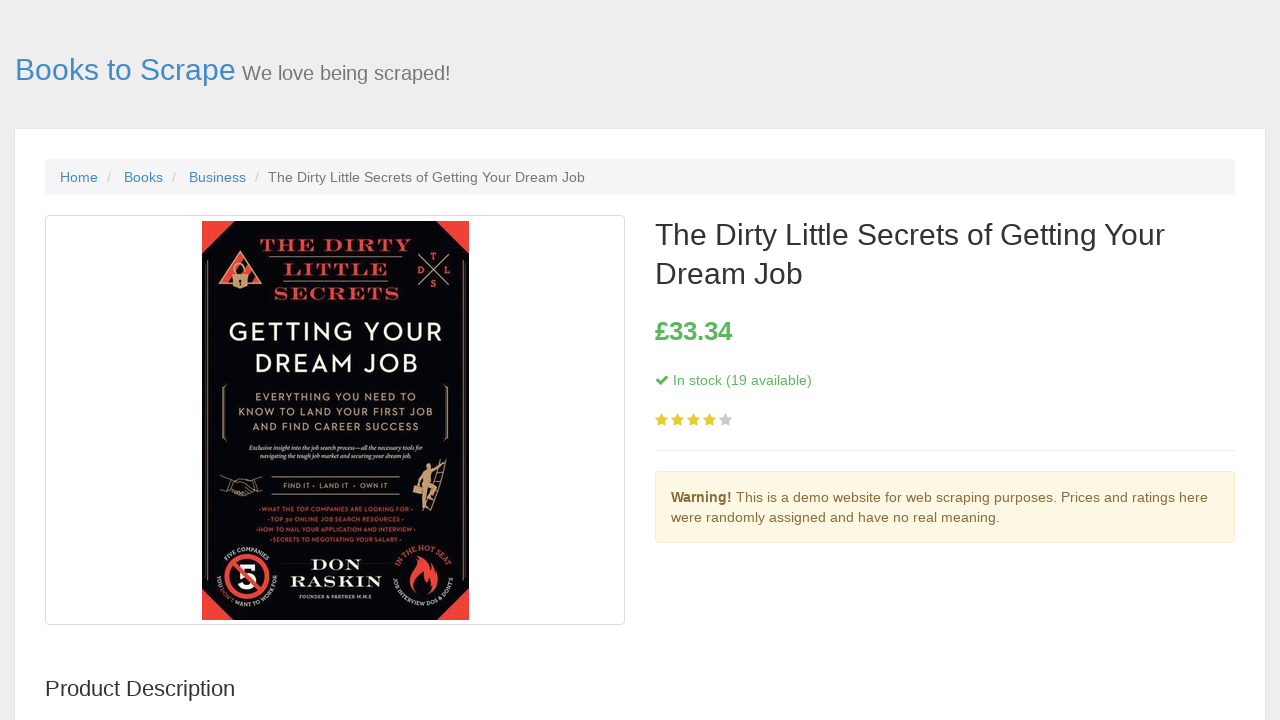

Book details page loaded for book 7
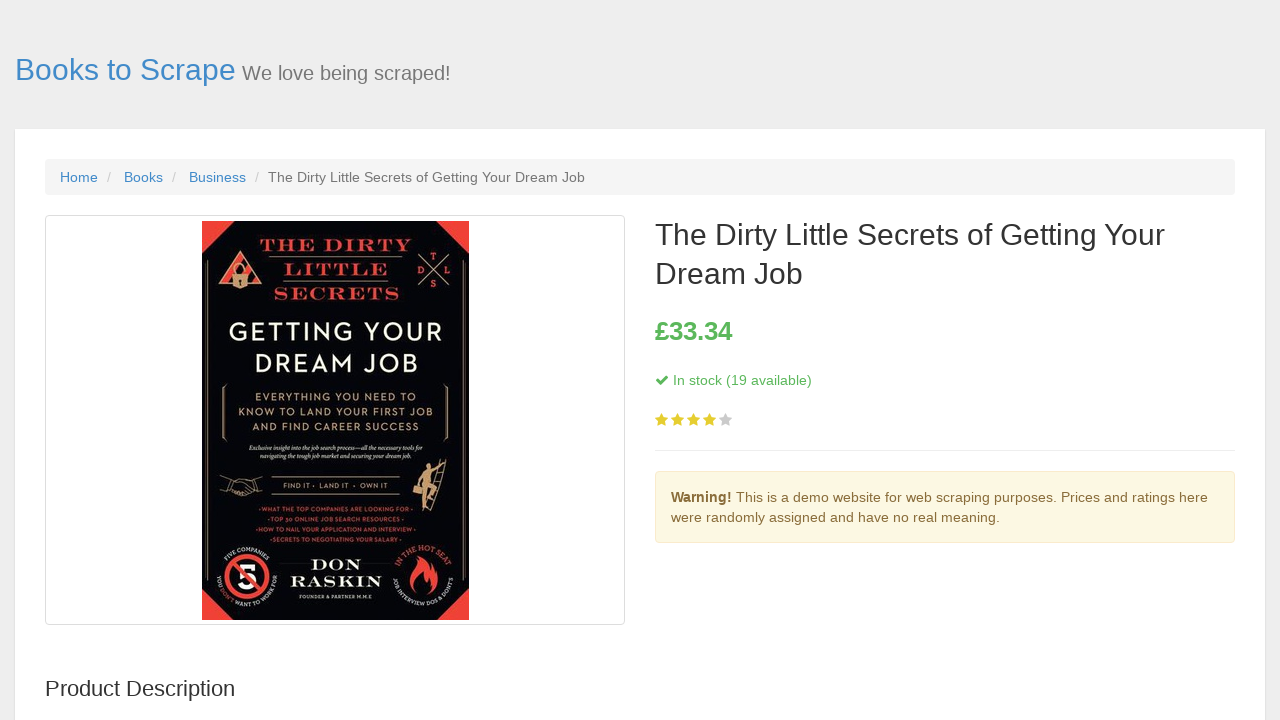

Navigated back from book 7 details page
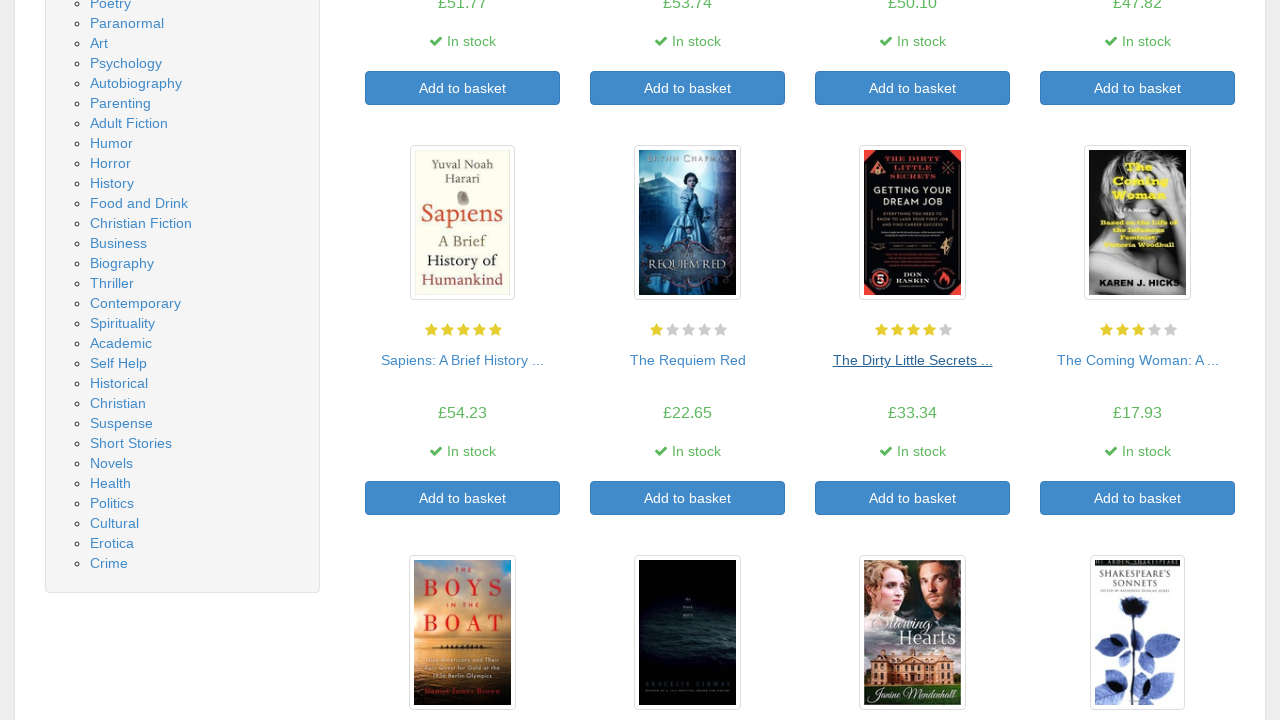

Main page reloaded after returning from book 7
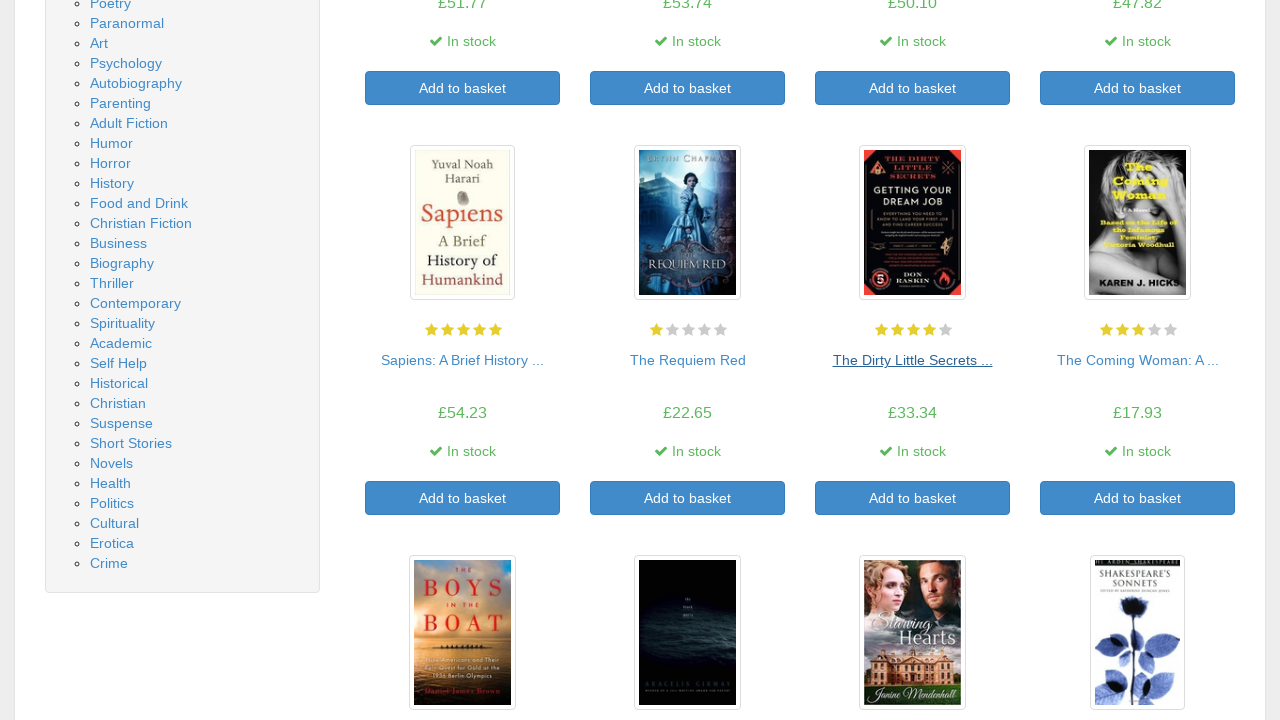

Re-fetched book links for iteration 8/20
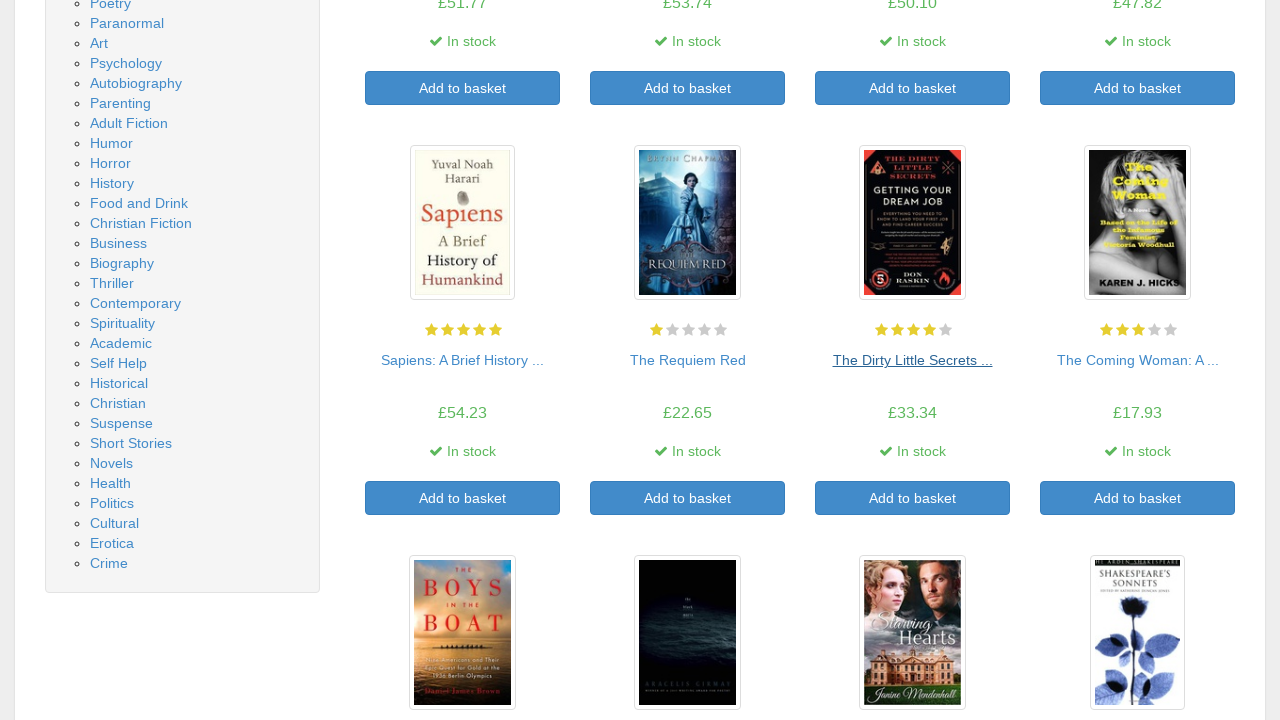

Clicked on book link 8 to view details at (1138, 360) on a >> nth=68
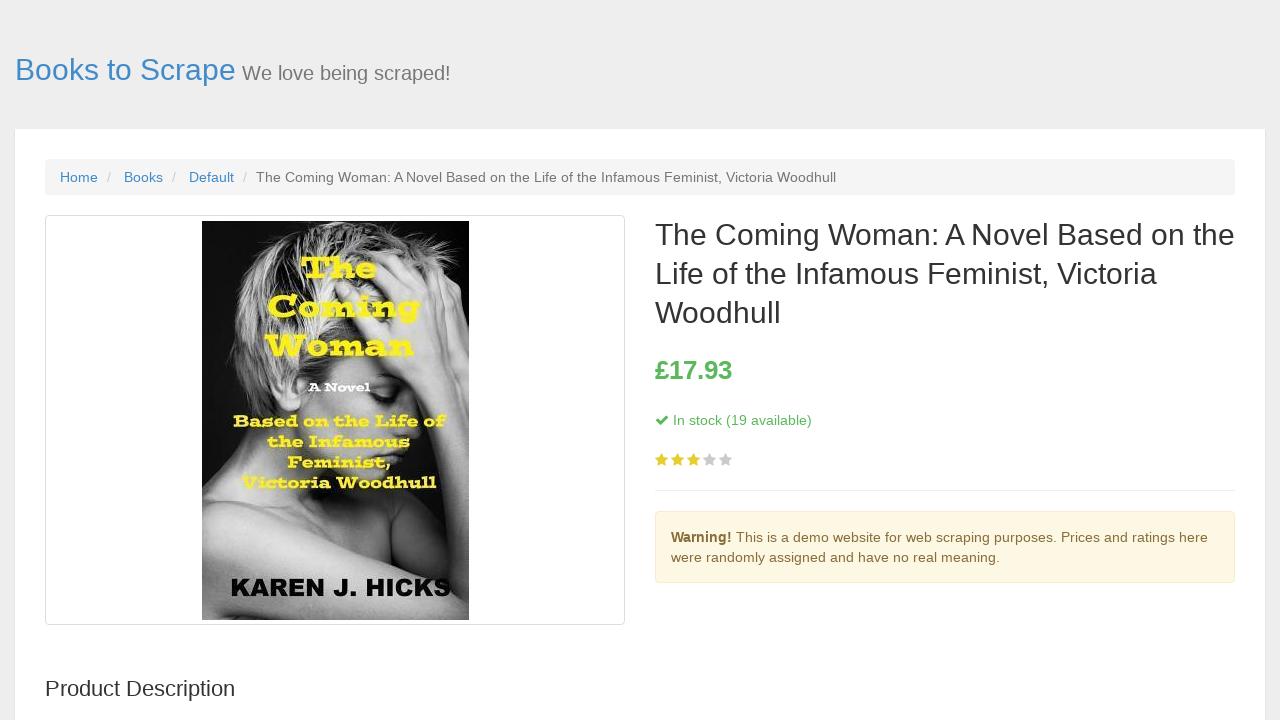

Book details page loaded for book 8
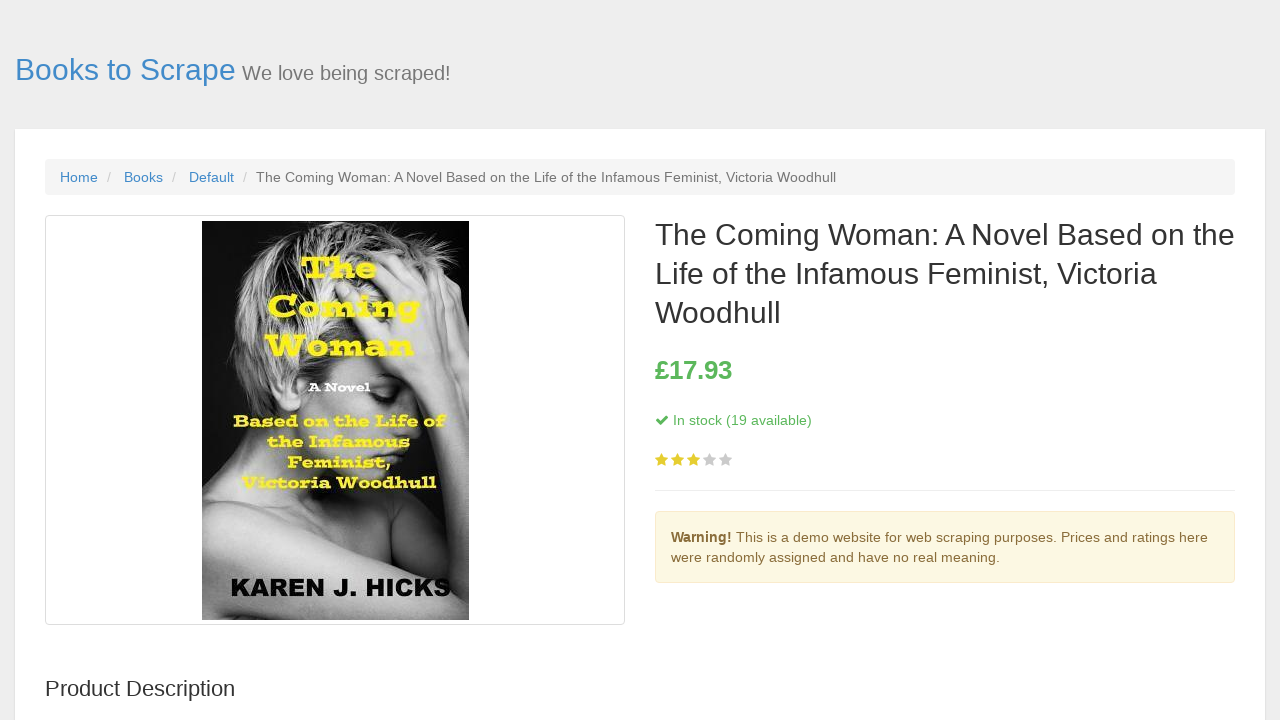

Navigated back from book 8 details page
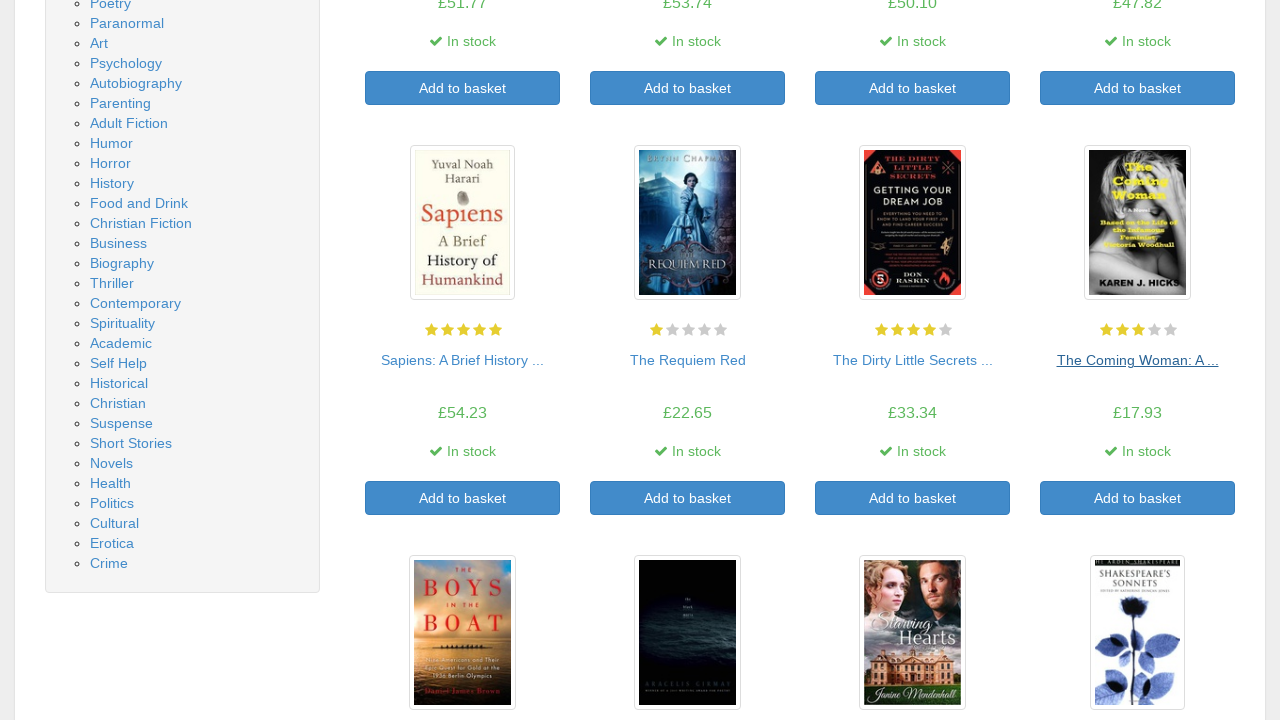

Main page reloaded after returning from book 8
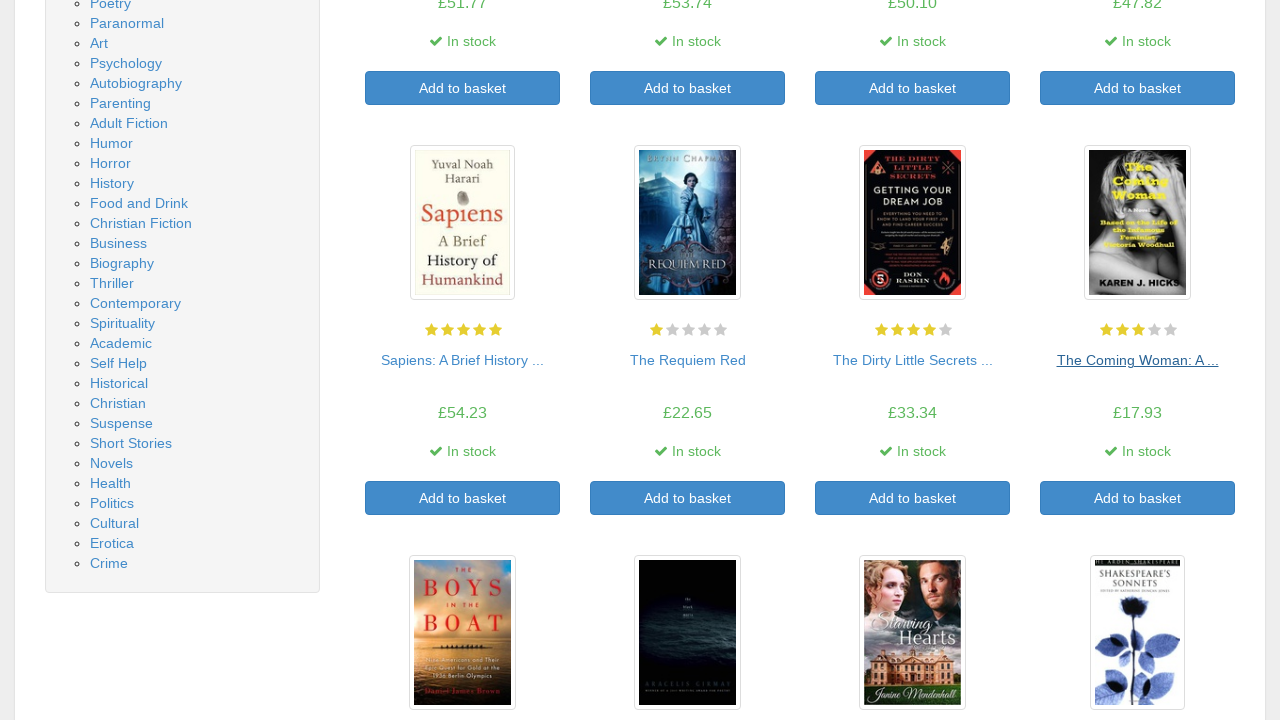

Re-fetched book links for iteration 9/20
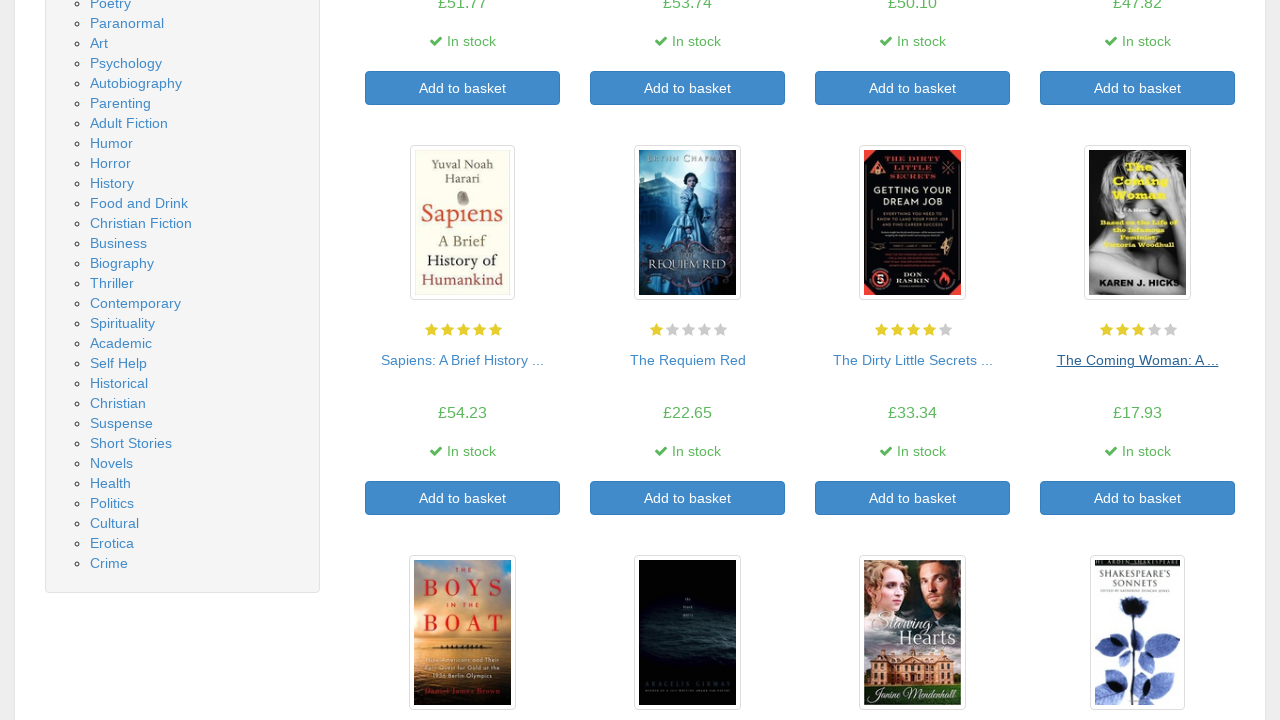

Clicked on book link 9 to view details at (462, 360) on a >> nth=70
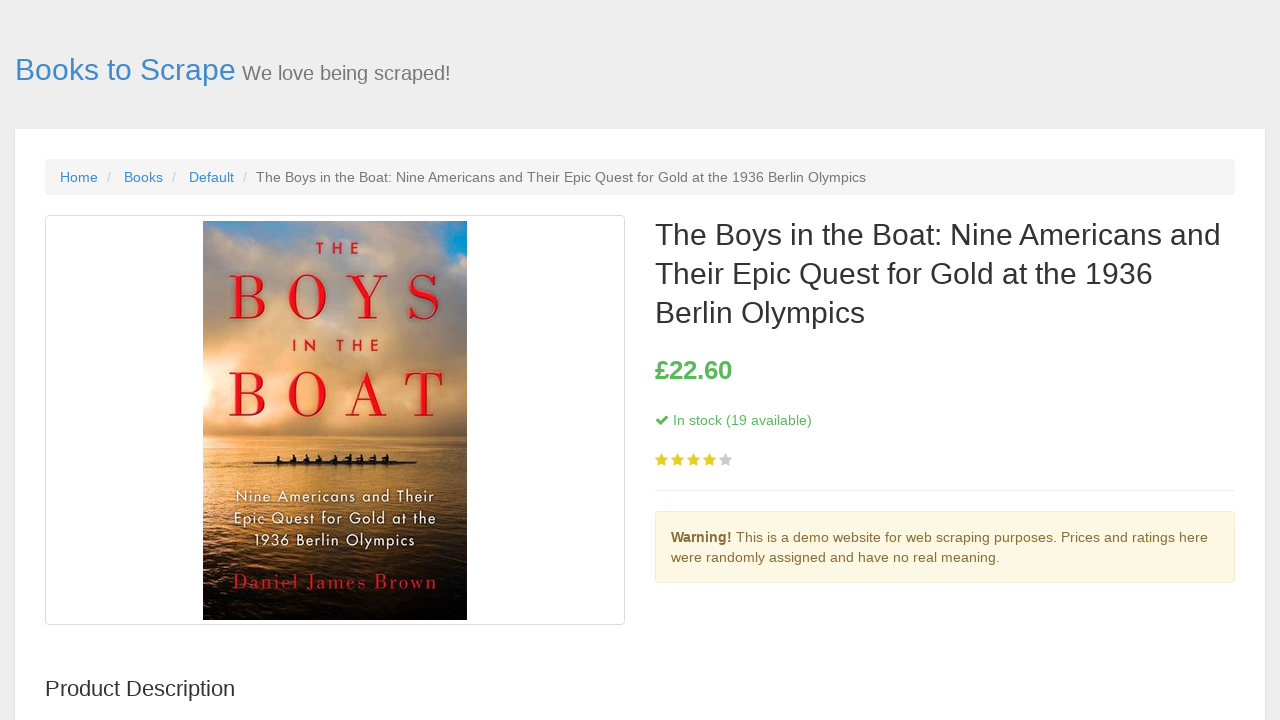

Book details page loaded for book 9
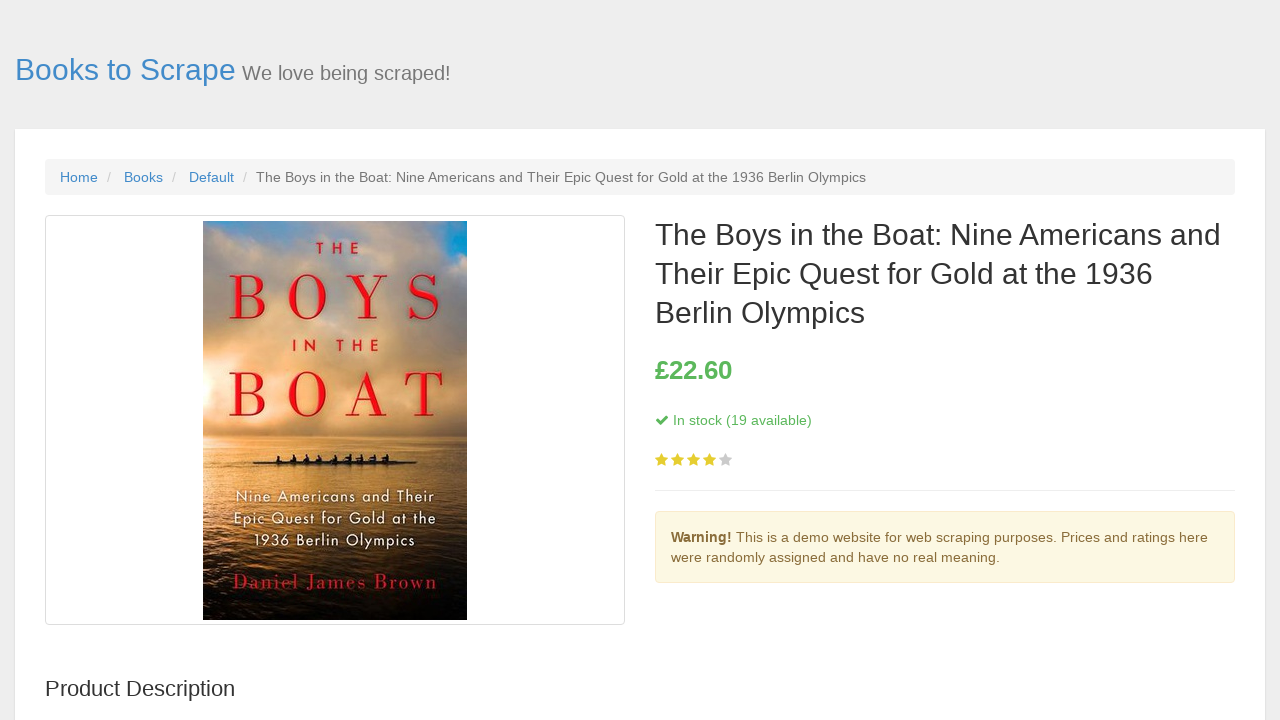

Navigated back from book 9 details page
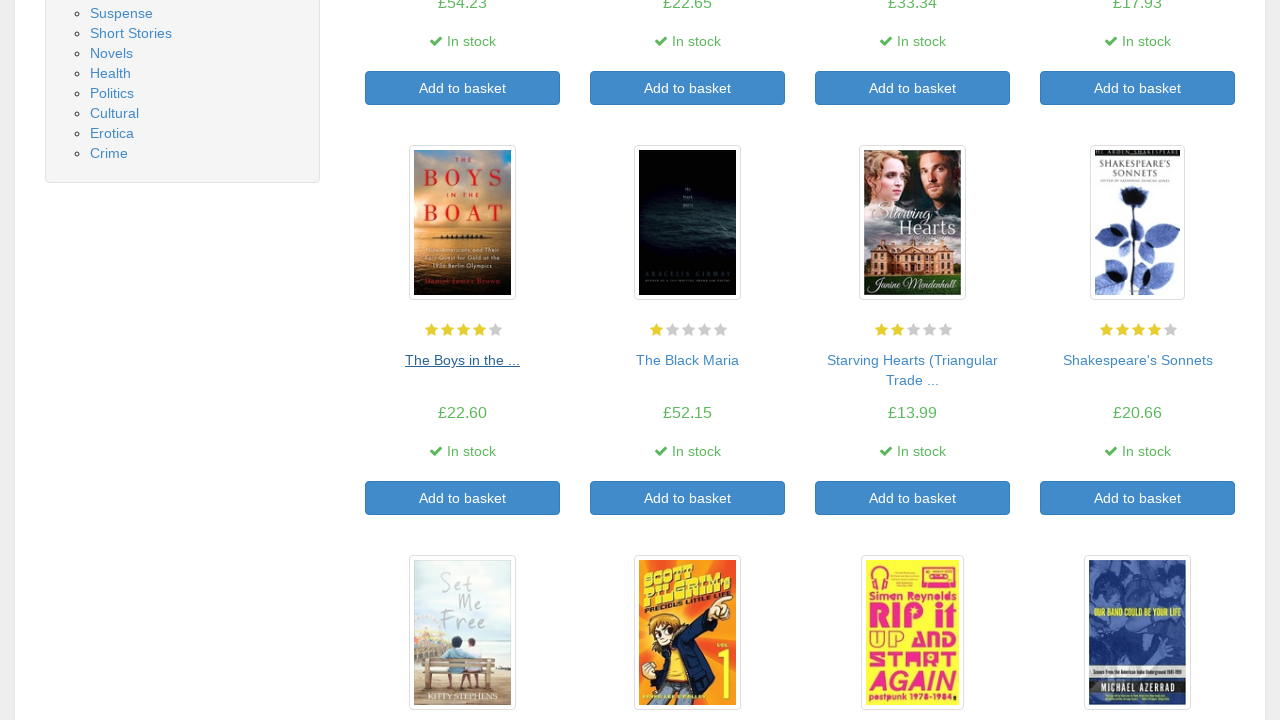

Main page reloaded after returning from book 9
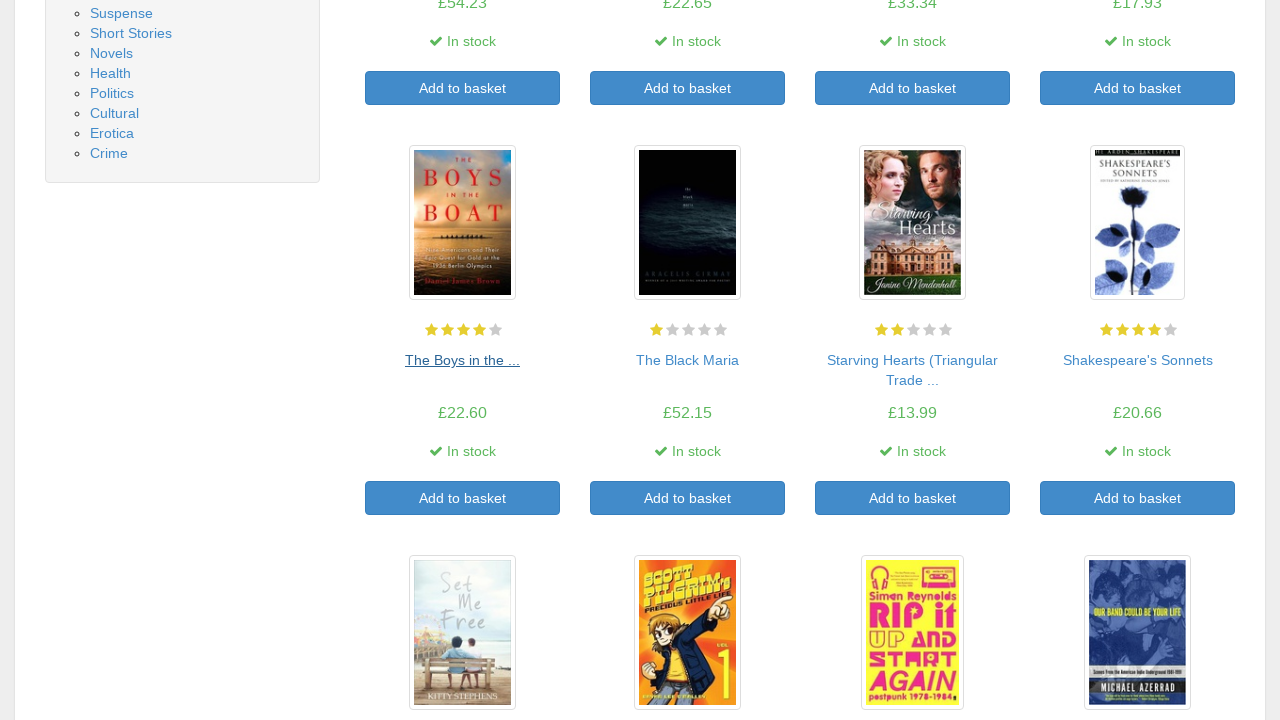

Re-fetched book links for iteration 10/20
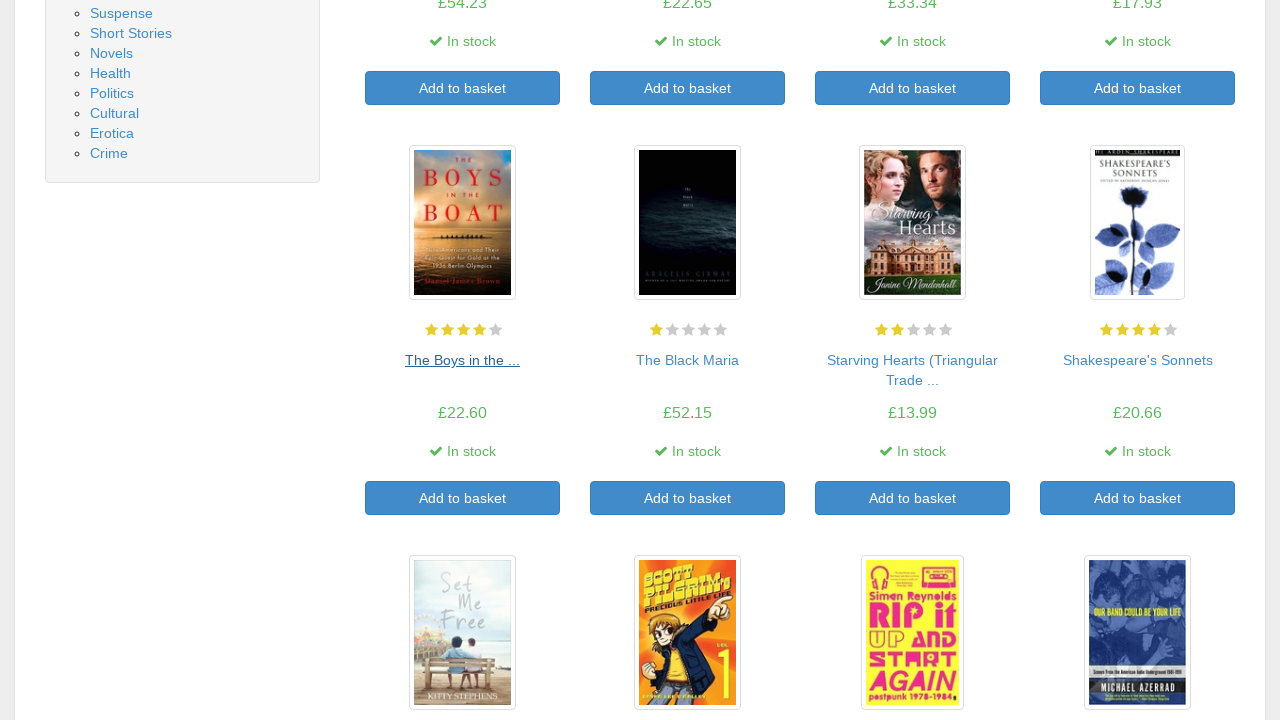

Clicked on book link 10 to view details at (688, 360) on a >> nth=72
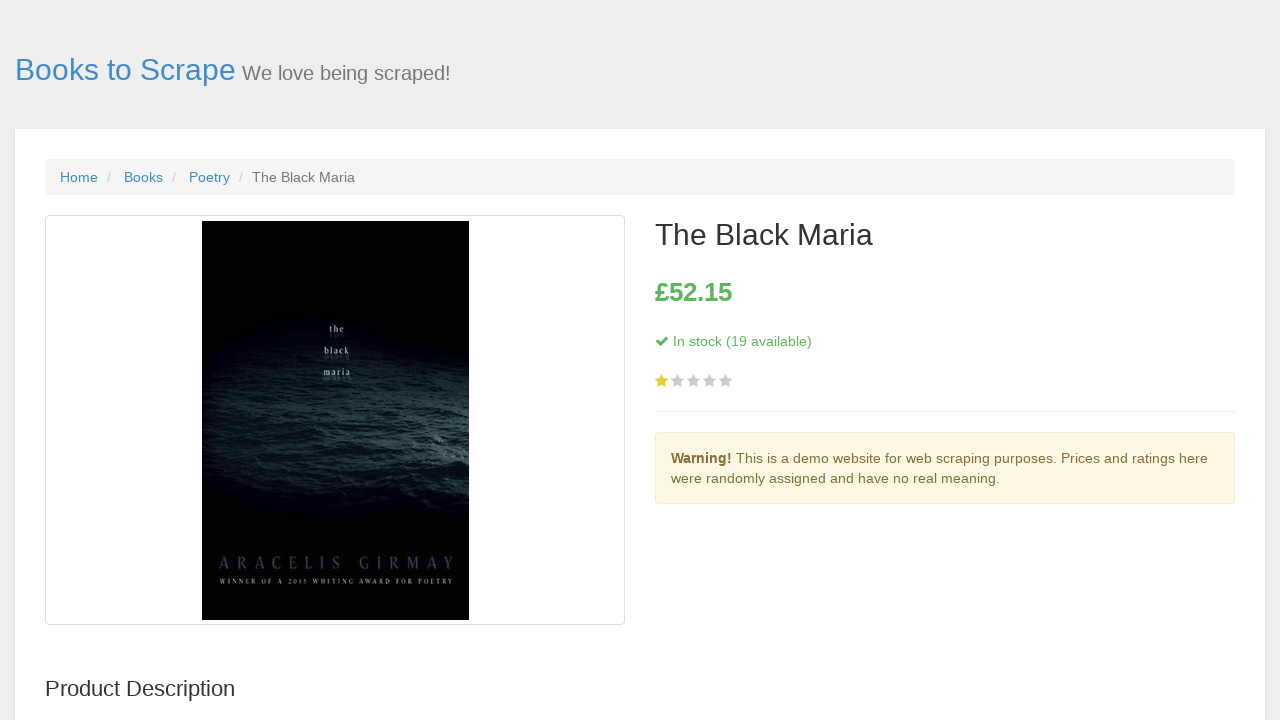

Book details page loaded for book 10
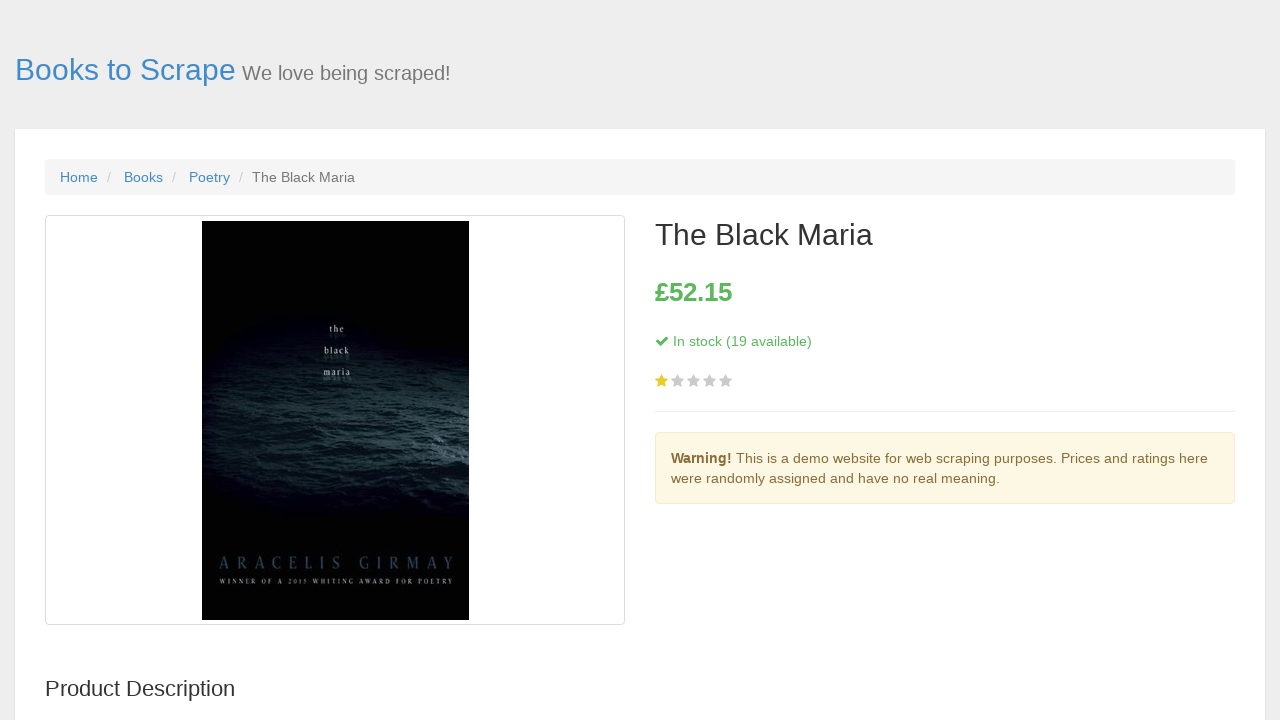

Navigated back from book 10 details page
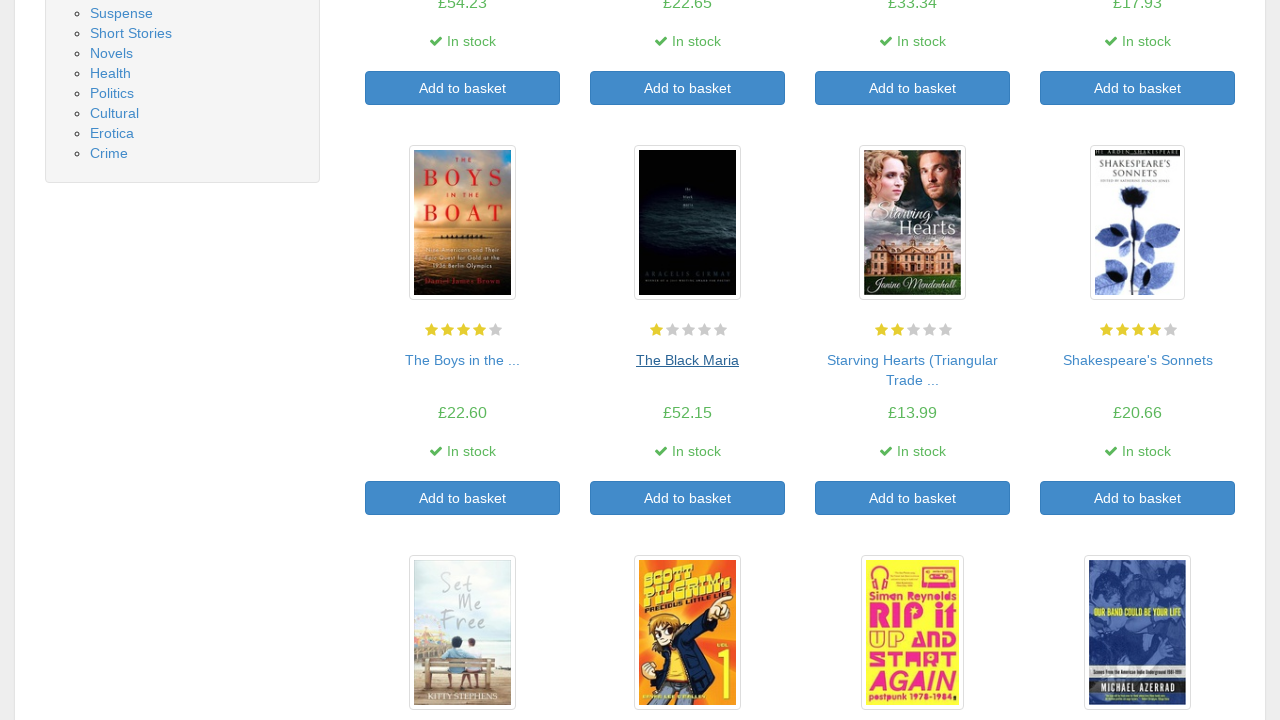

Main page reloaded after returning from book 10
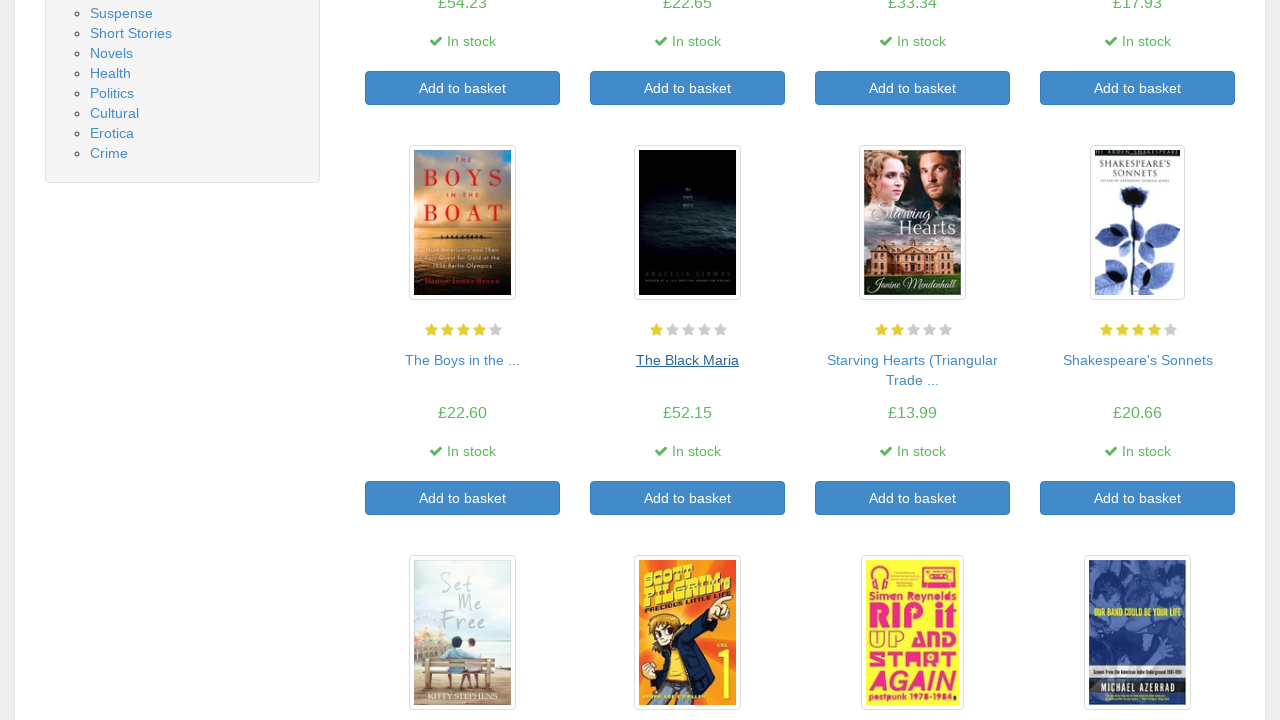

Re-fetched book links for iteration 11/20
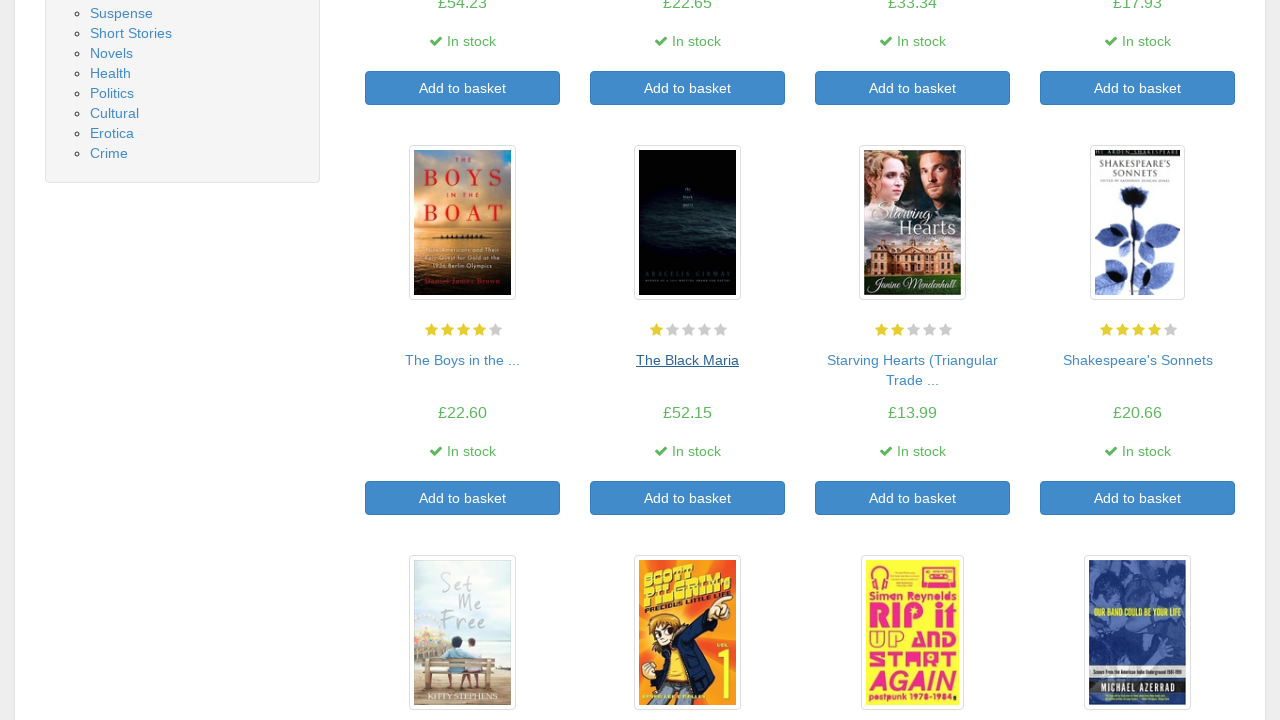

Clicked on book link 11 to view details at (912, 360) on a >> nth=74
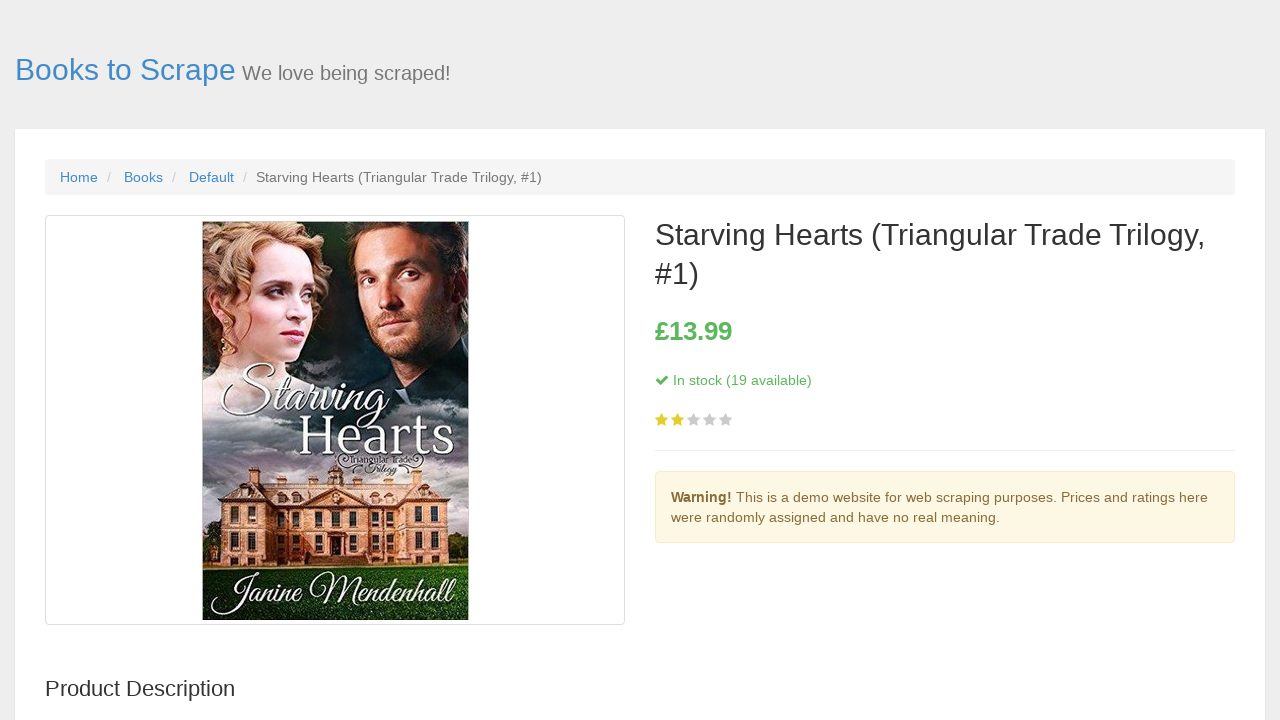

Book details page loaded for book 11
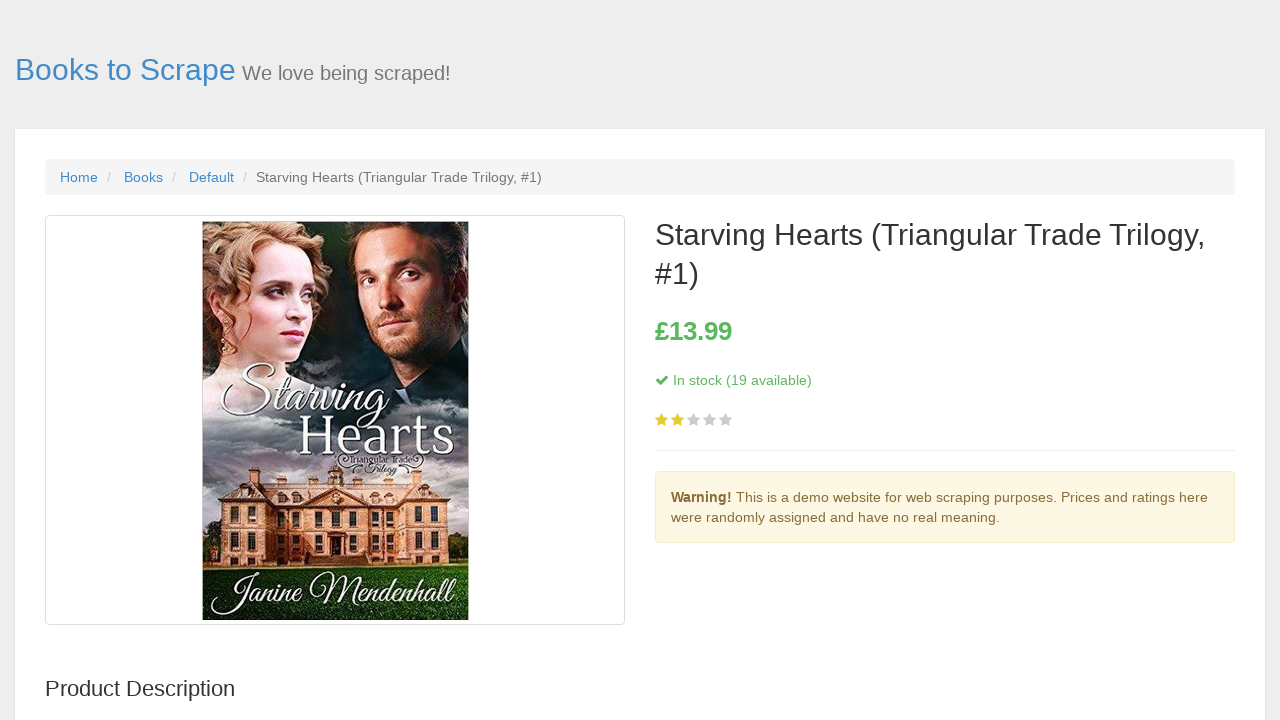

Navigated back from book 11 details page
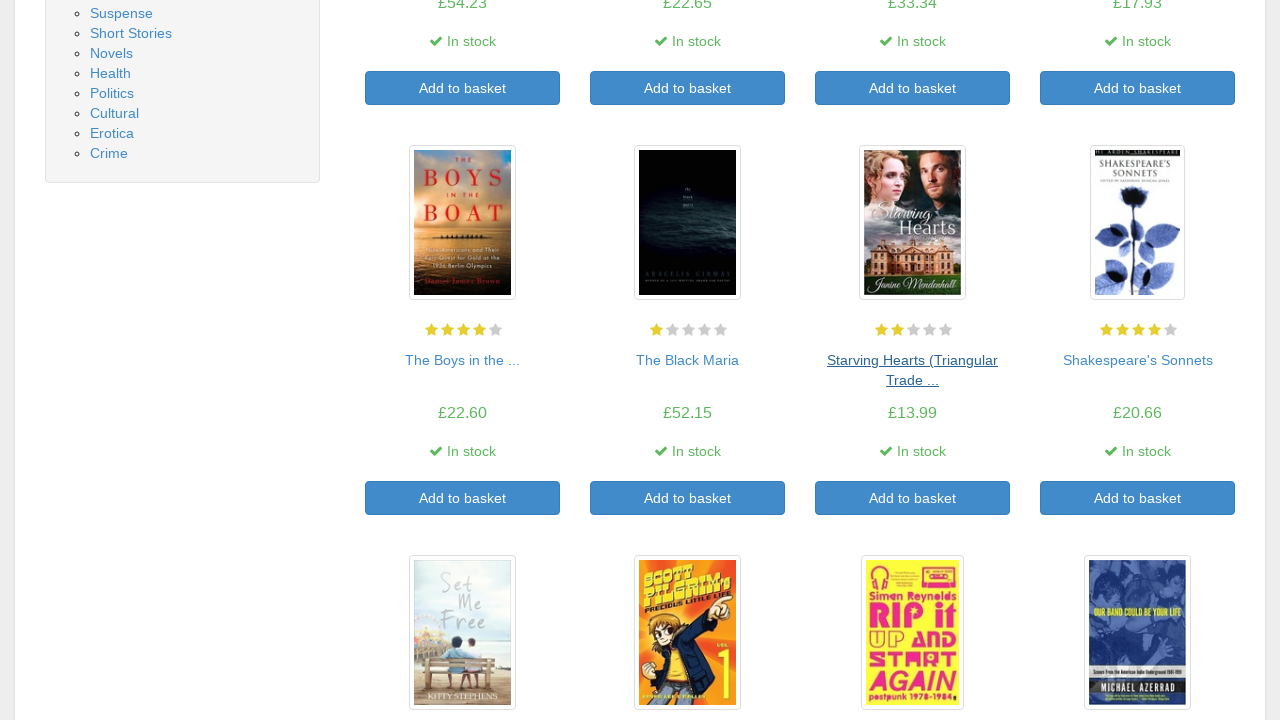

Main page reloaded after returning from book 11
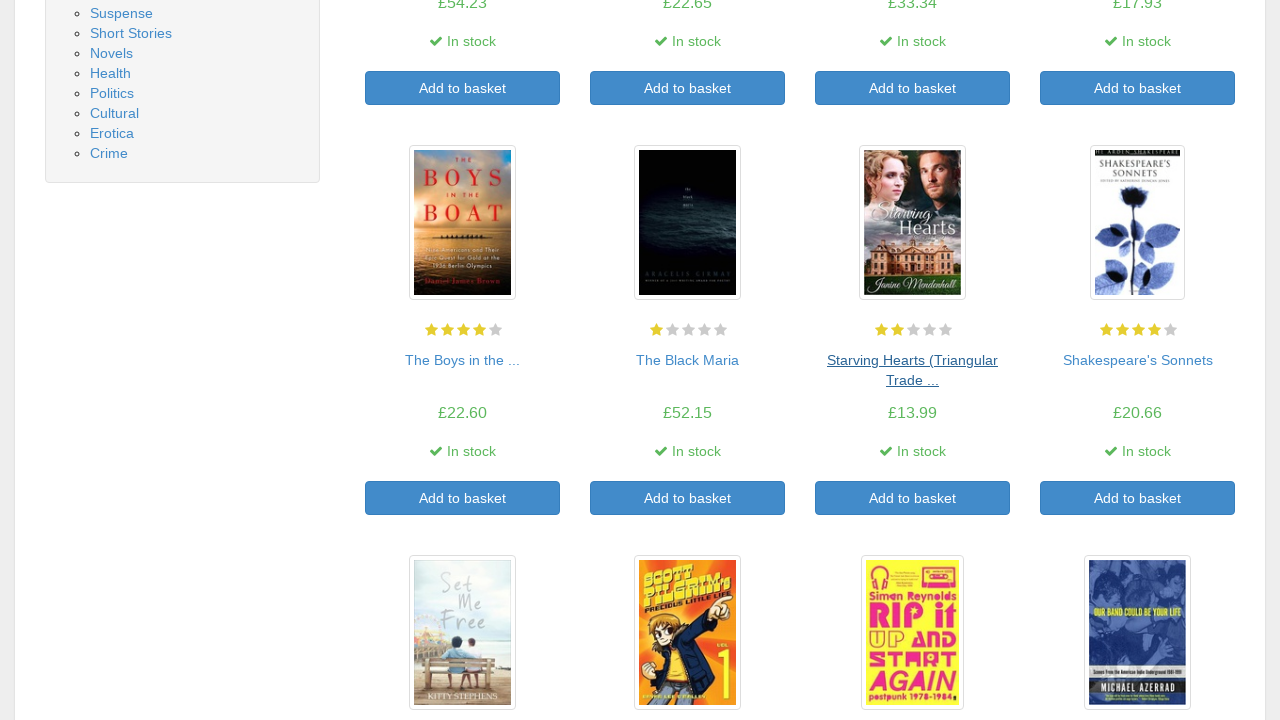

Re-fetched book links for iteration 12/20
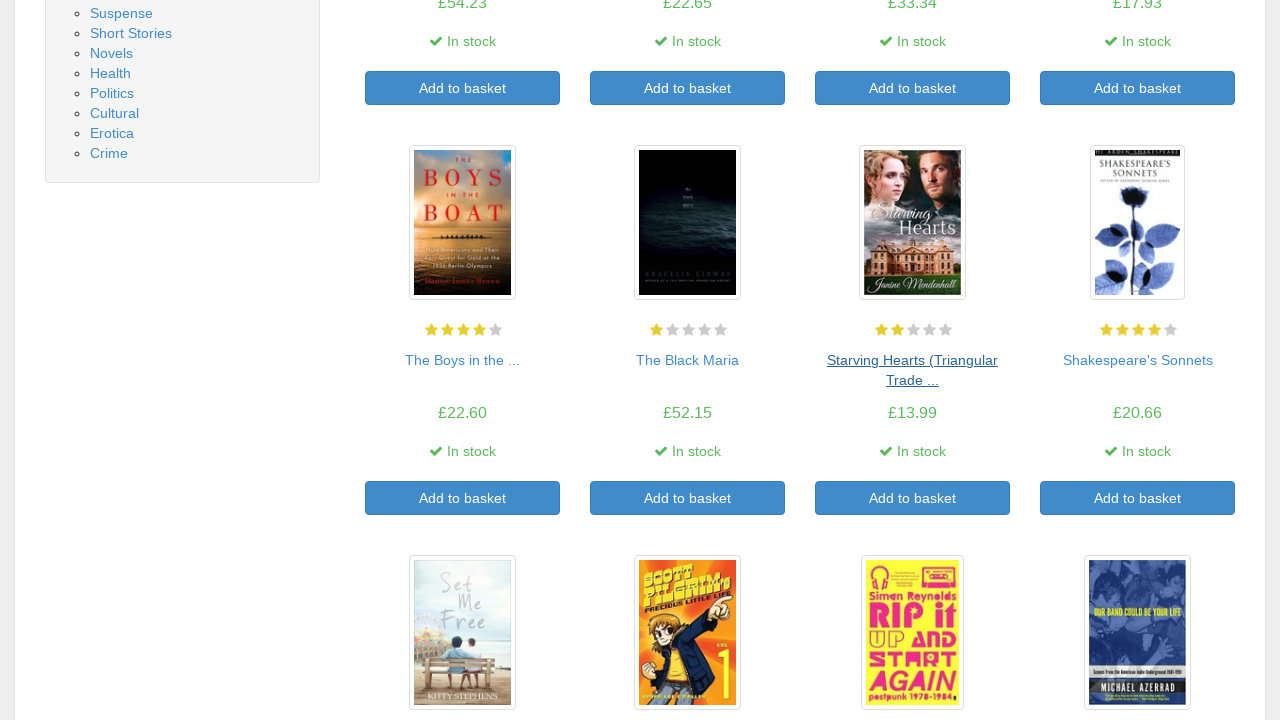

Clicked on book link 12 to view details at (1138, 360) on a >> nth=76
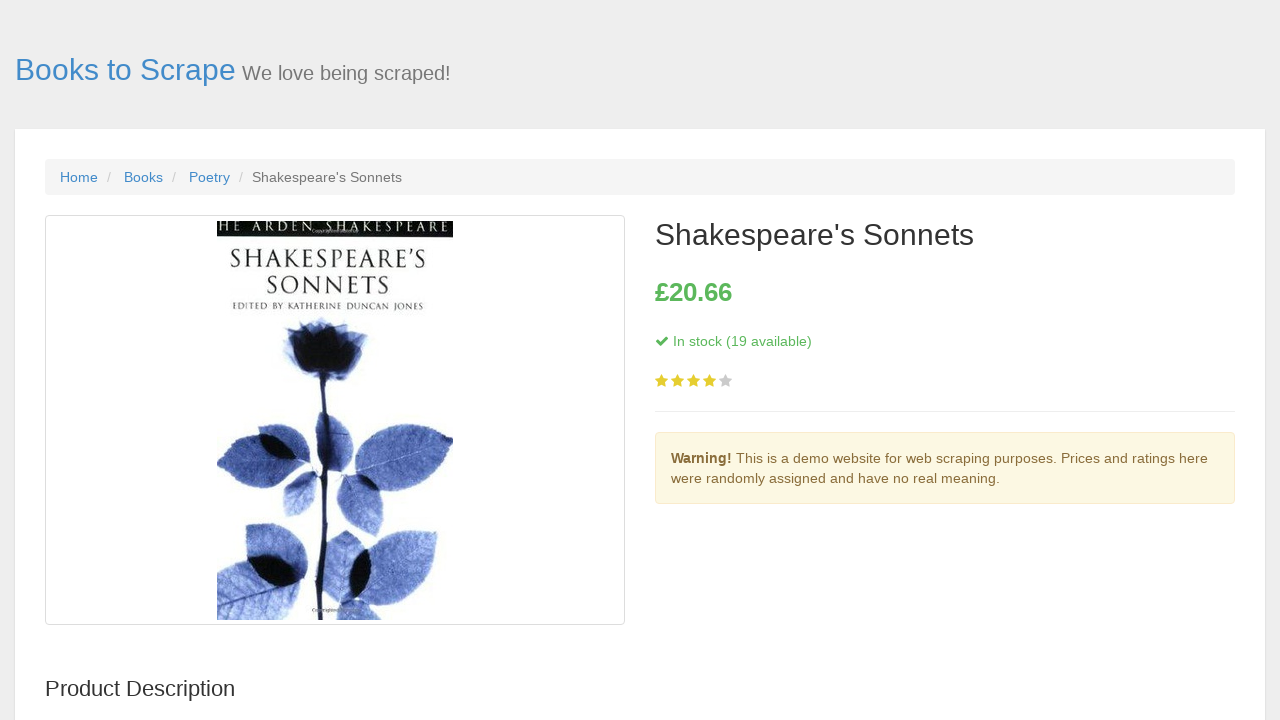

Book details page loaded for book 12
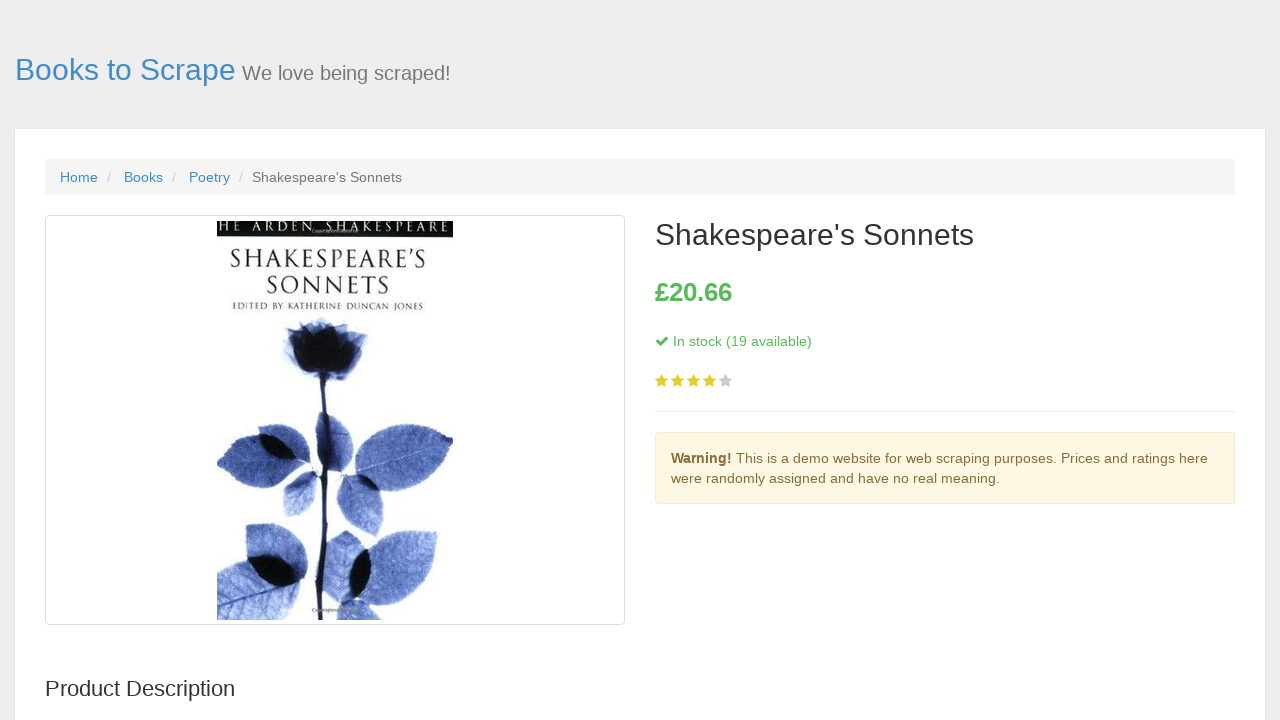

Navigated back from book 12 details page
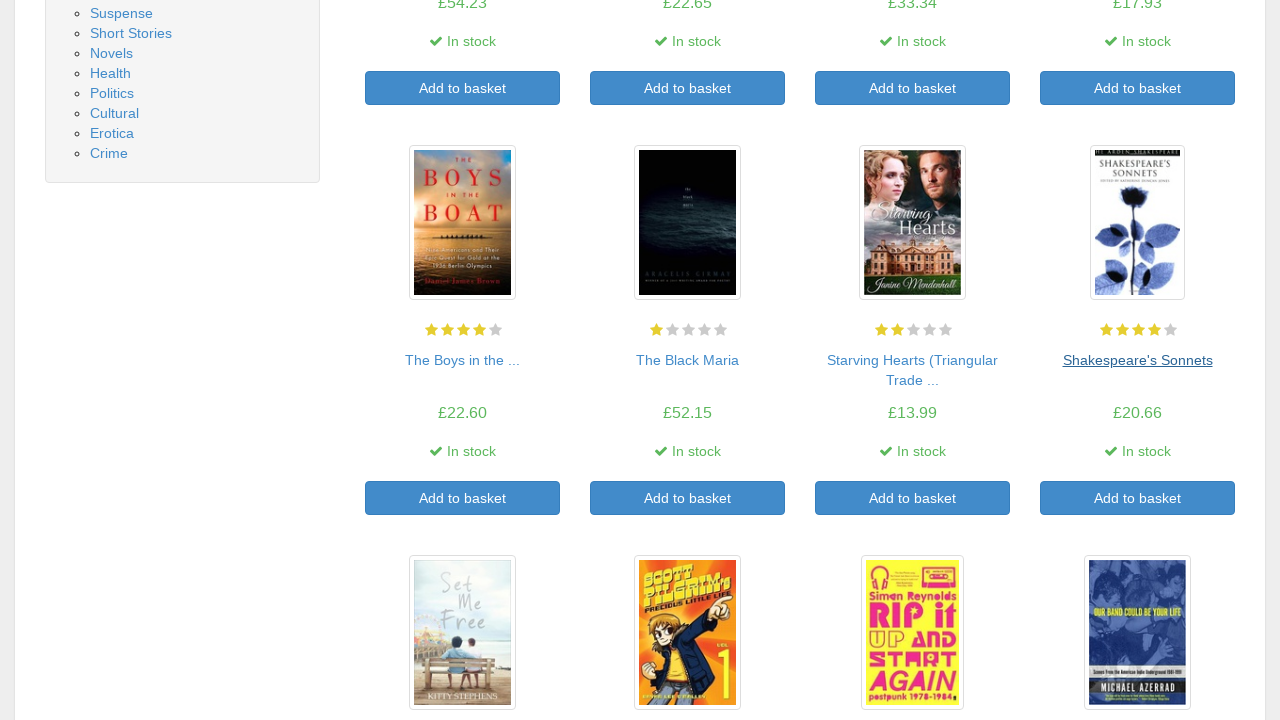

Main page reloaded after returning from book 12
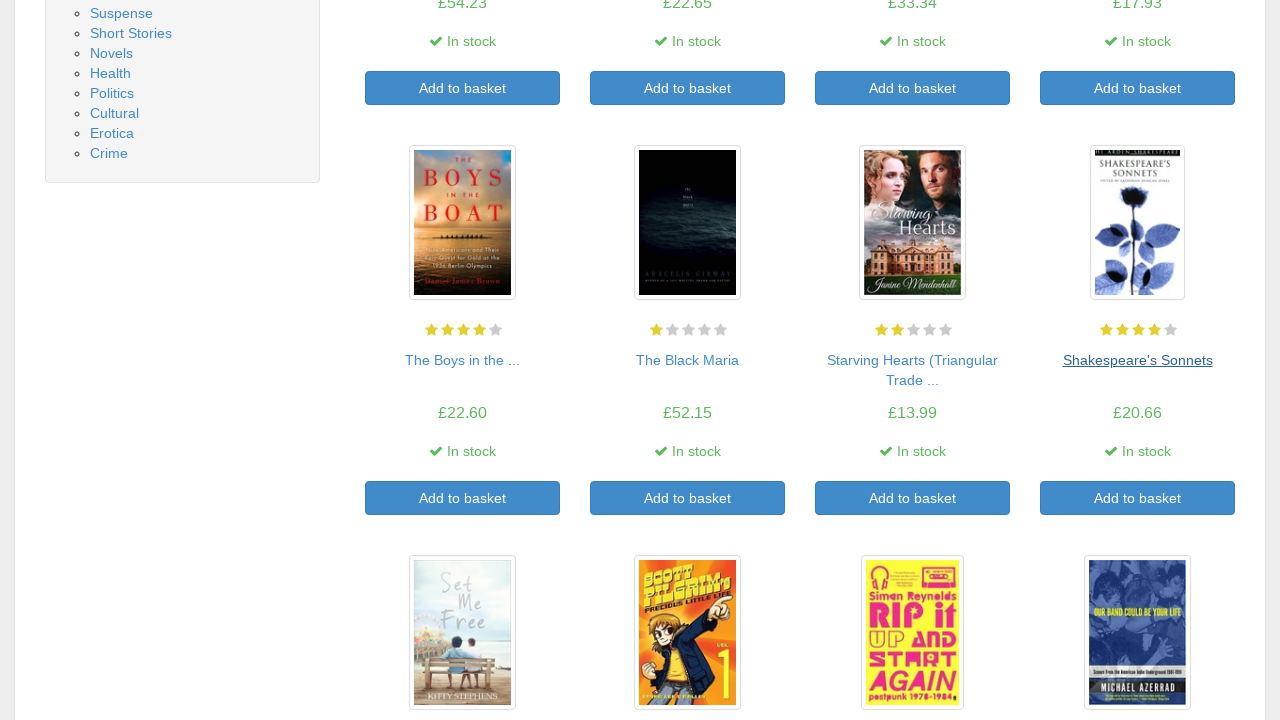

Re-fetched book links for iteration 13/20
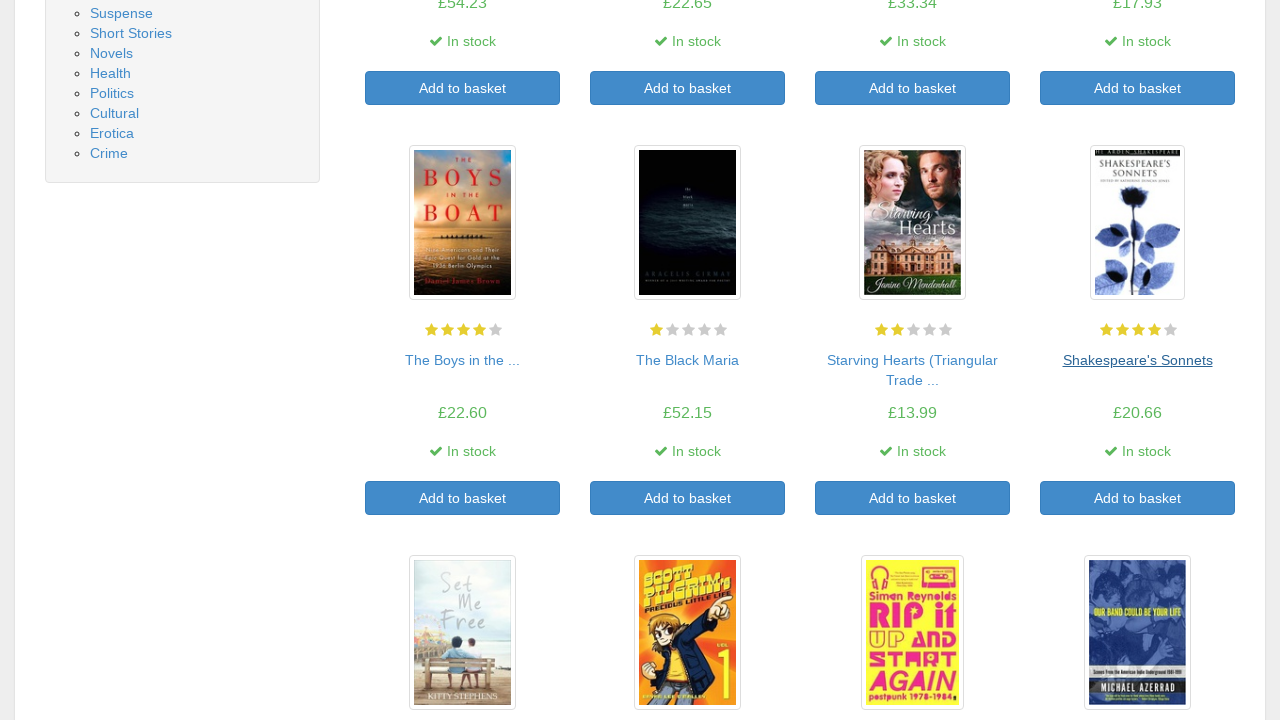

Clicked on book link 13 to view details at (462, 360) on a >> nth=78
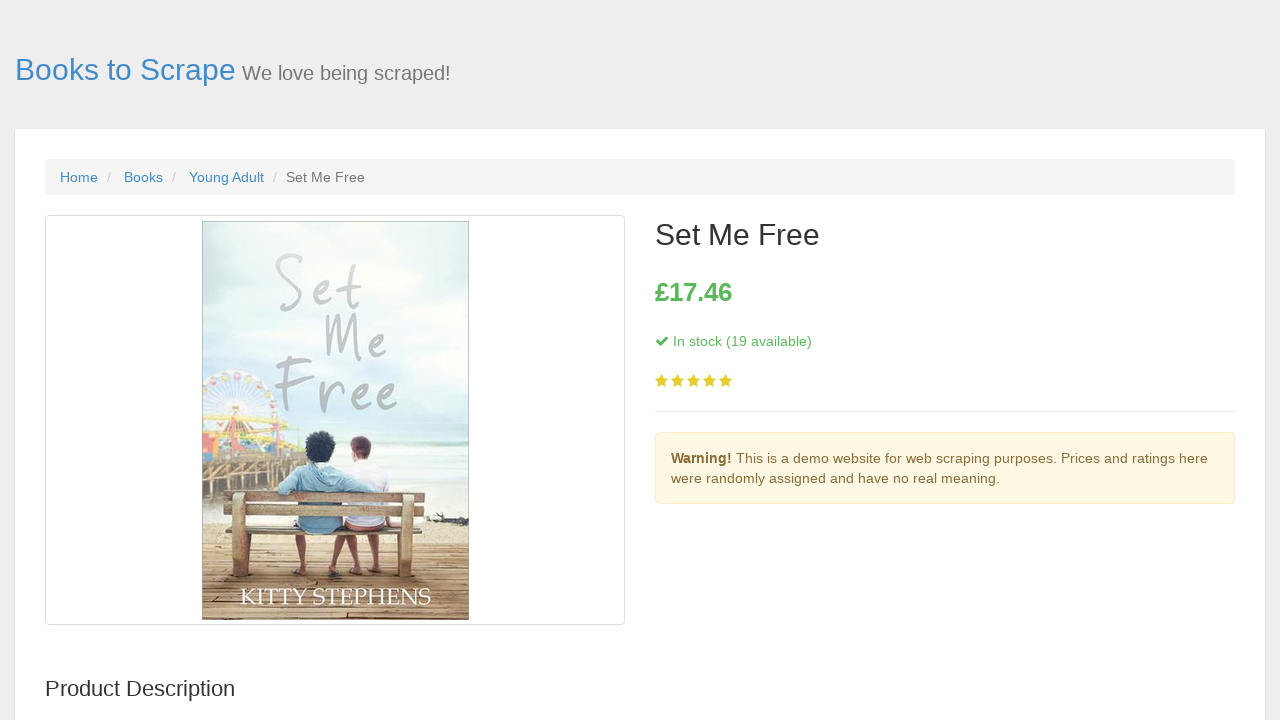

Book details page loaded for book 13
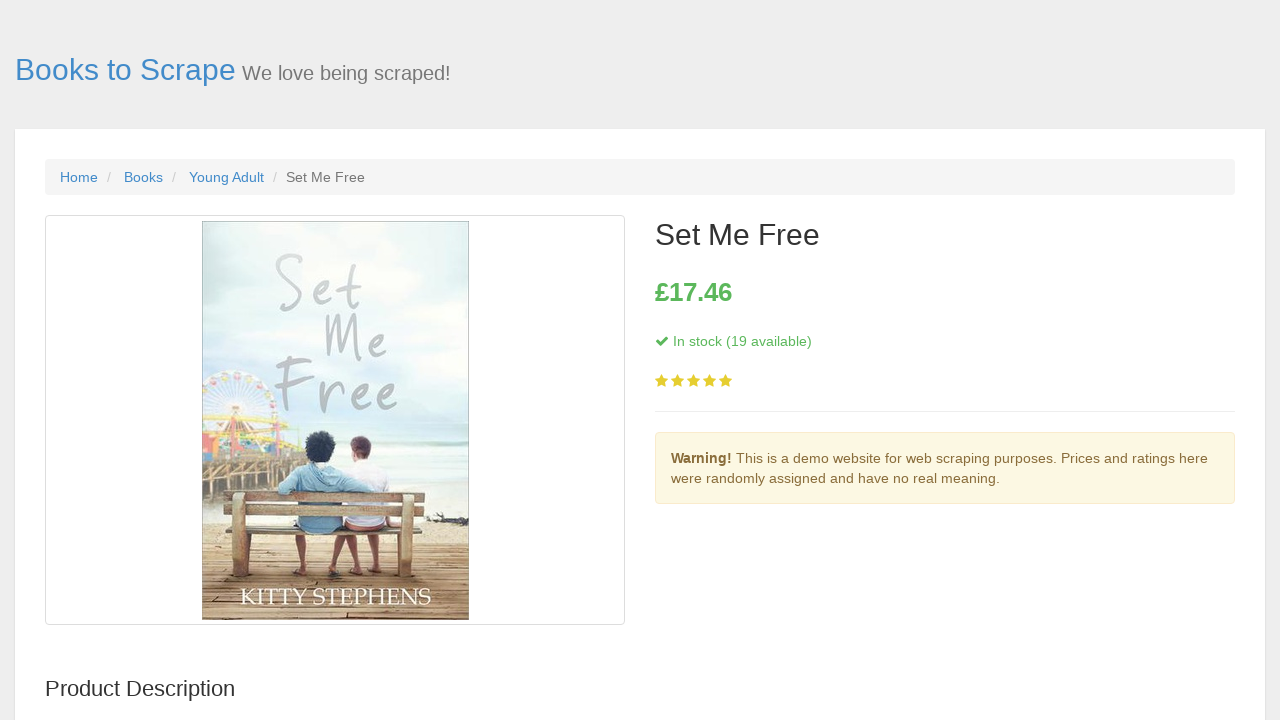

Navigated back from book 13 details page
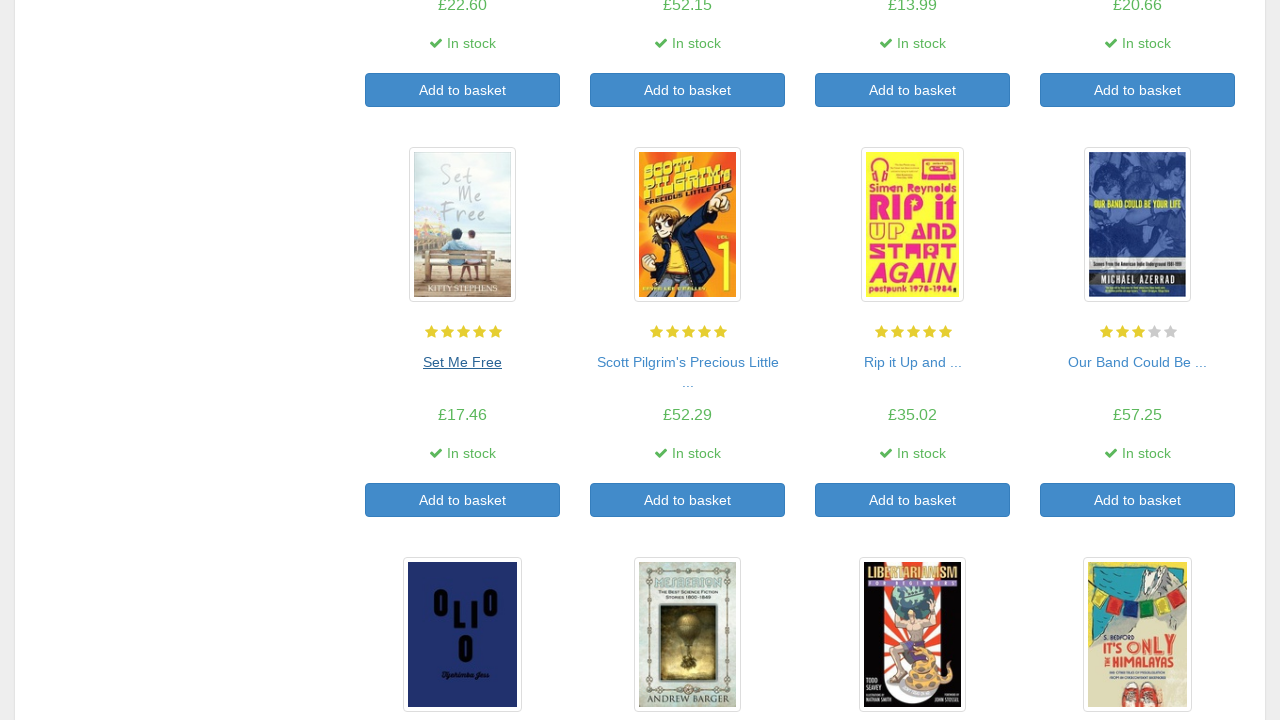

Main page reloaded after returning from book 13
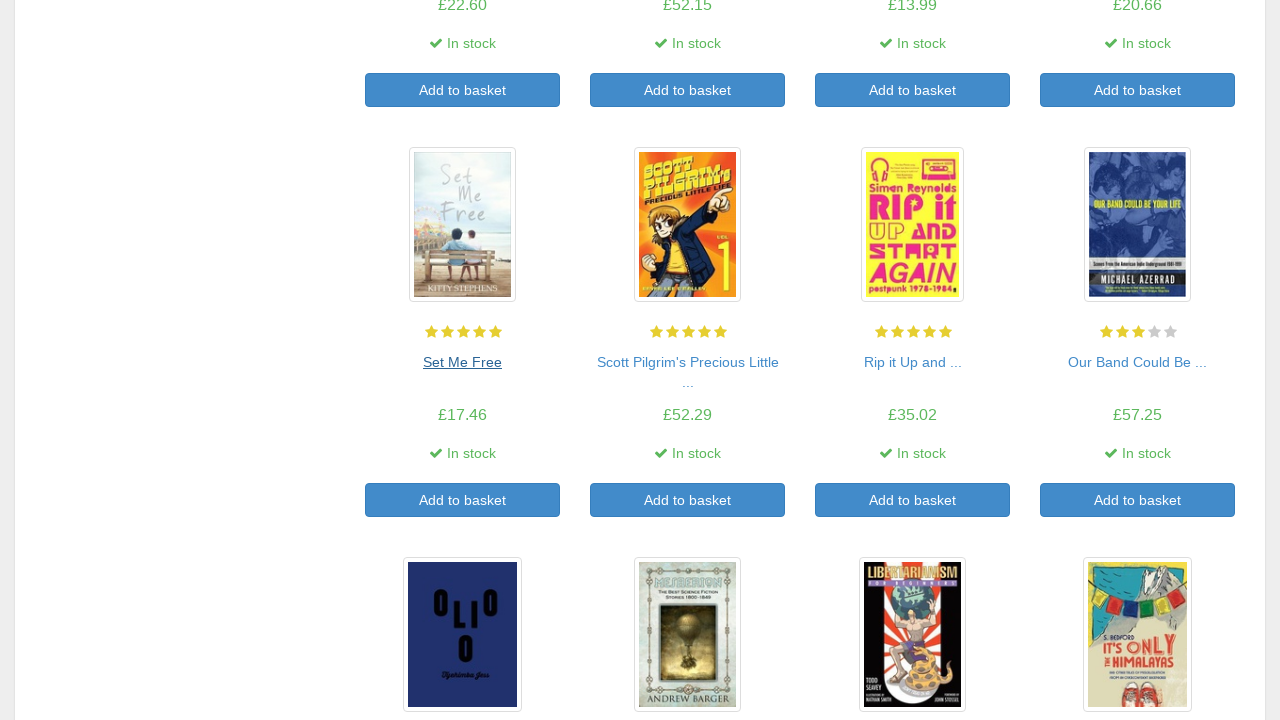

Re-fetched book links for iteration 14/20
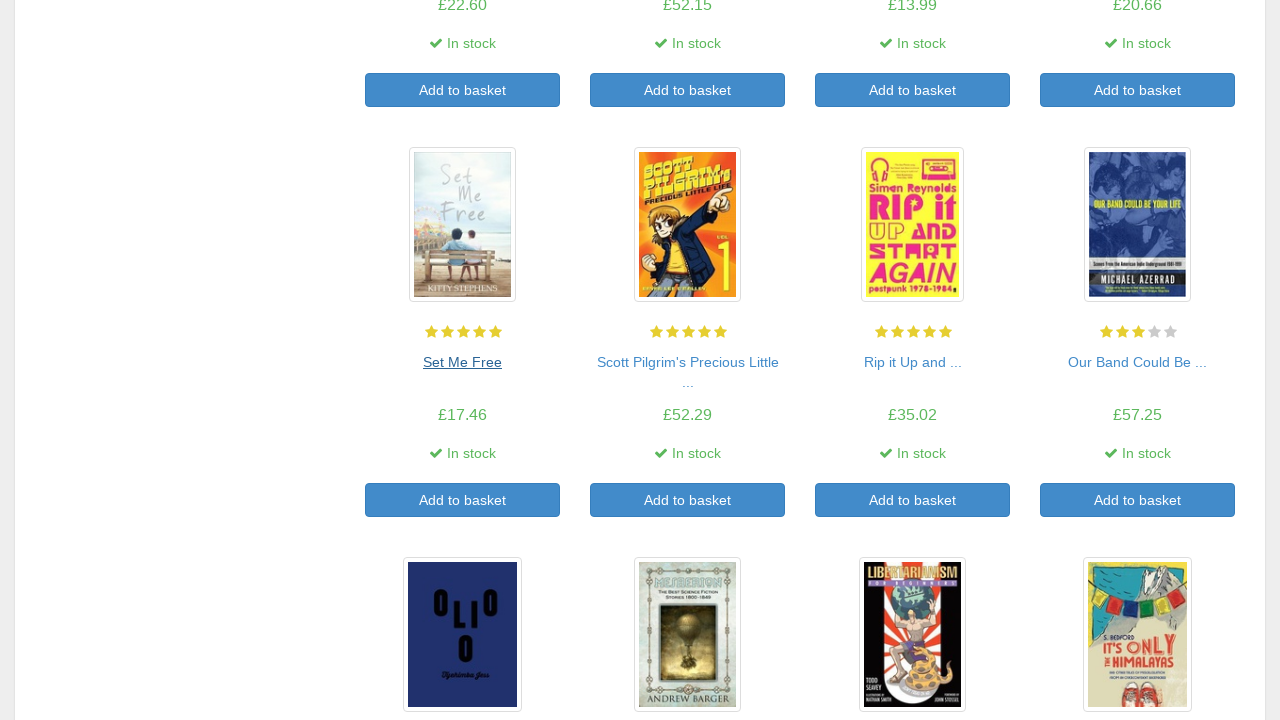

Clicked on book link 14 to view details at (688, 362) on a >> nth=80
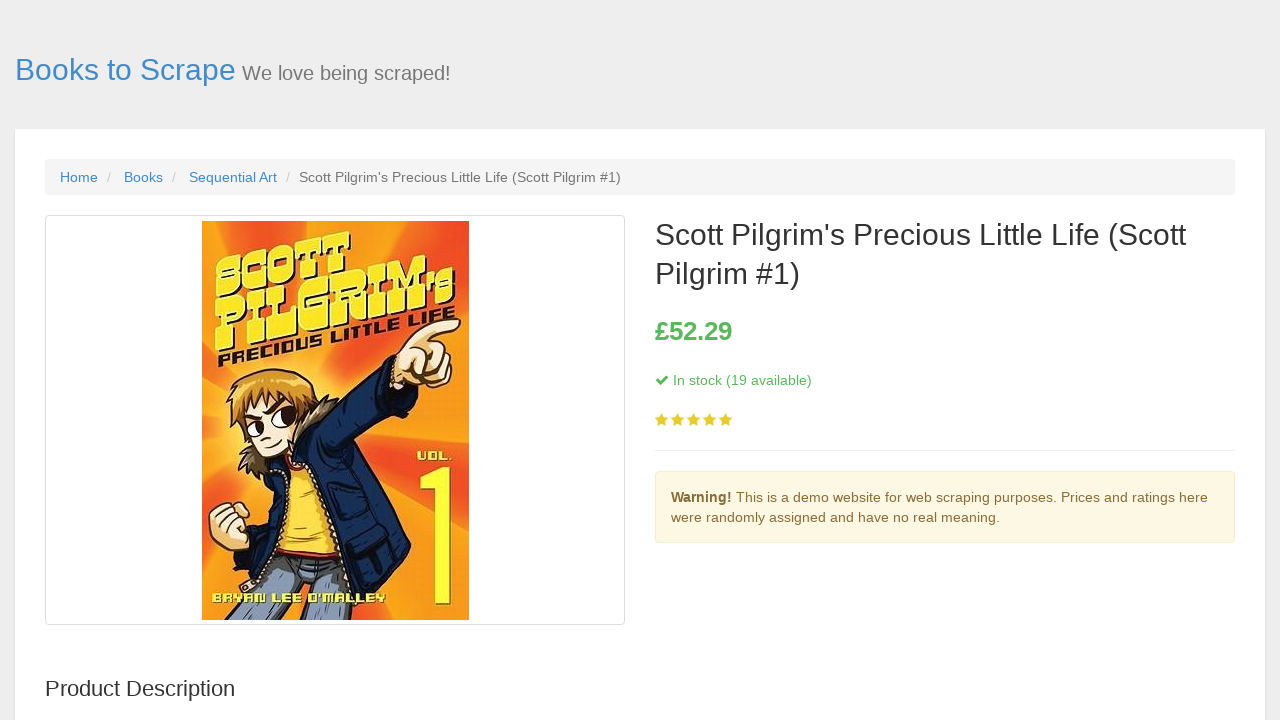

Book details page loaded for book 14
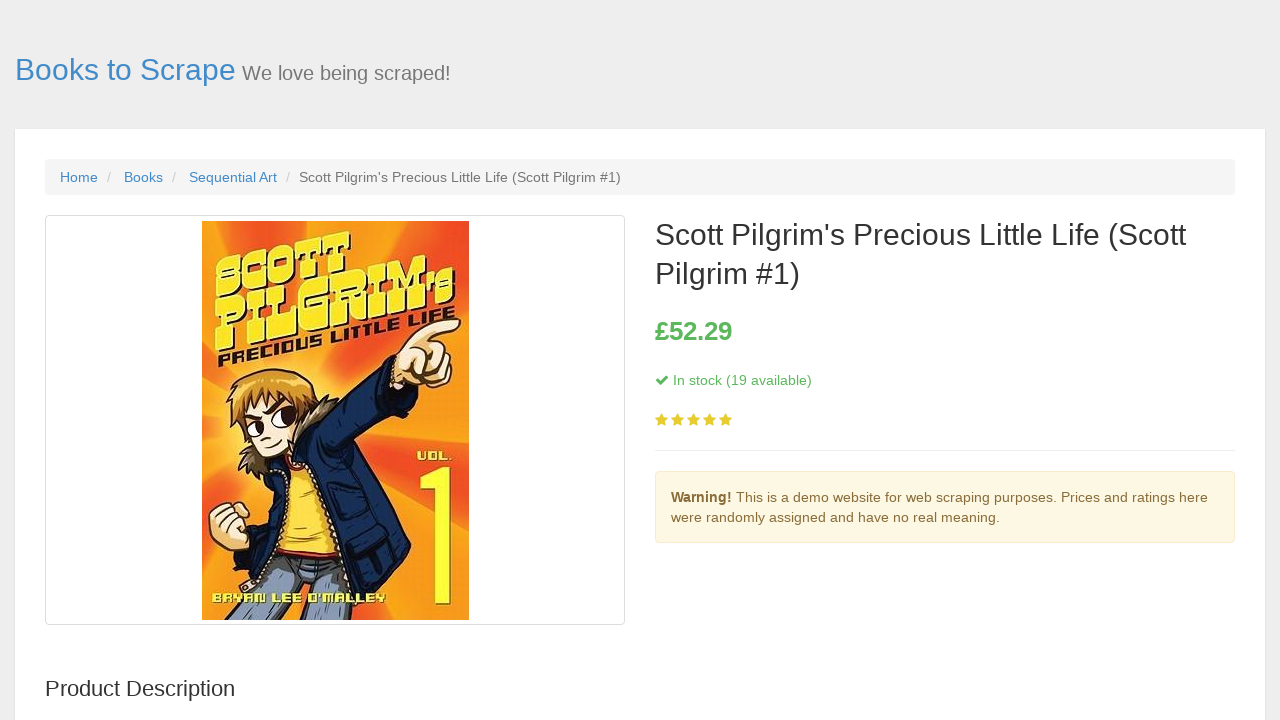

Navigated back from book 14 details page
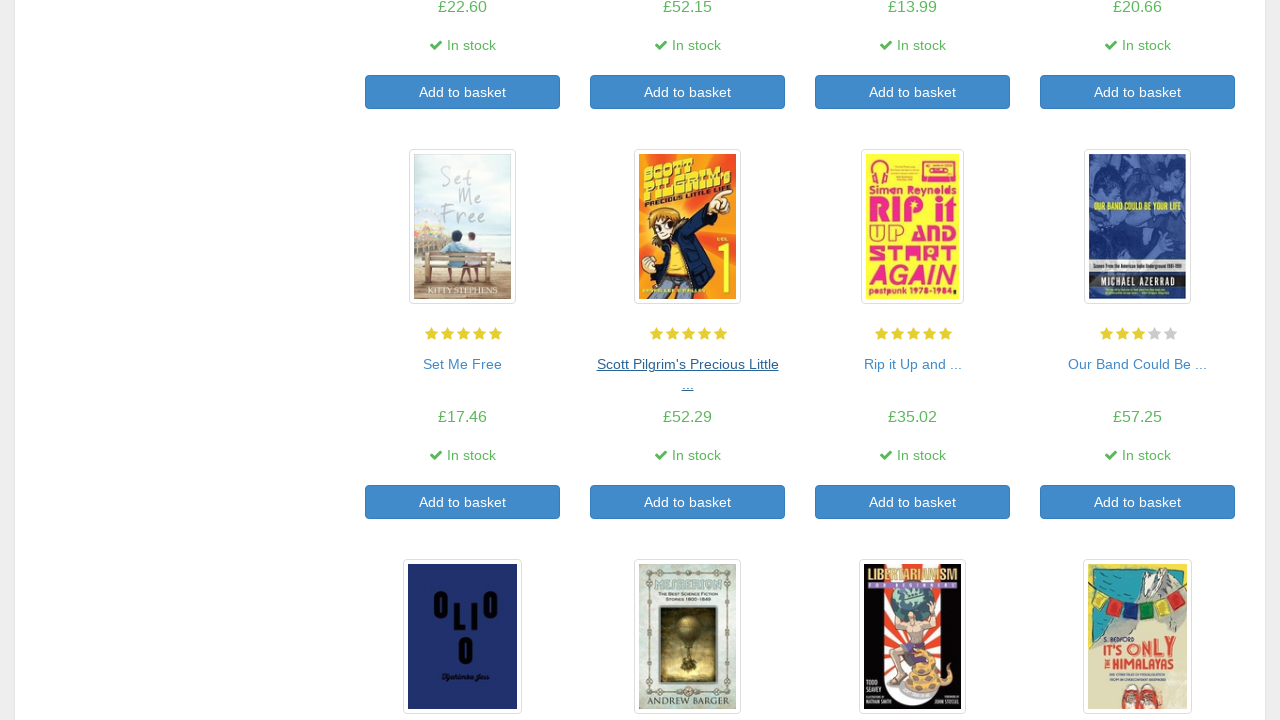

Main page reloaded after returning from book 14
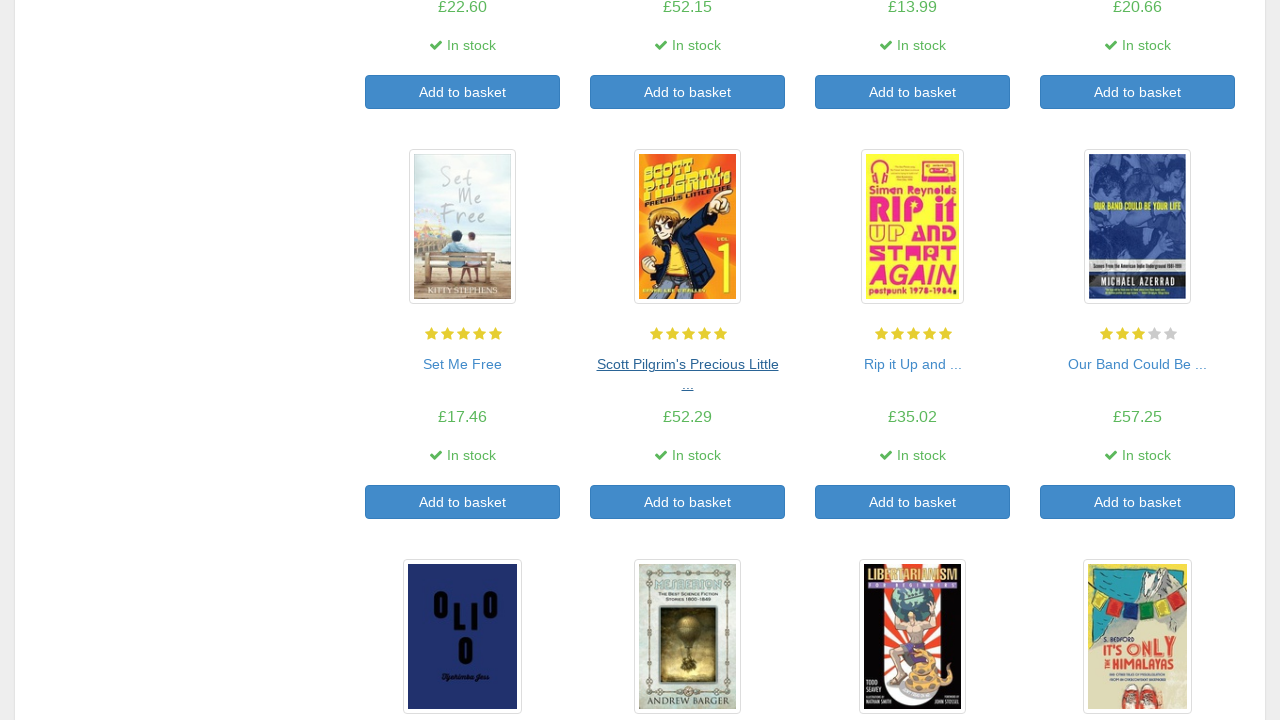

Re-fetched book links for iteration 15/20
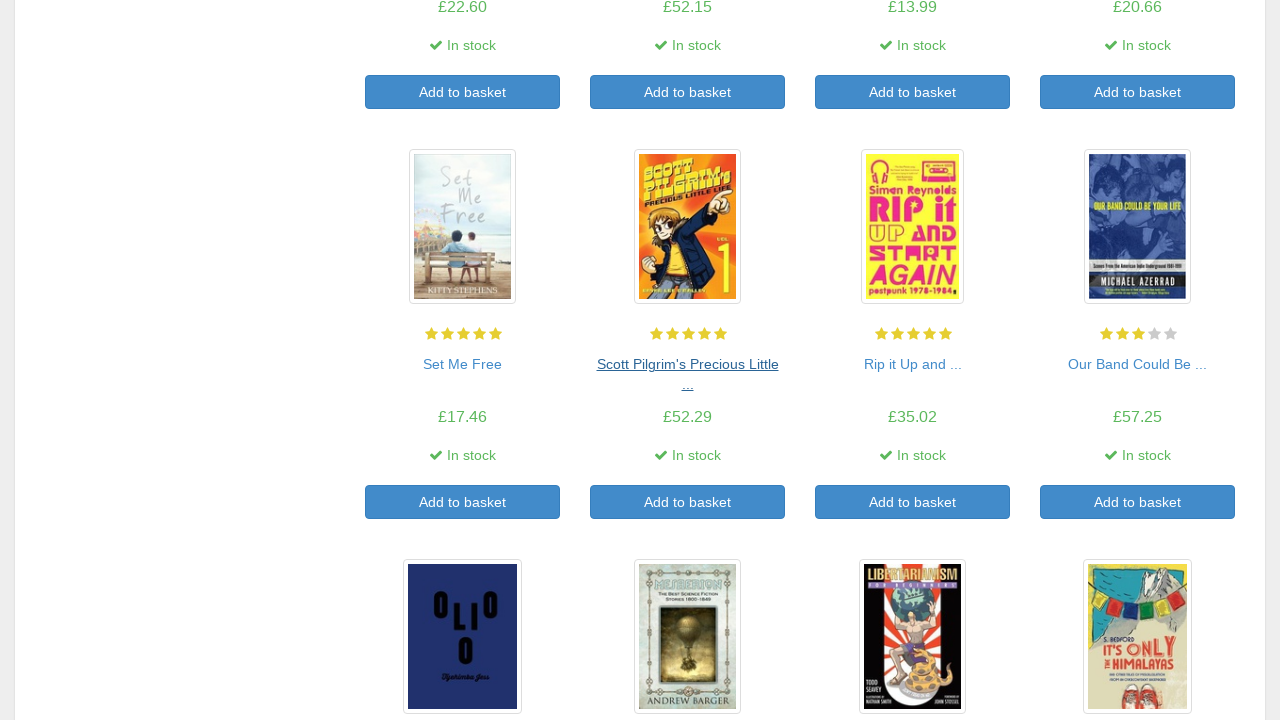

Clicked on book link 15 to view details at (912, 364) on a >> nth=82
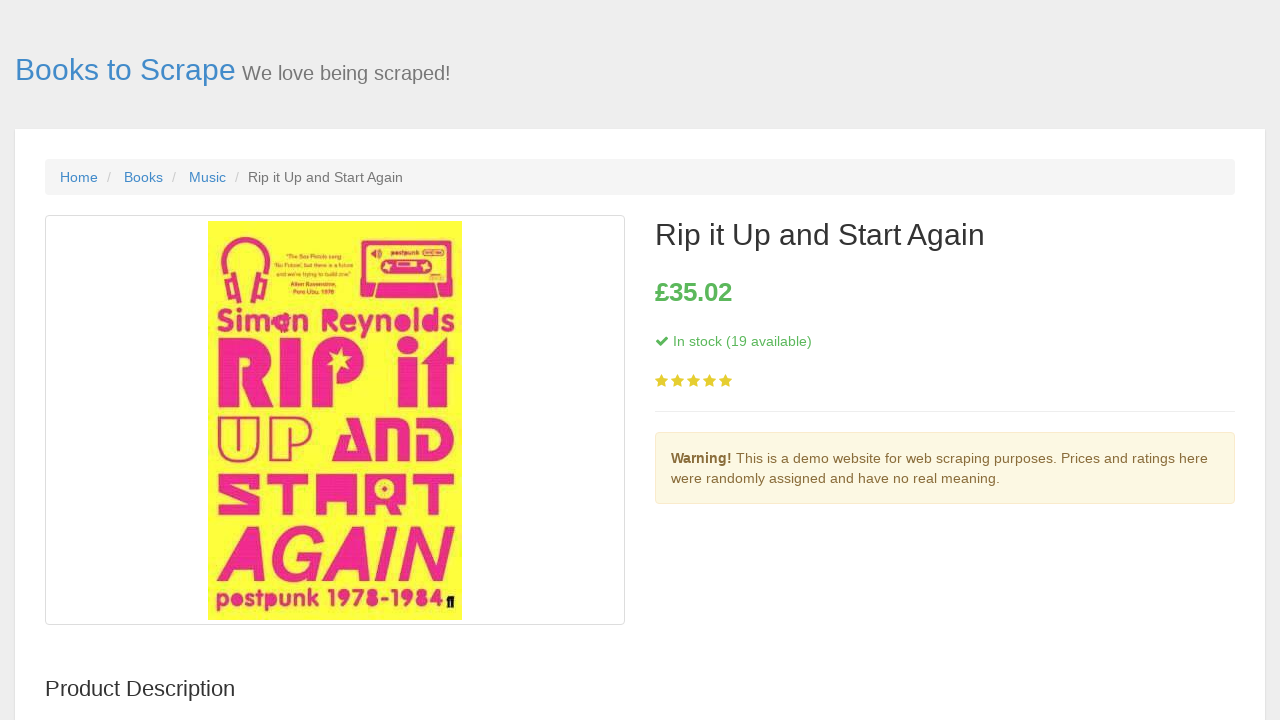

Book details page loaded for book 15
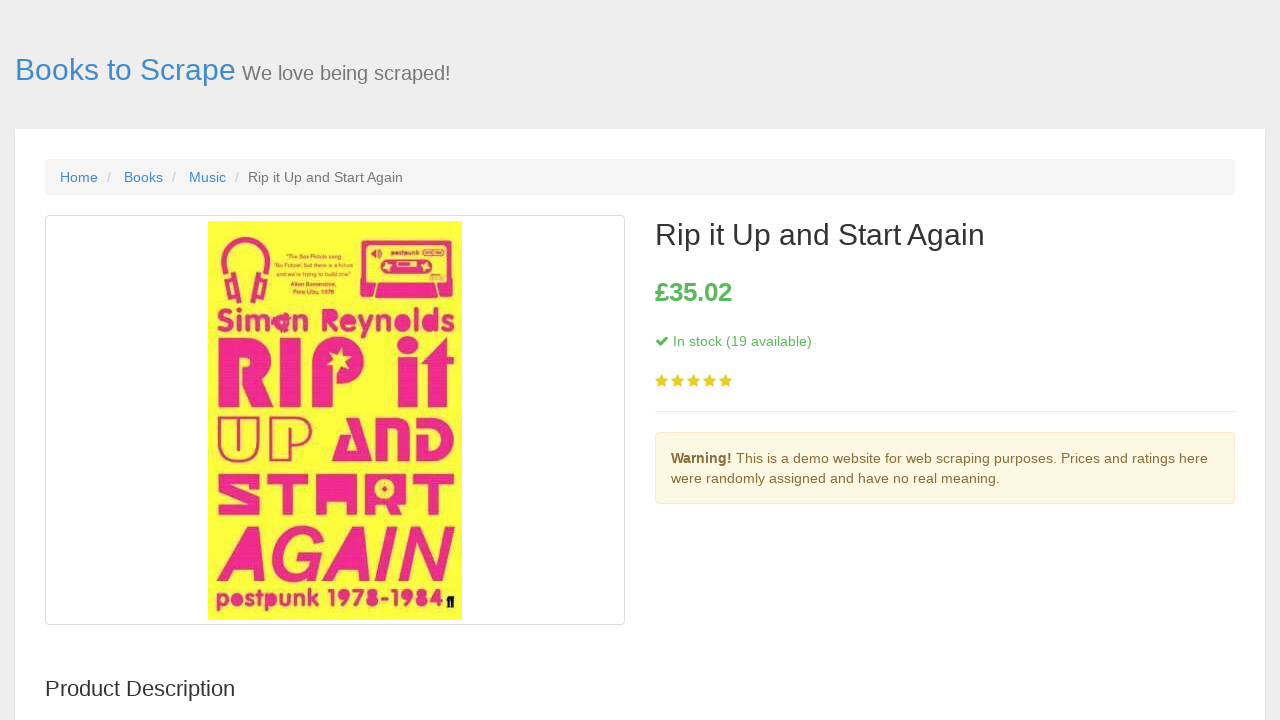

Navigated back from book 15 details page
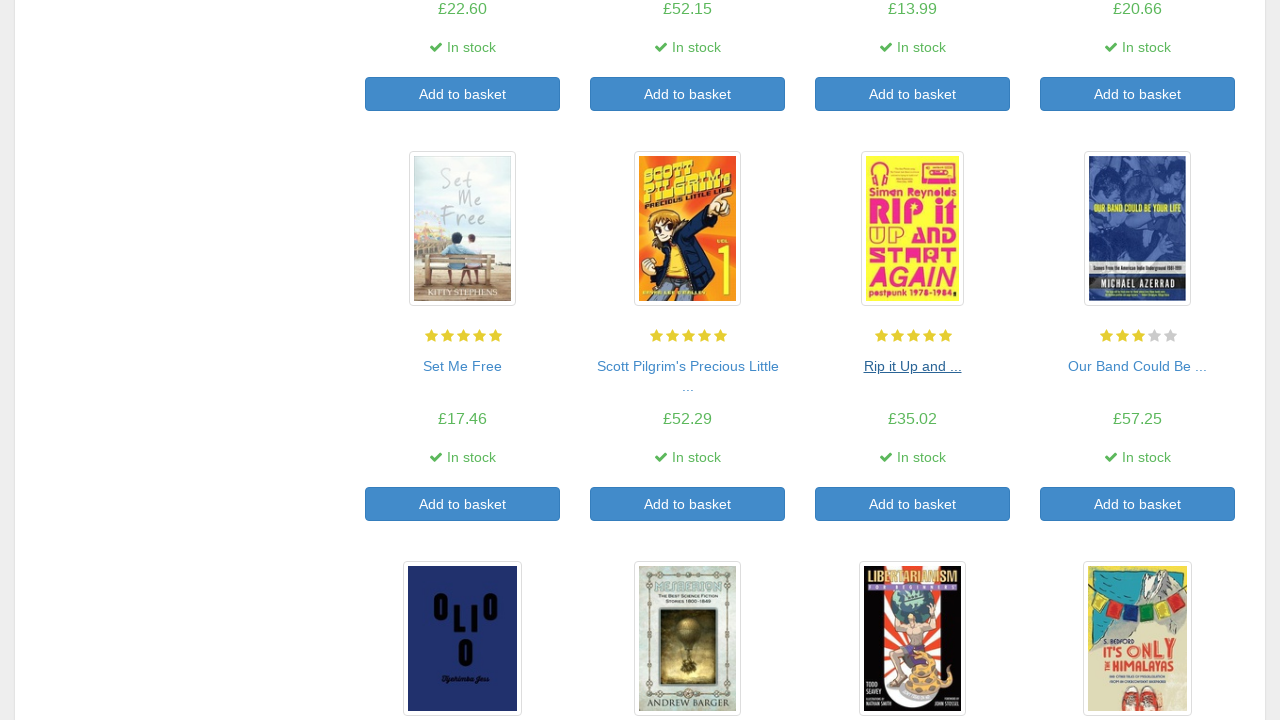

Main page reloaded after returning from book 15
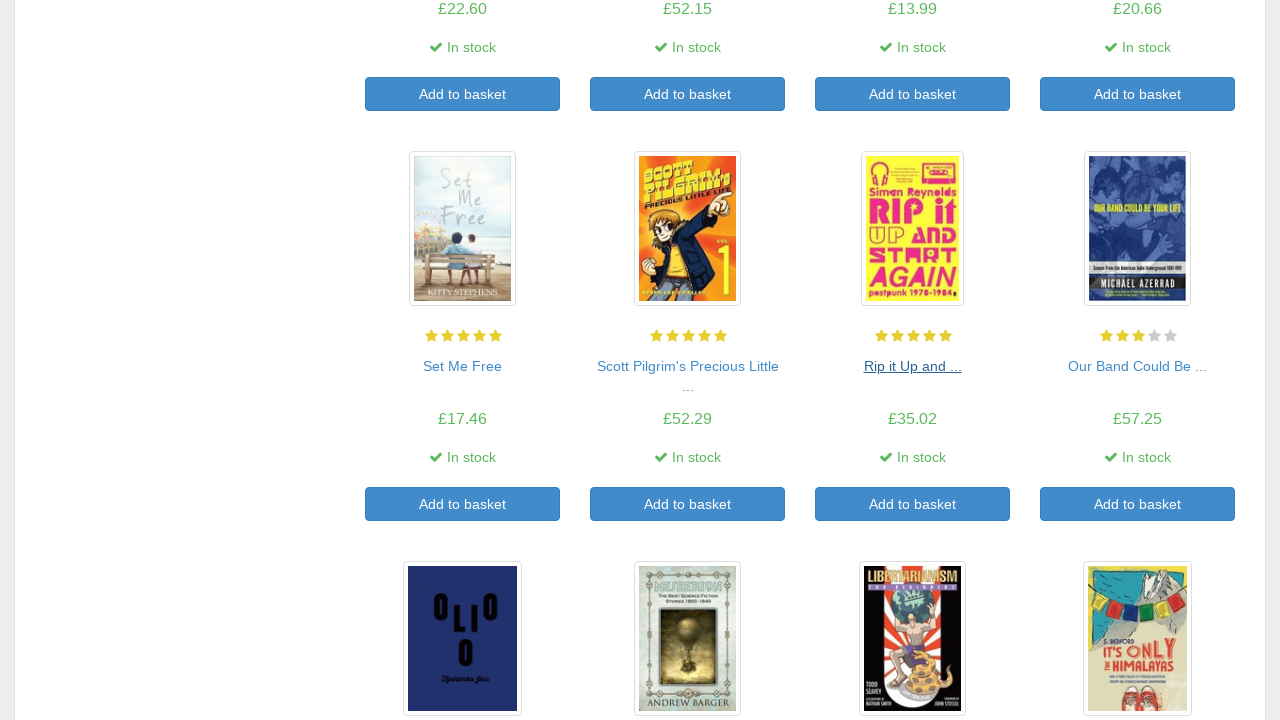

Re-fetched book links for iteration 16/20
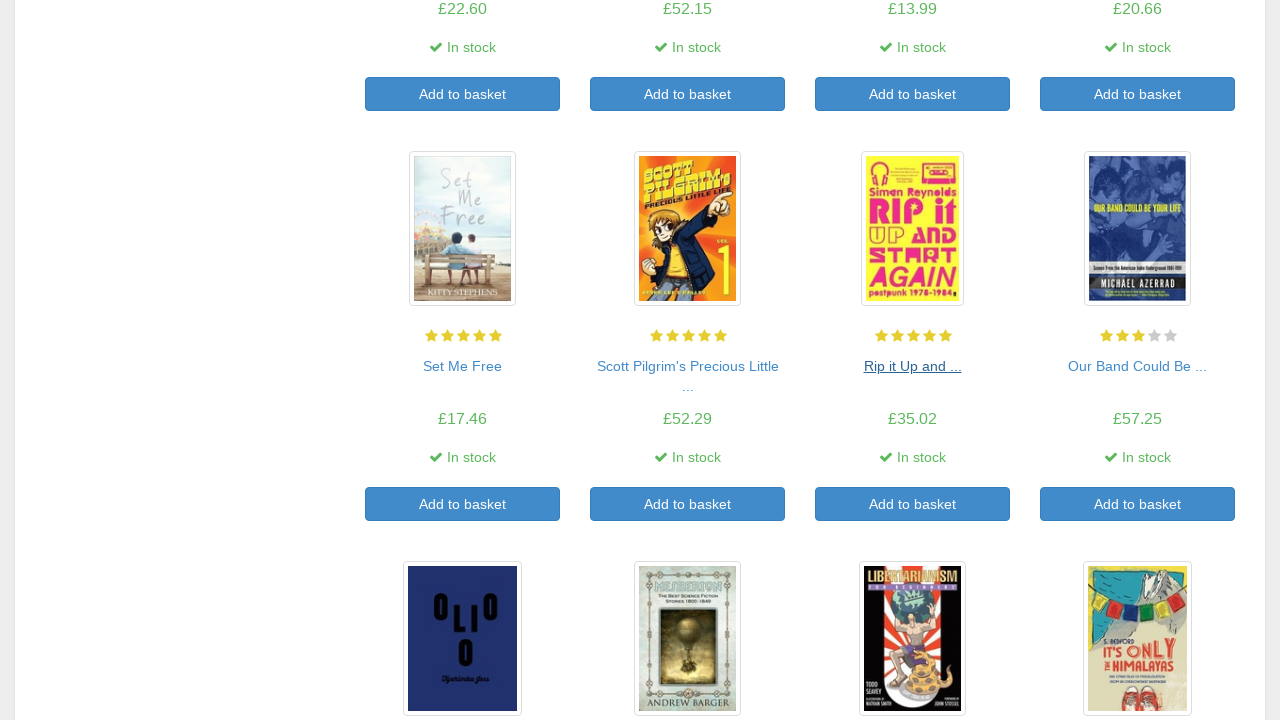

Clicked on book link 16 to view details at (1138, 366) on a >> nth=84
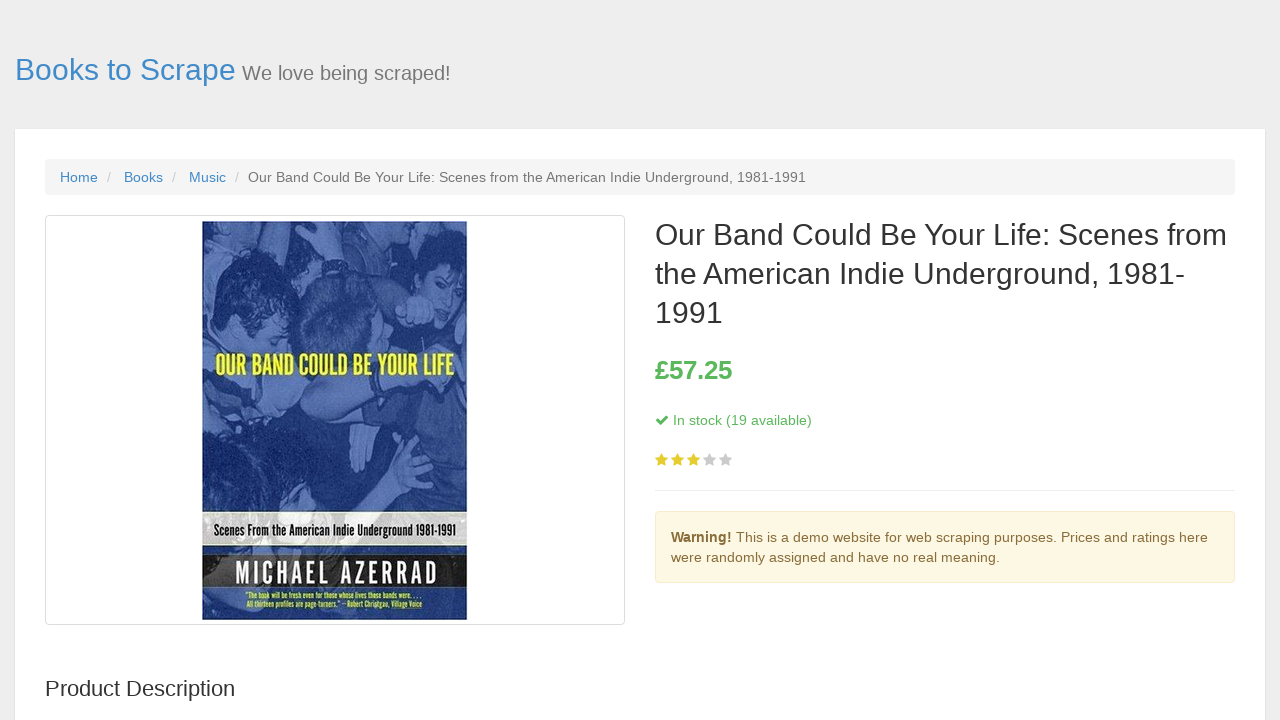

Book details page loaded for book 16
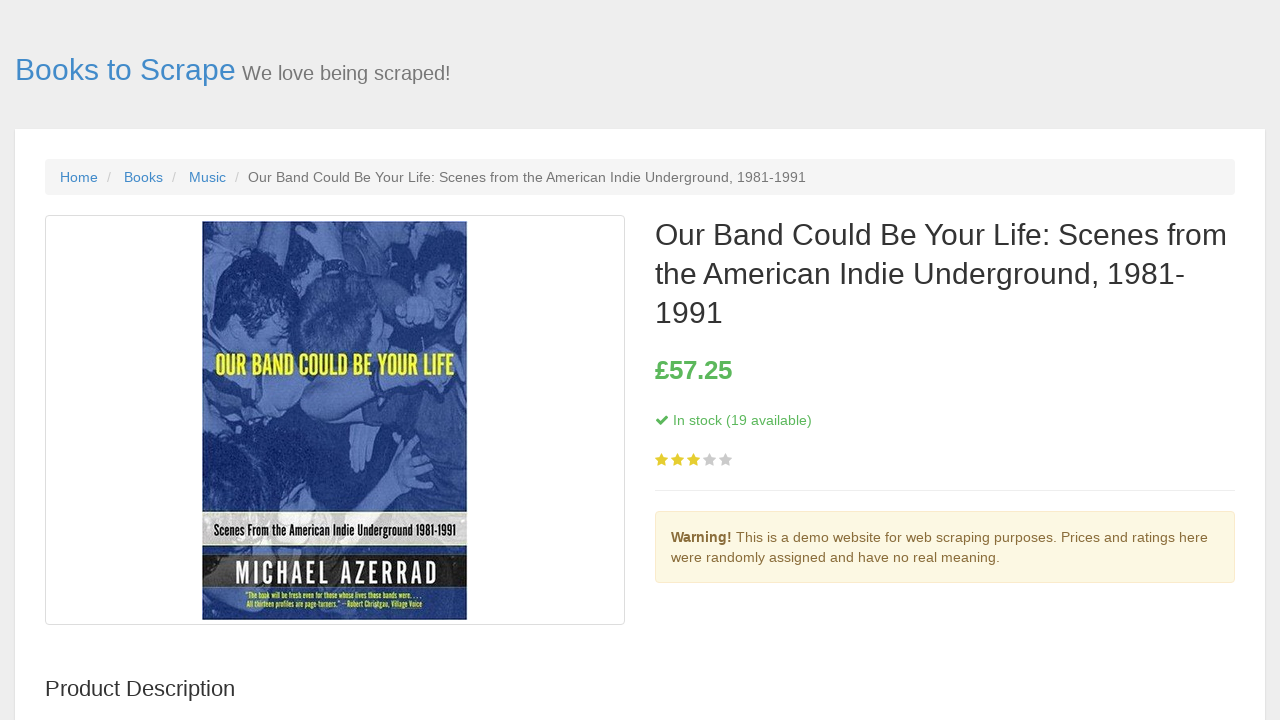

Navigated back from book 16 details page
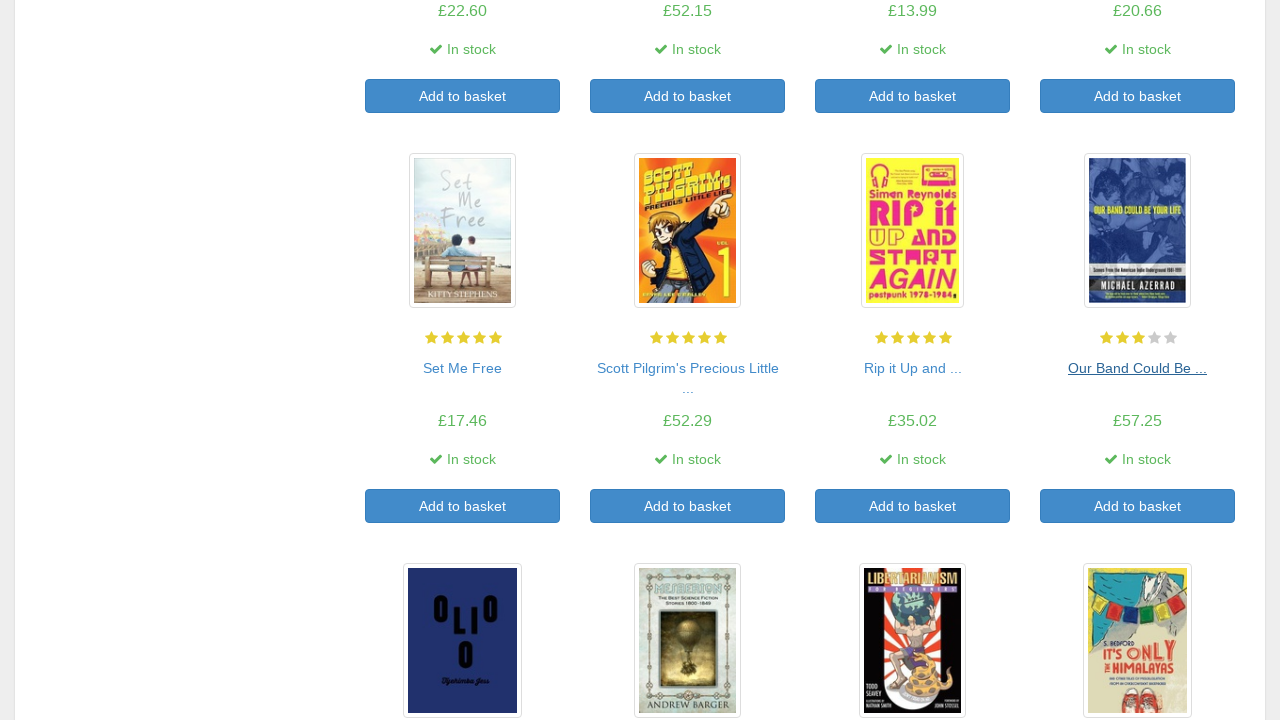

Main page reloaded after returning from book 16
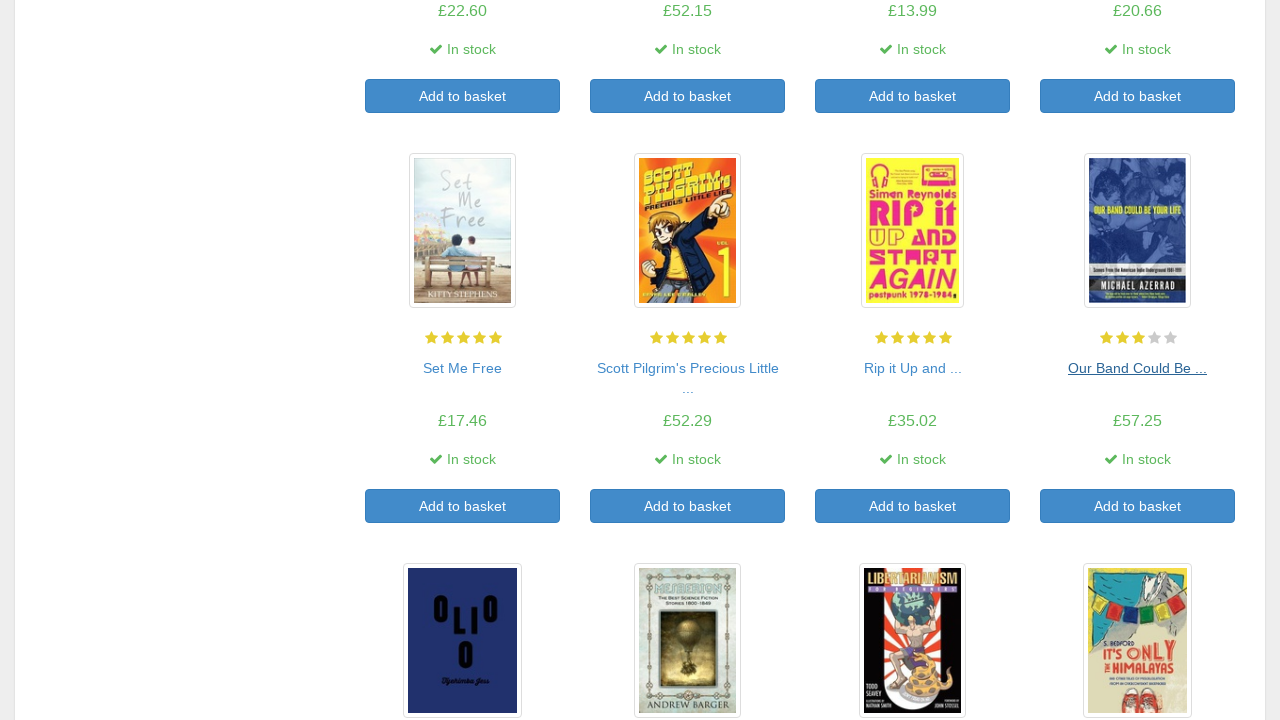

Re-fetched book links for iteration 17/20
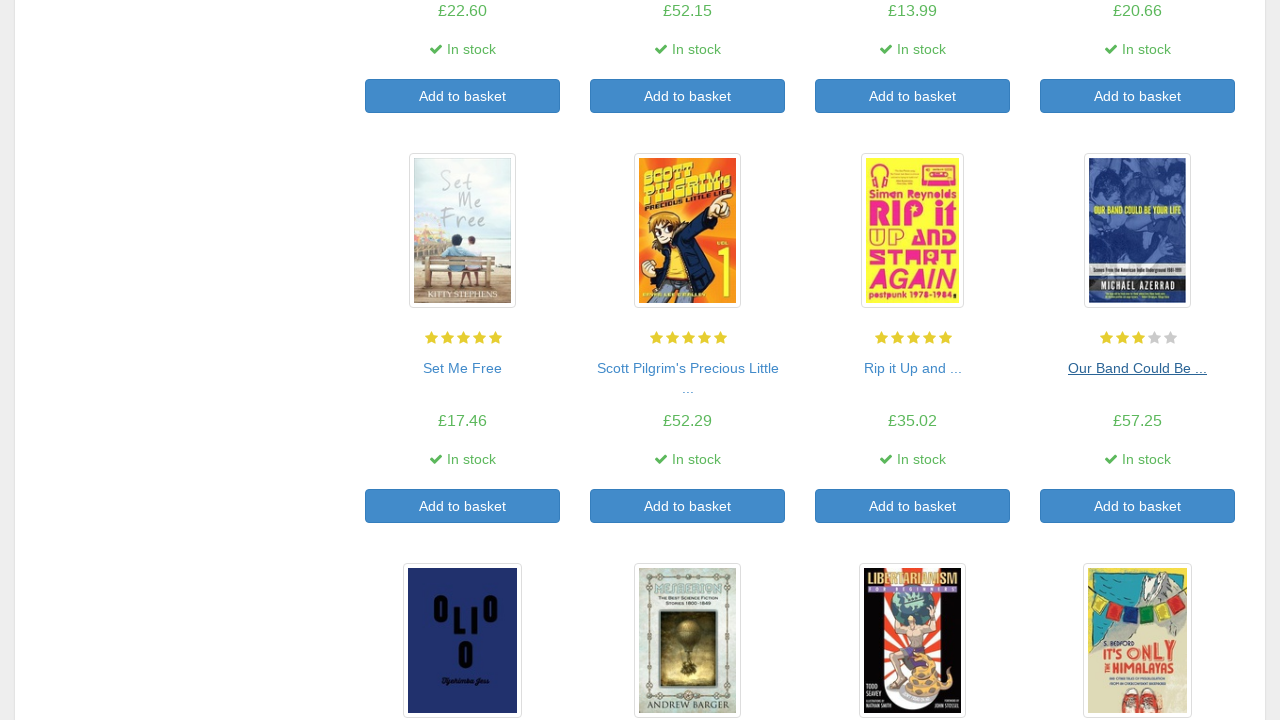

Clicked on book link 17 to view details at (462, 443) on a >> nth=86
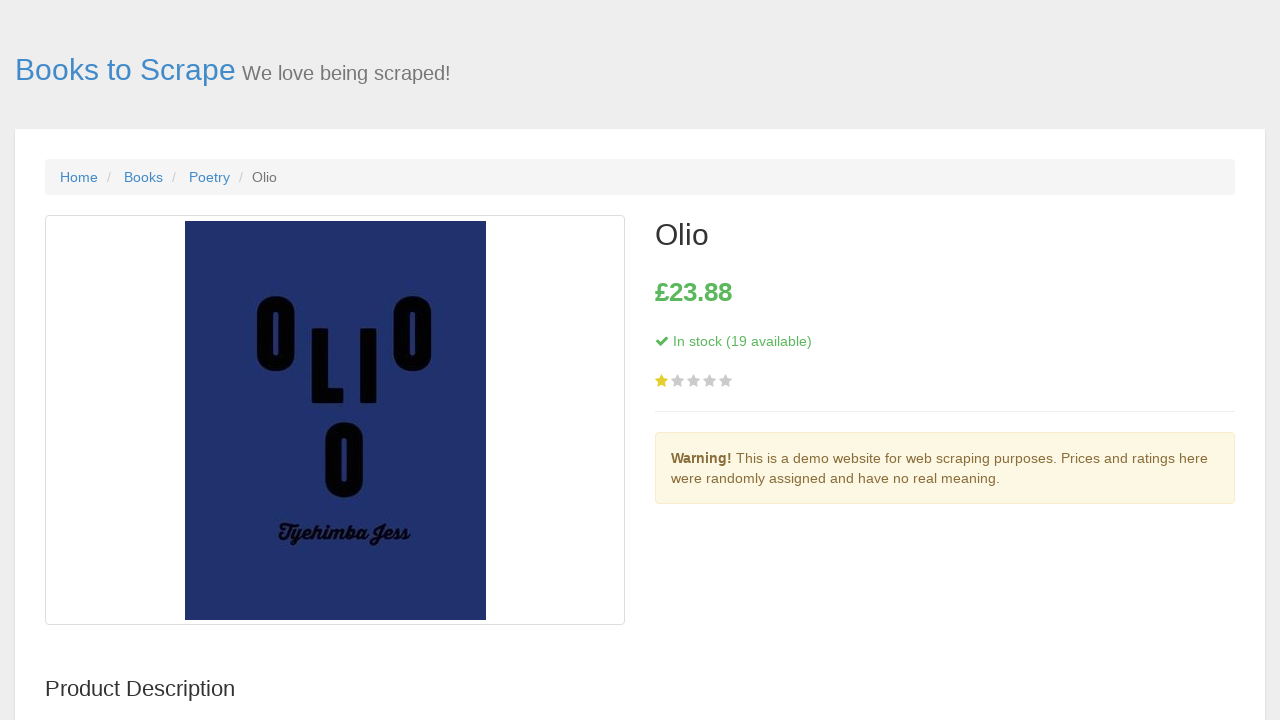

Book details page loaded for book 17
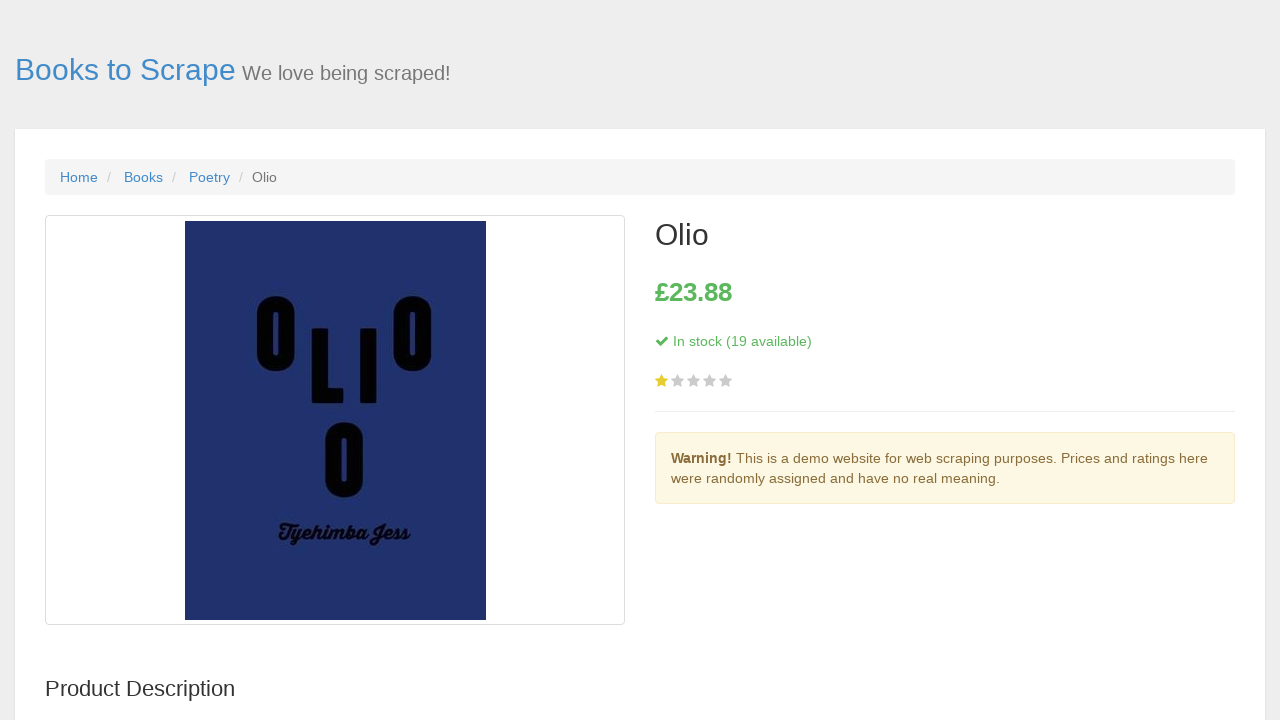

Navigated back from book 17 details page
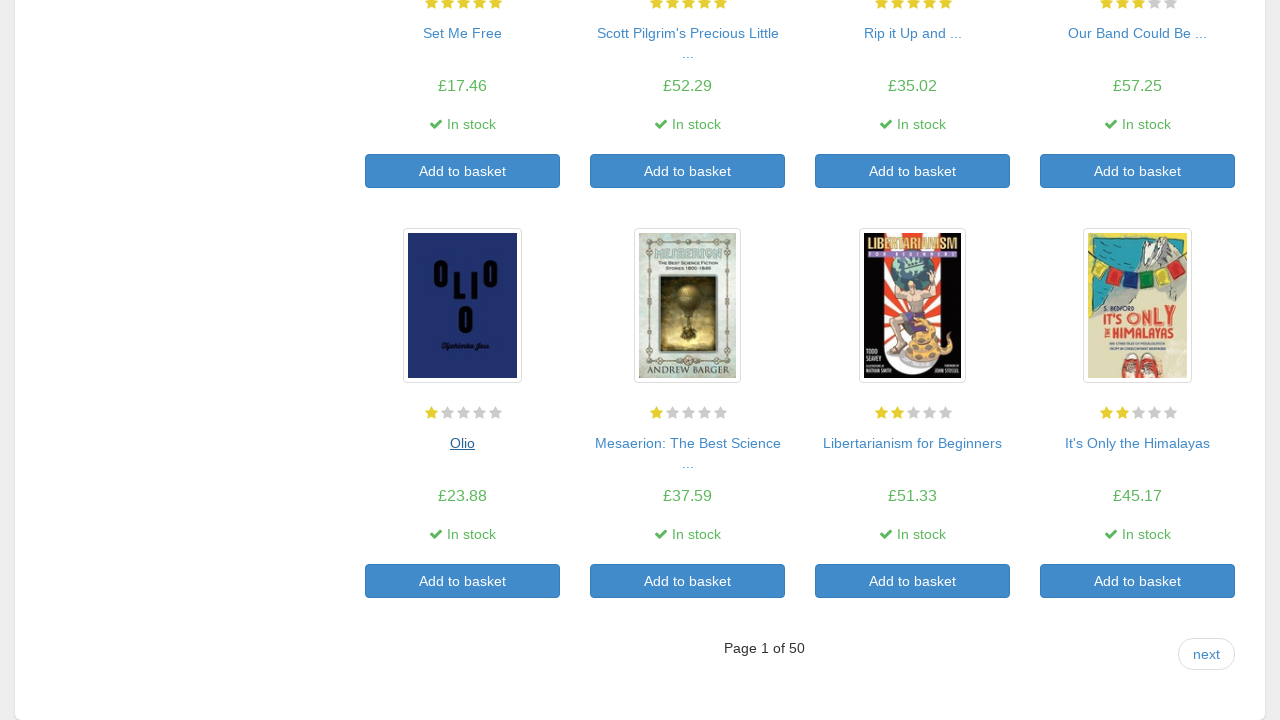

Main page reloaded after returning from book 17
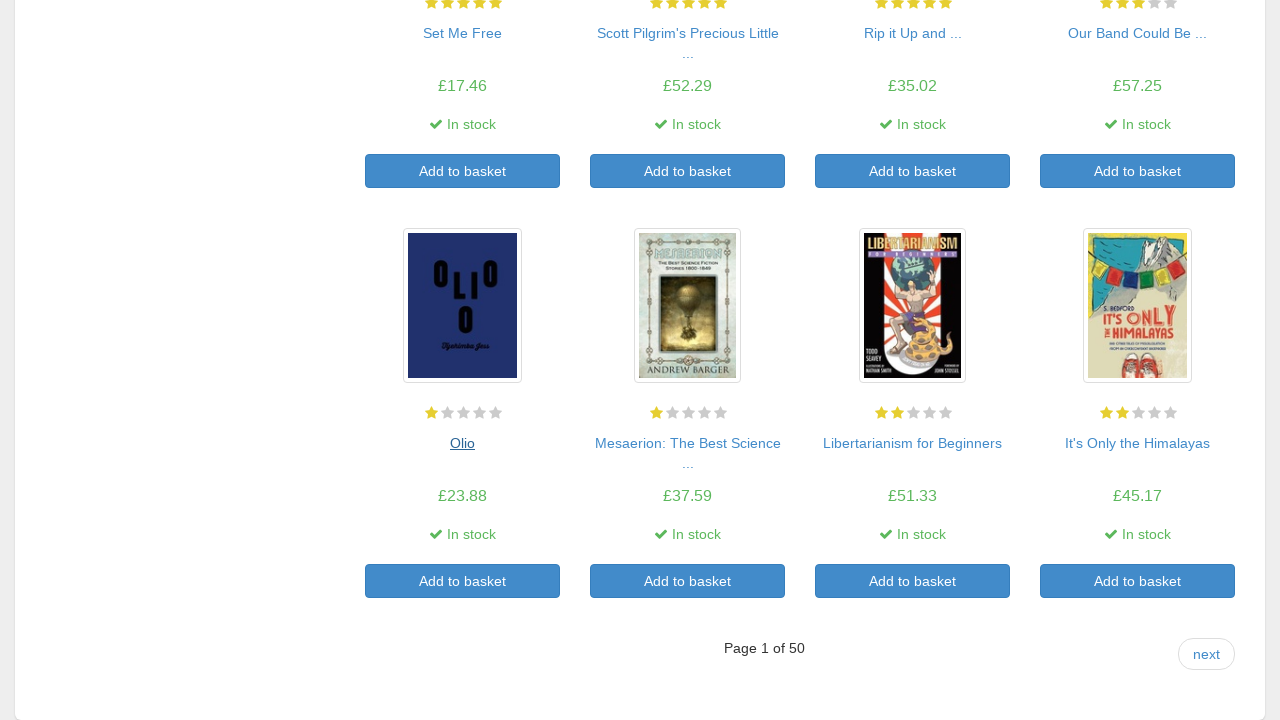

Re-fetched book links for iteration 18/20
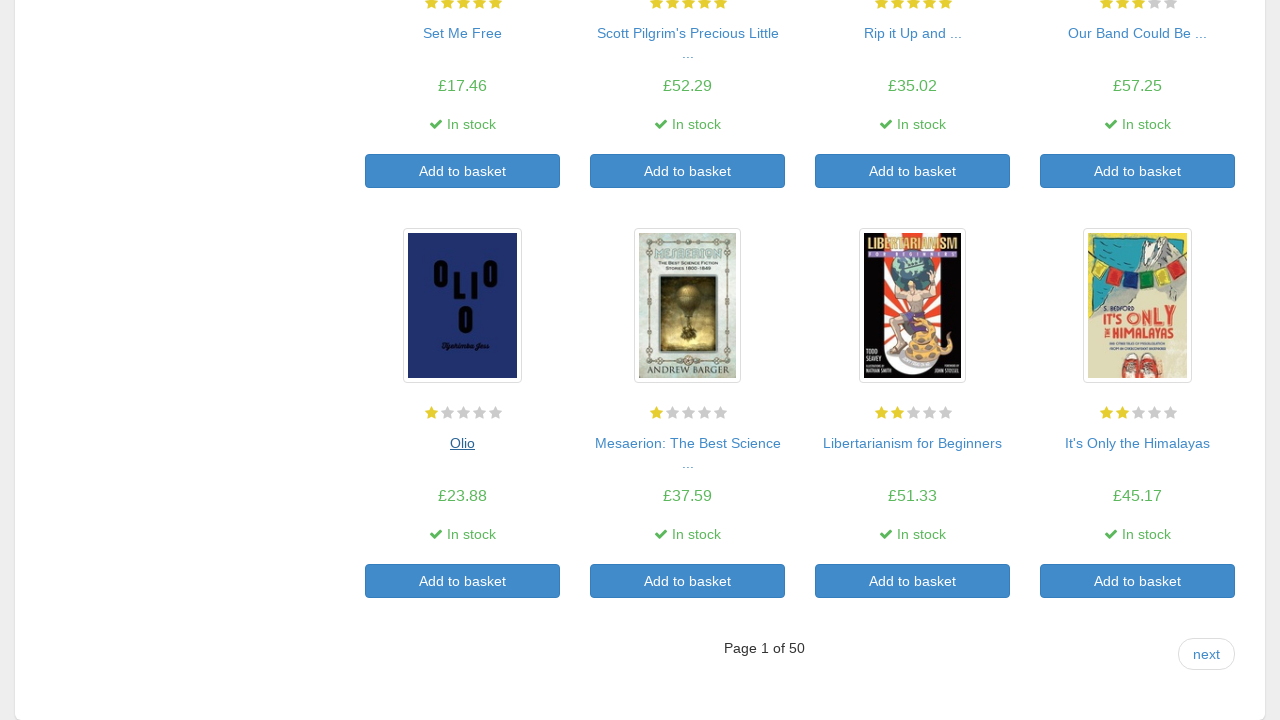

Clicked on book link 18 to view details at (688, 443) on a >> nth=88
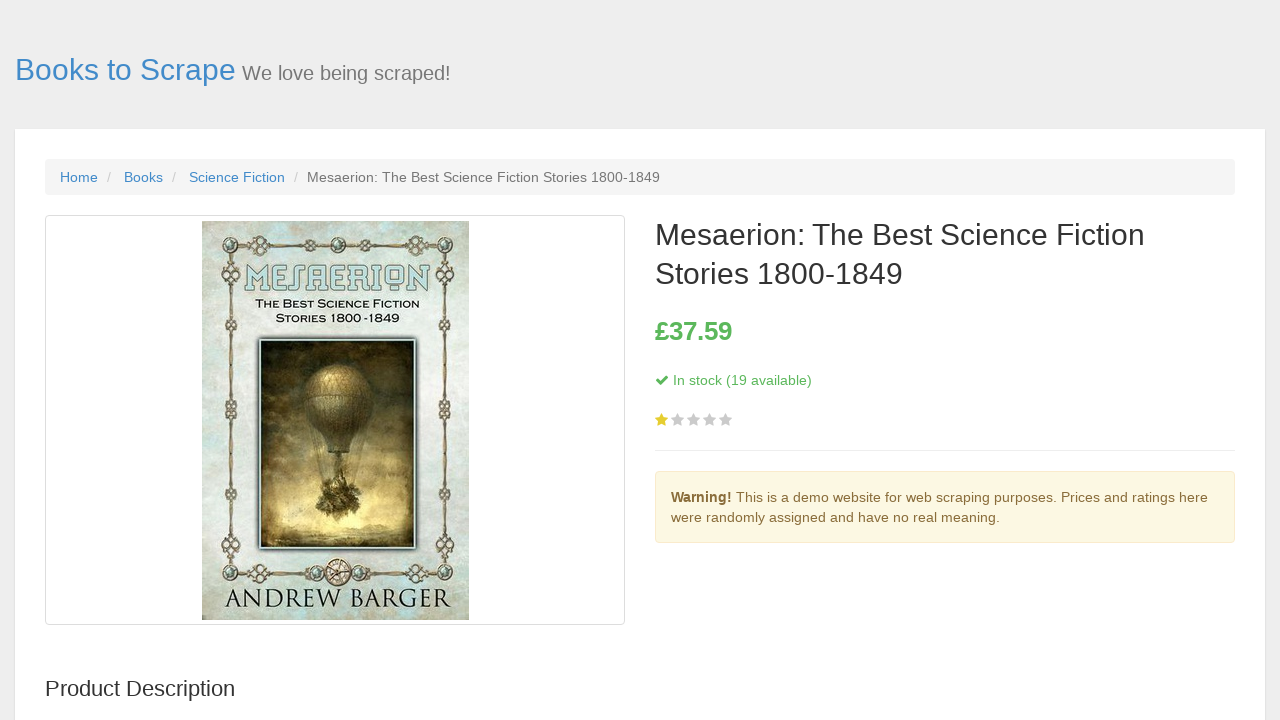

Book details page loaded for book 18
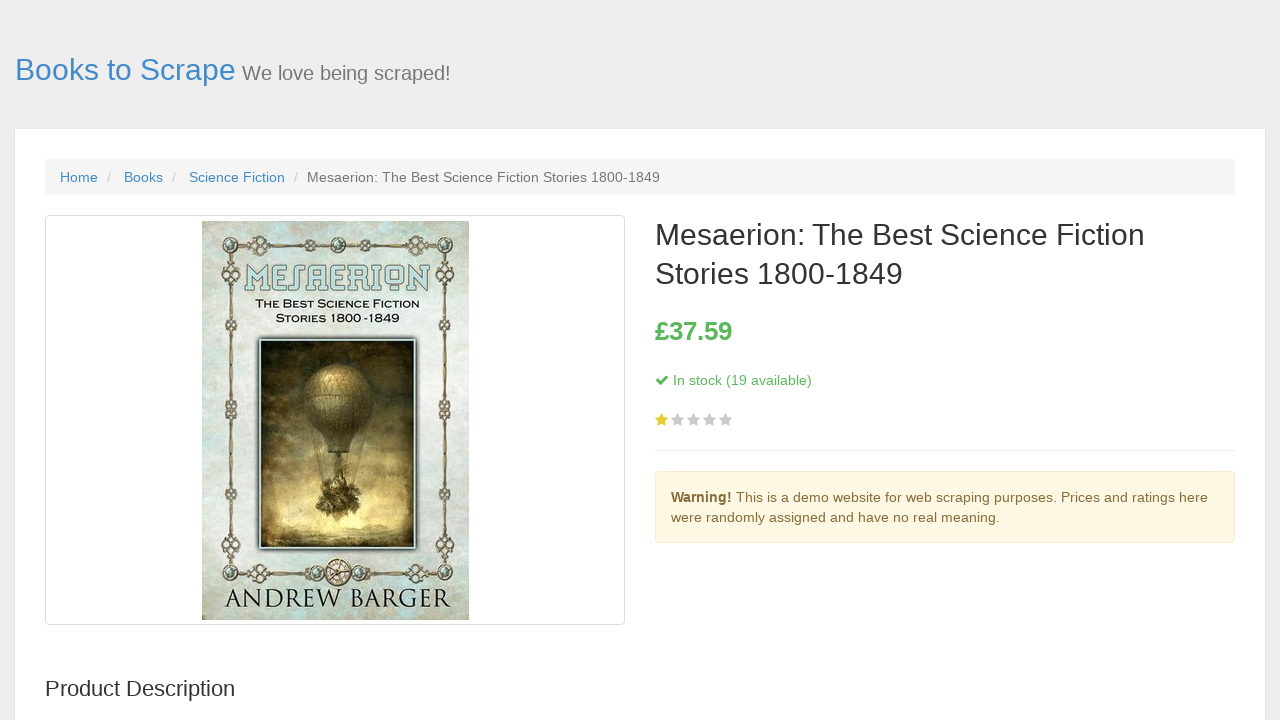

Navigated back from book 18 details page
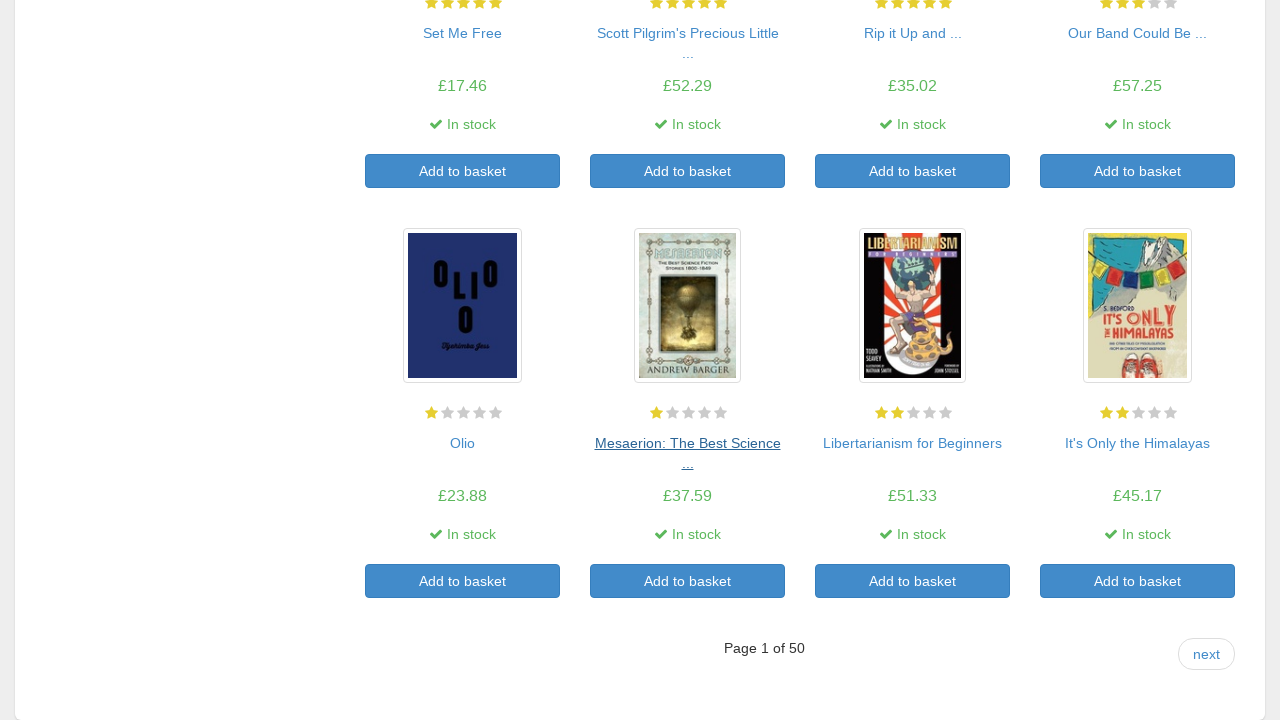

Main page reloaded after returning from book 18
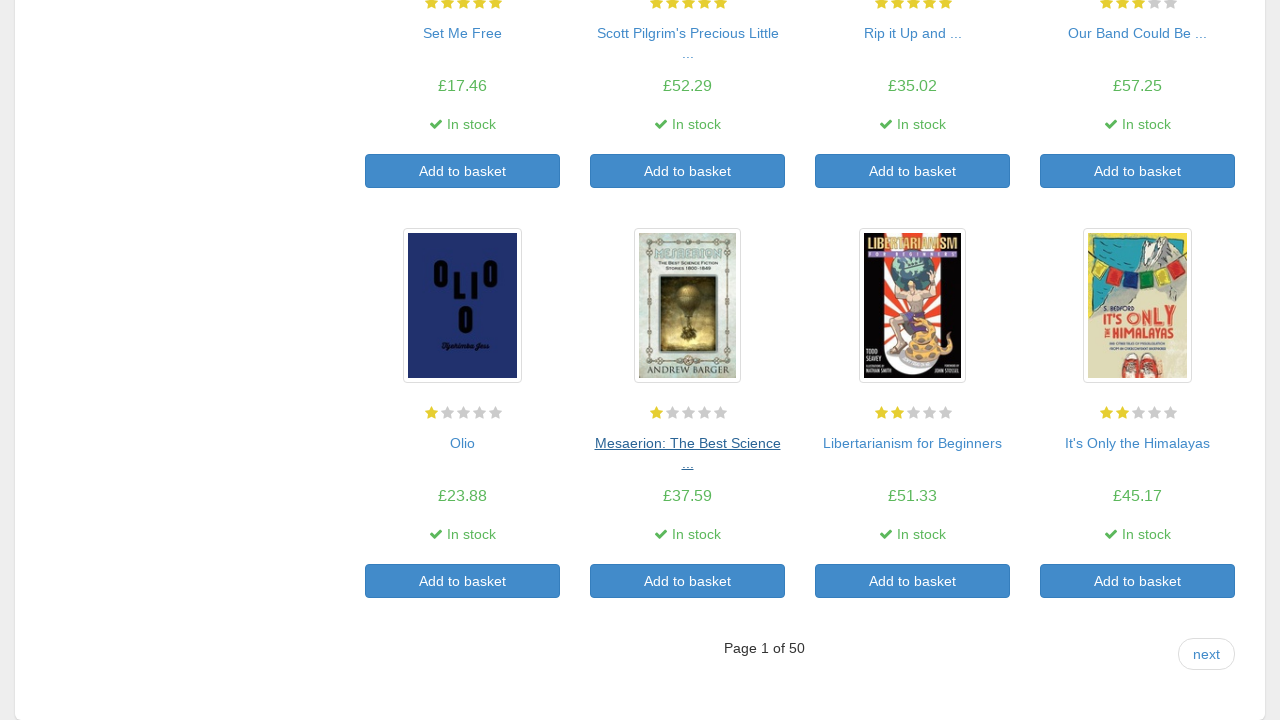

Re-fetched book links for iteration 19/20
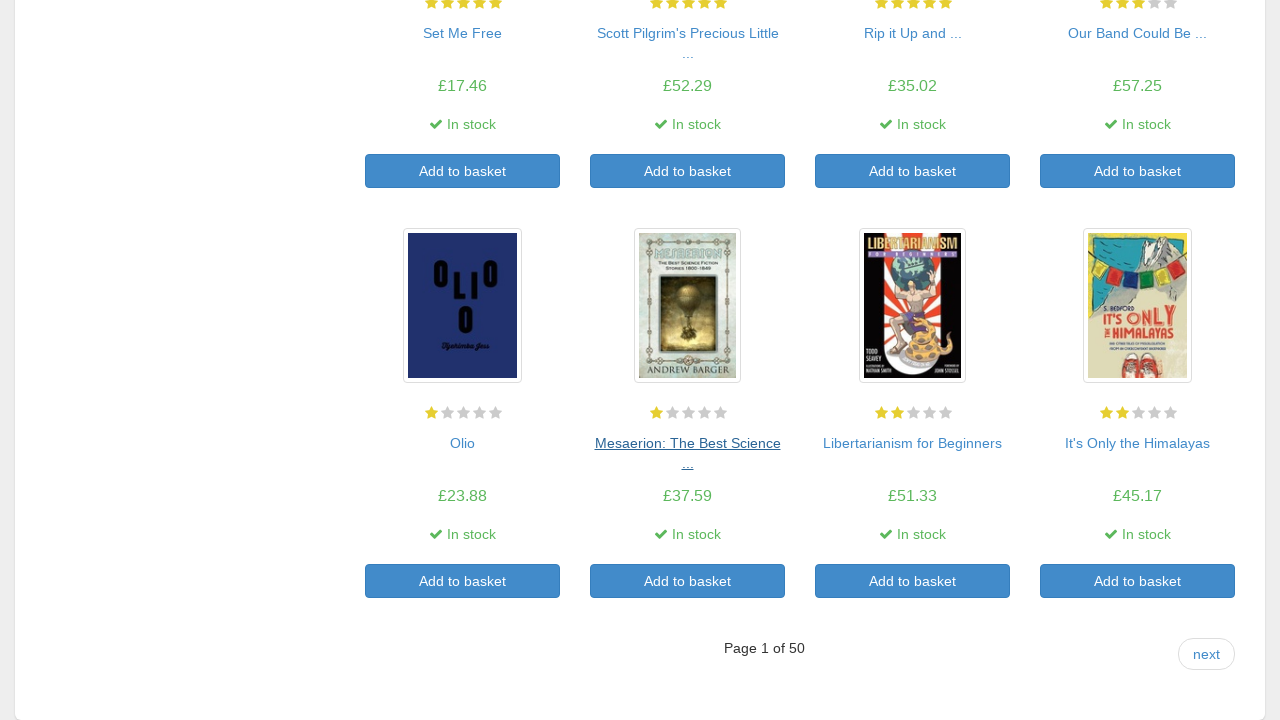

Clicked on book link 19 to view details at (912, 443) on a >> nth=90
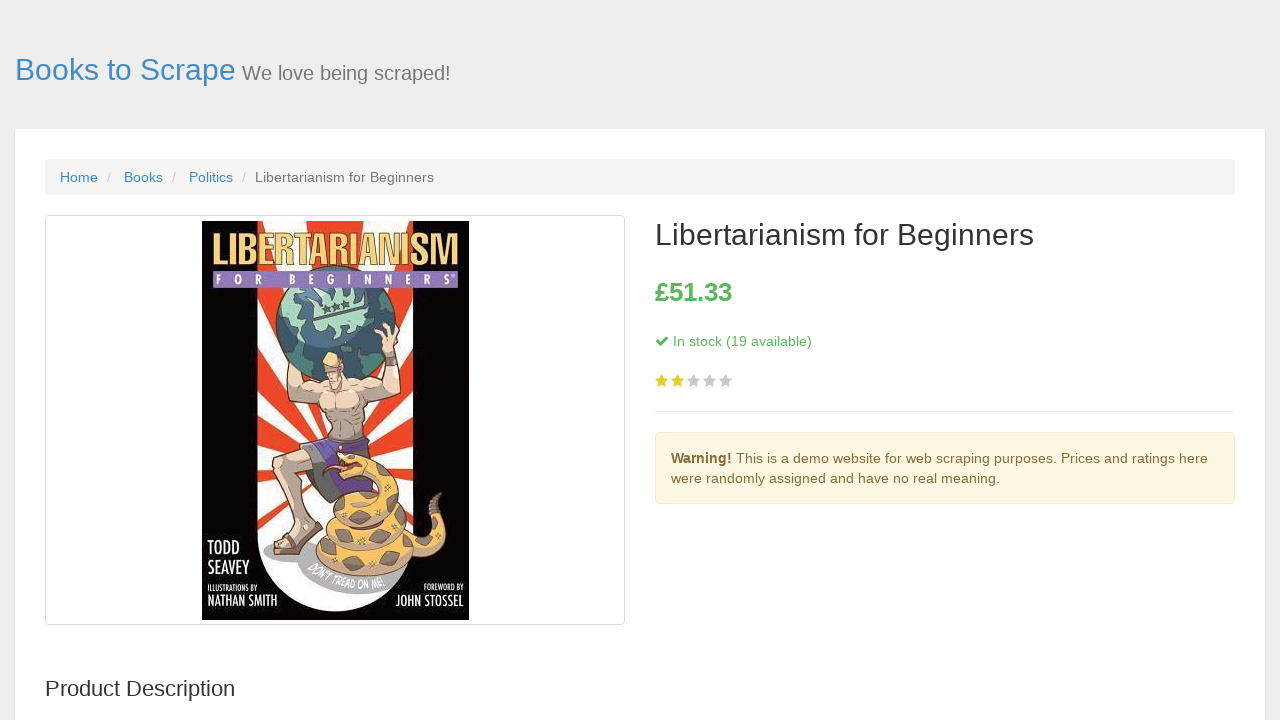

Book details page loaded for book 19
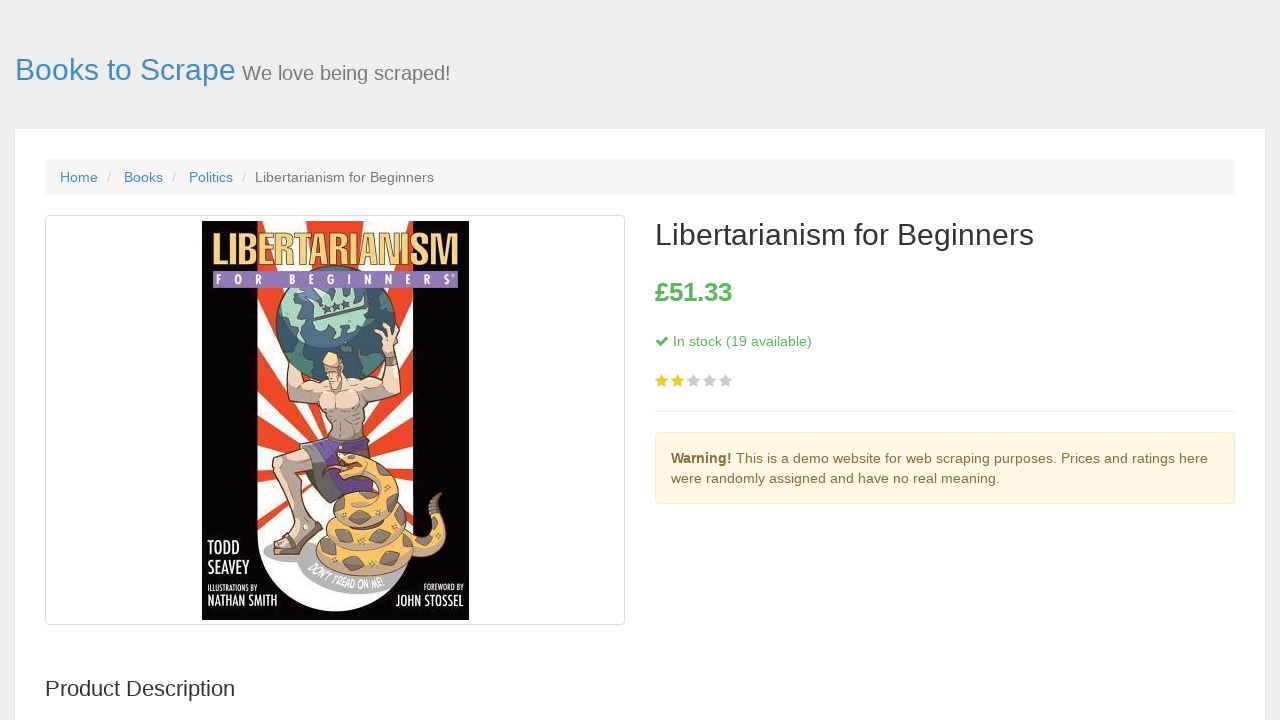

Navigated back from book 19 details page
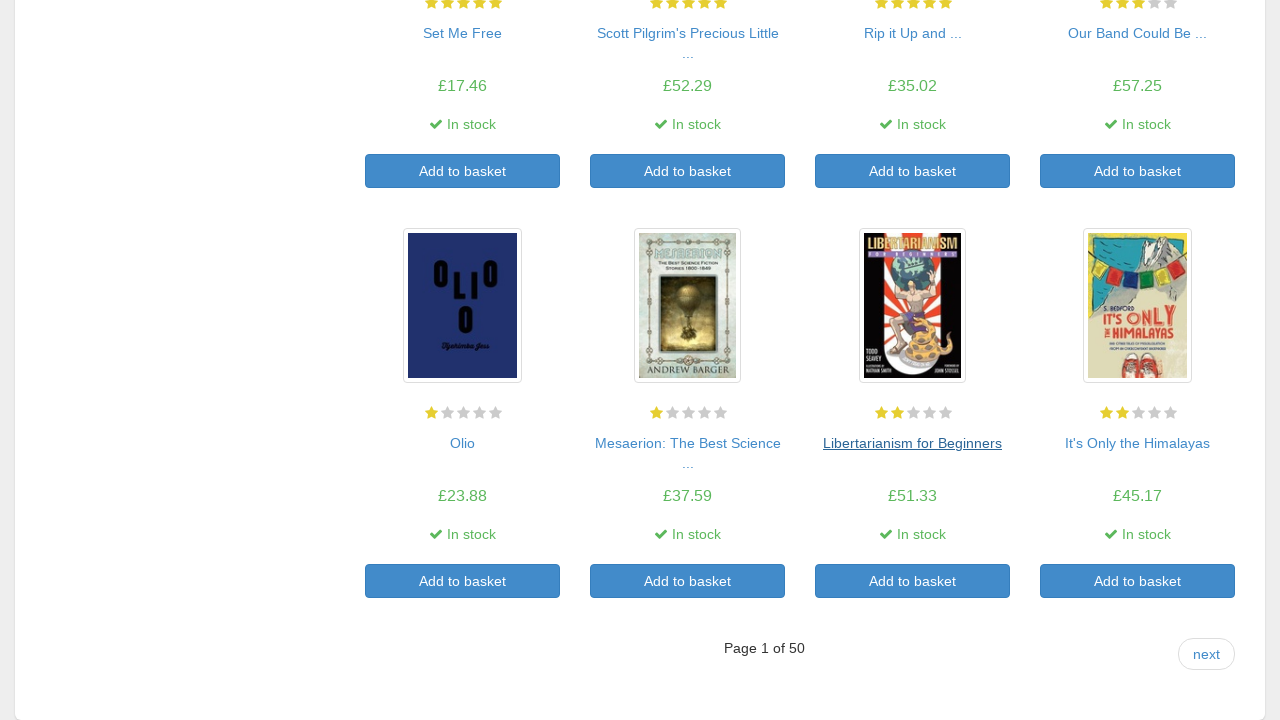

Main page reloaded after returning from book 19
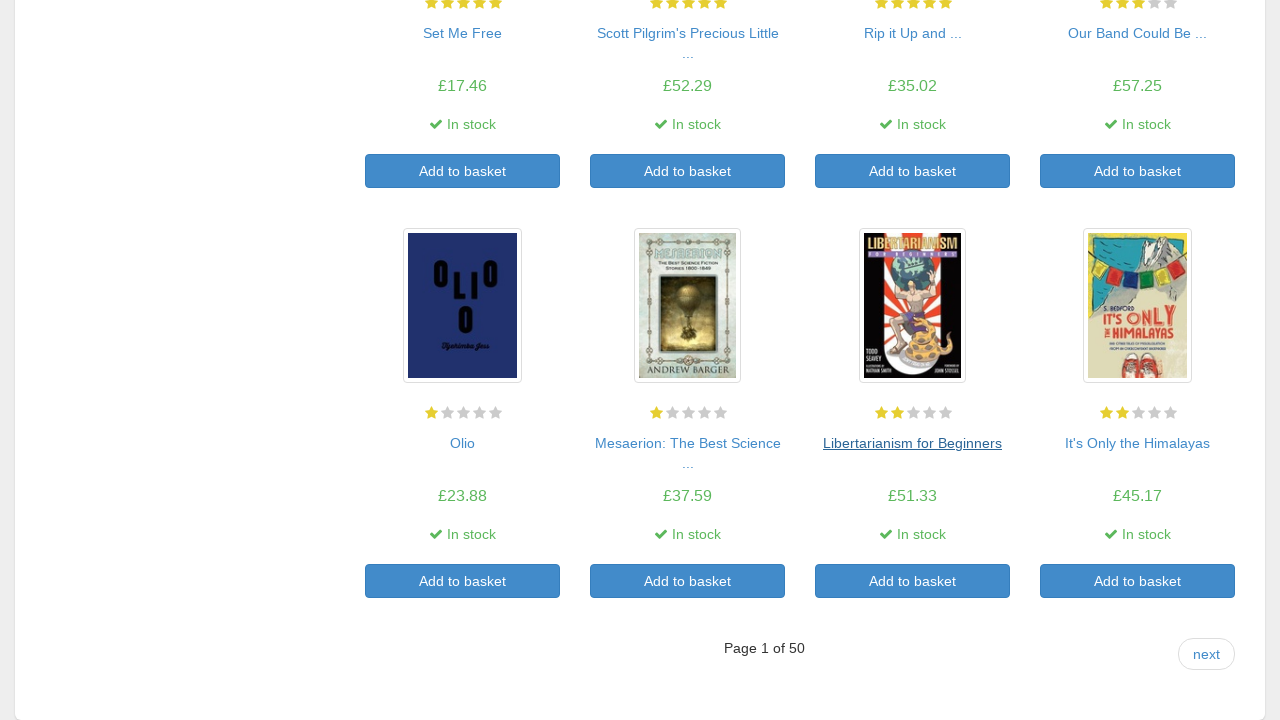

Re-fetched book links for iteration 20/20
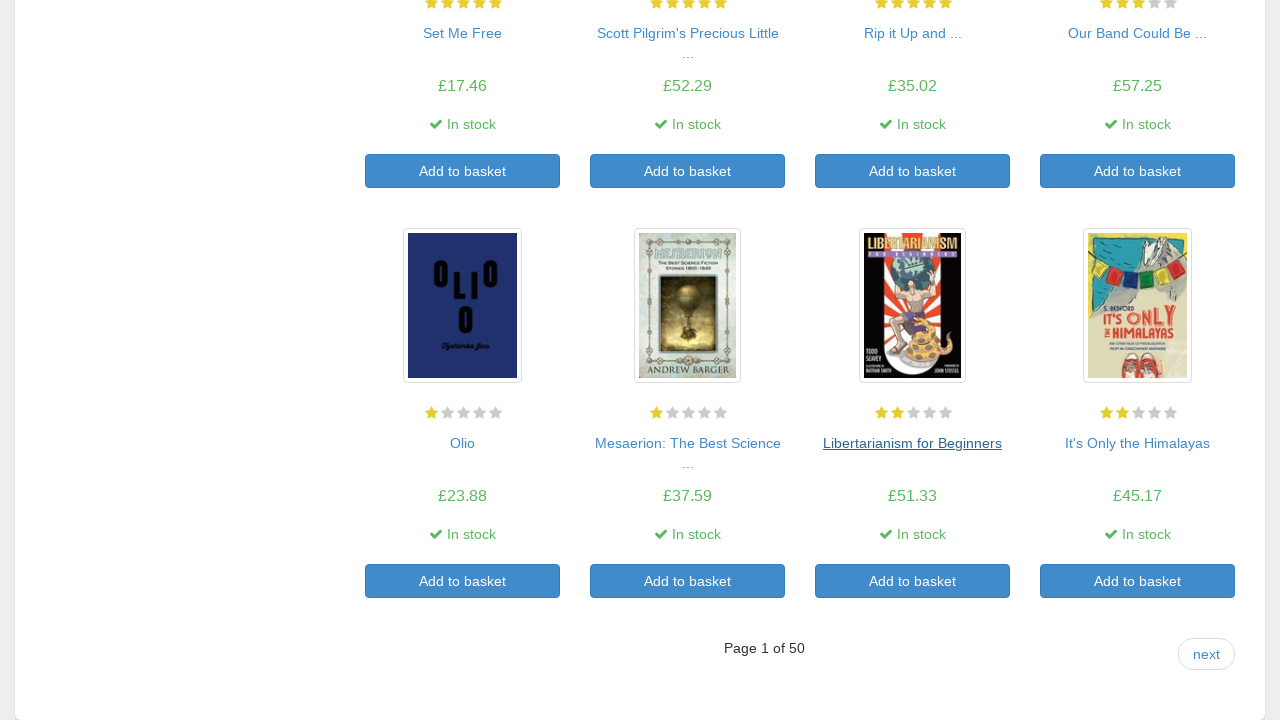

Clicked on book link 20 to view details at (1138, 443) on a >> nth=92
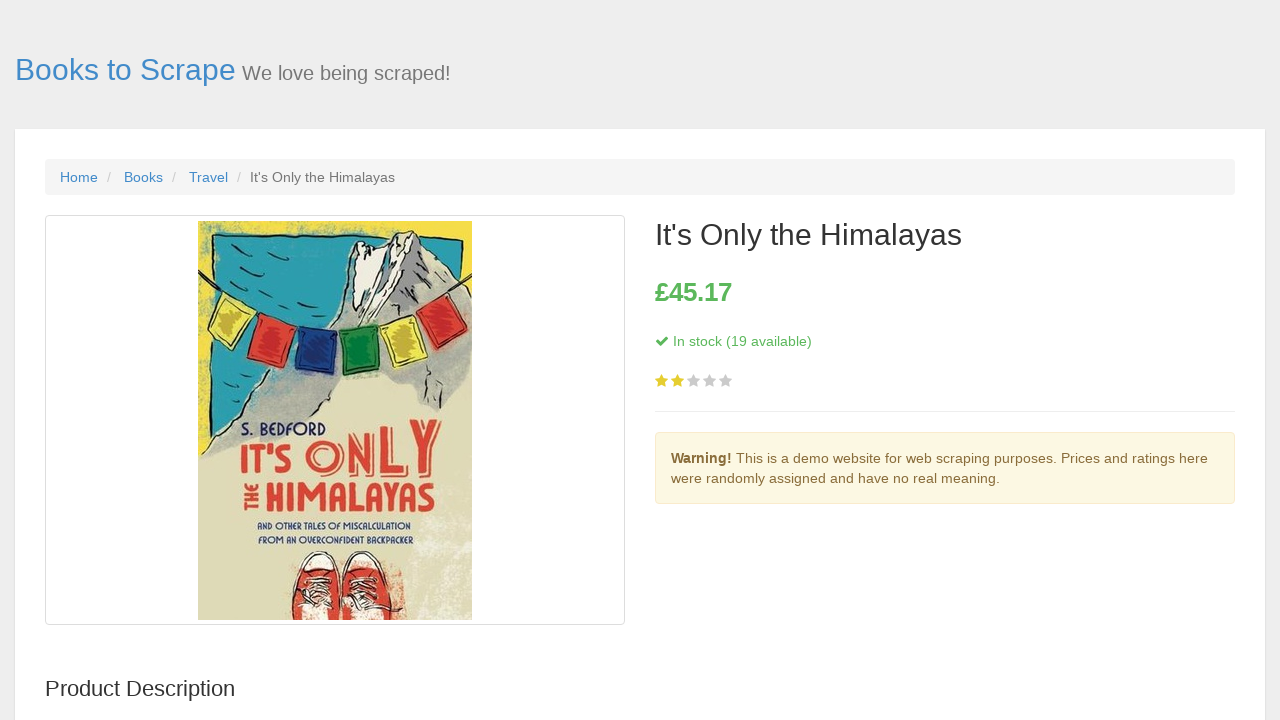

Book details page loaded for book 20
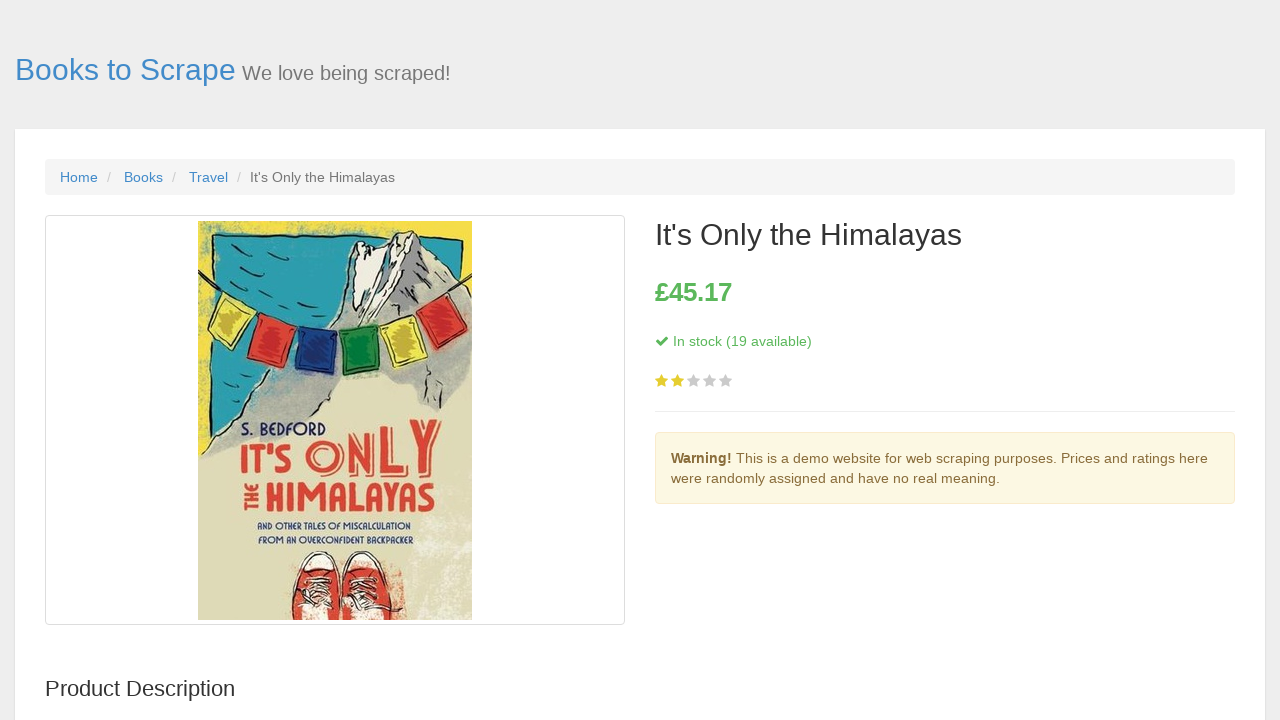

Navigated back from book 20 details page
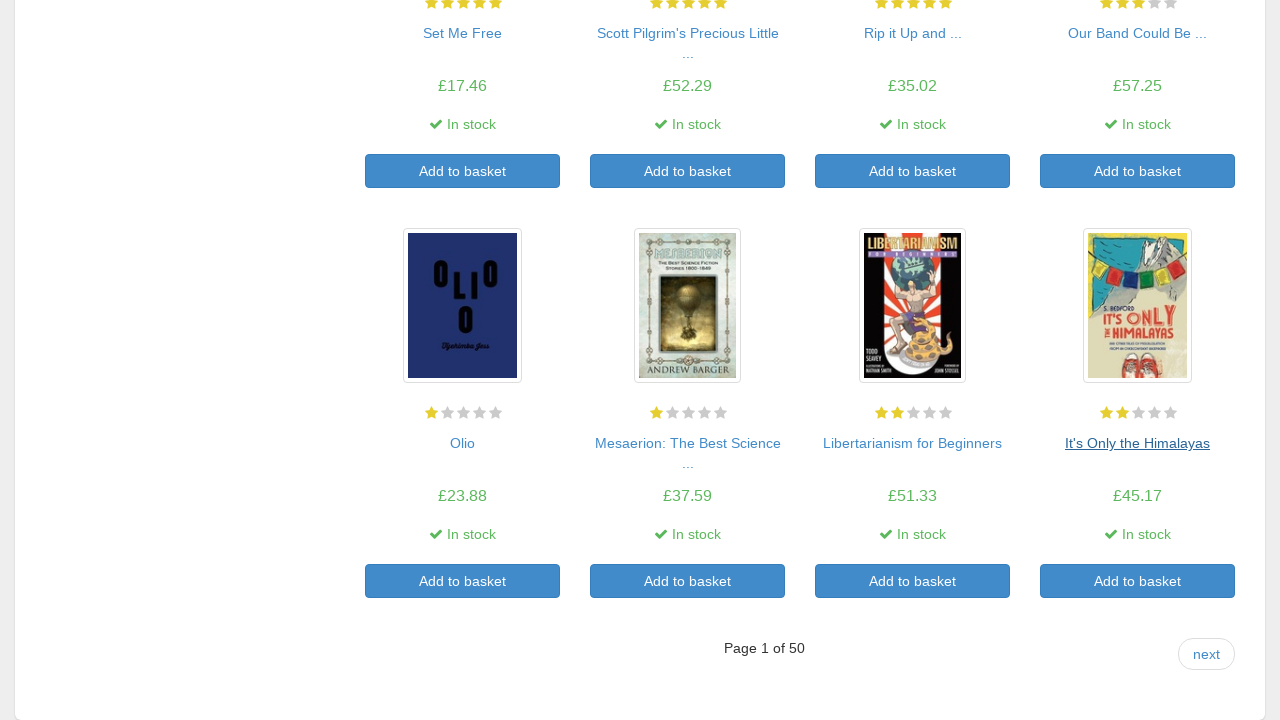

Main page reloaded after returning from book 20
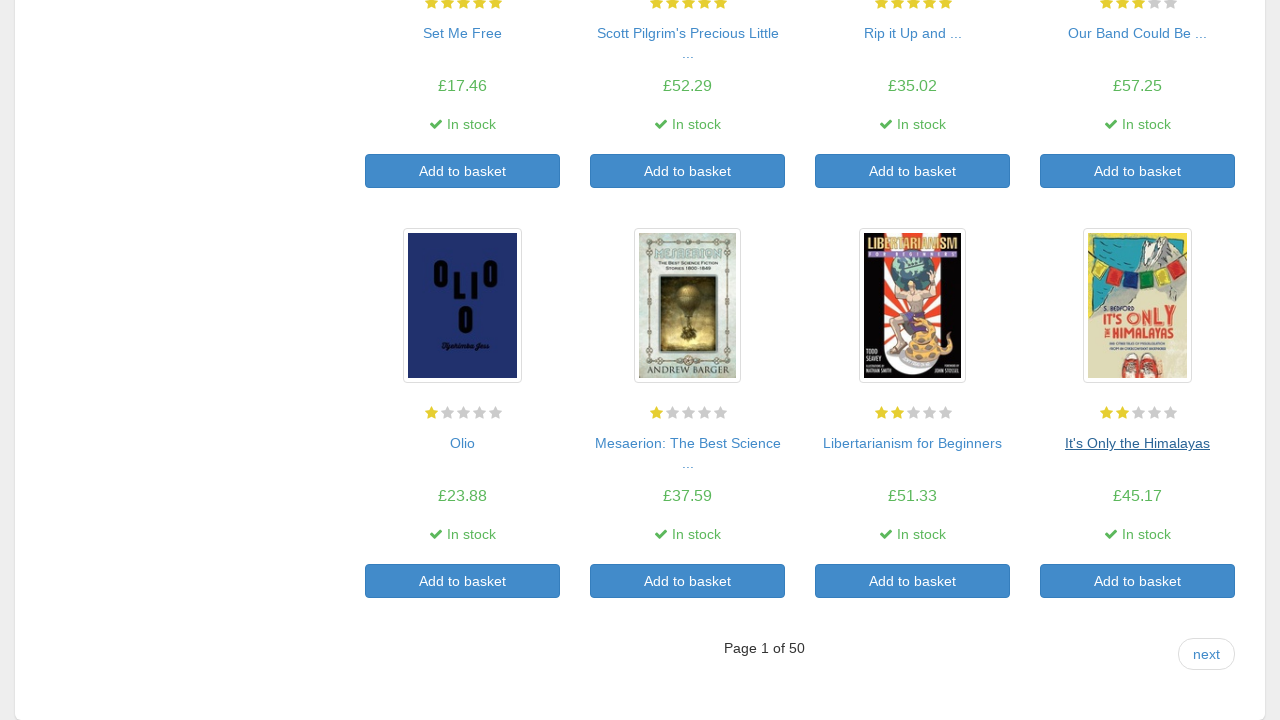

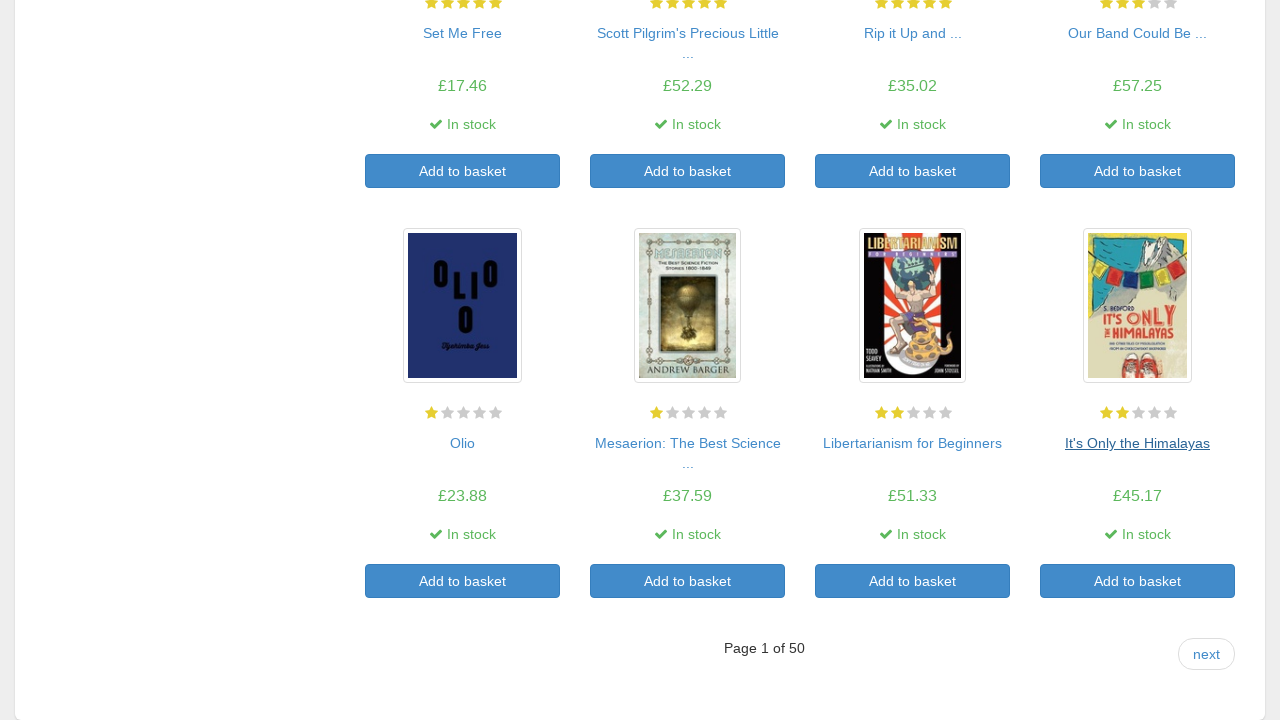